Fills out a form with multiple input fields and submits it by clicking the submit button

Starting URL: http://suninjuly.github.io/huge_form.html

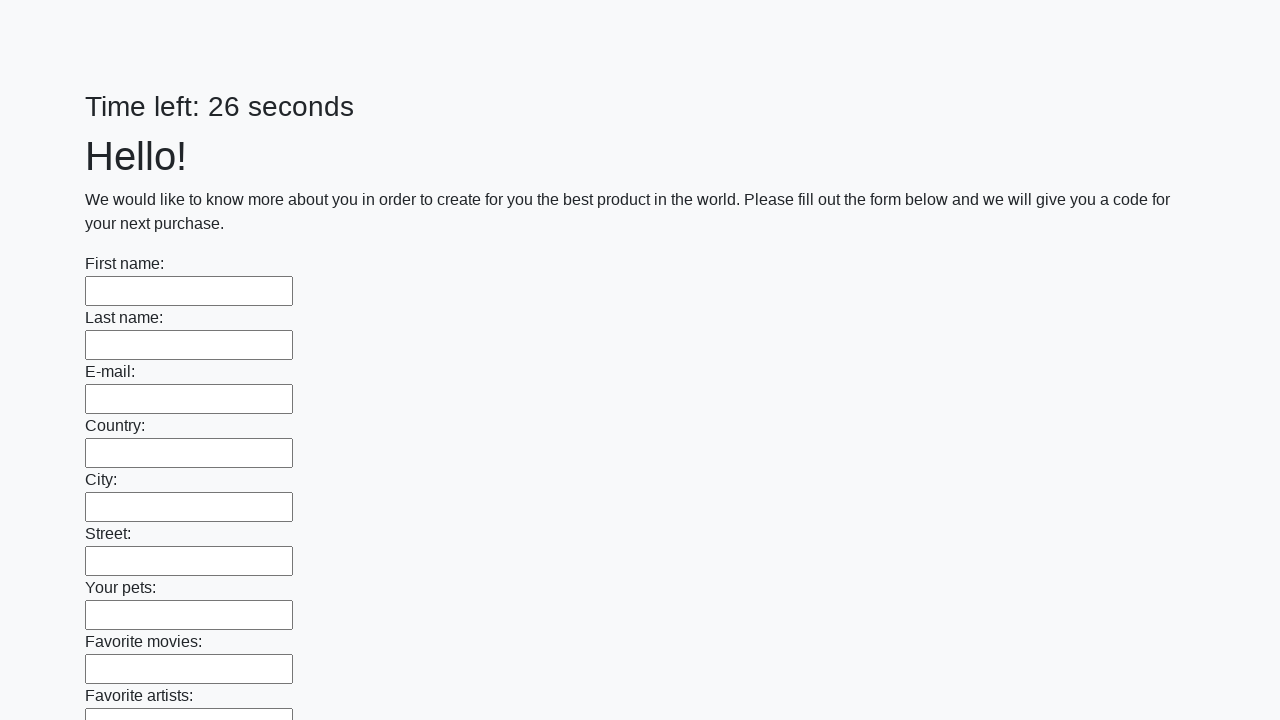

Located all input fields on the form
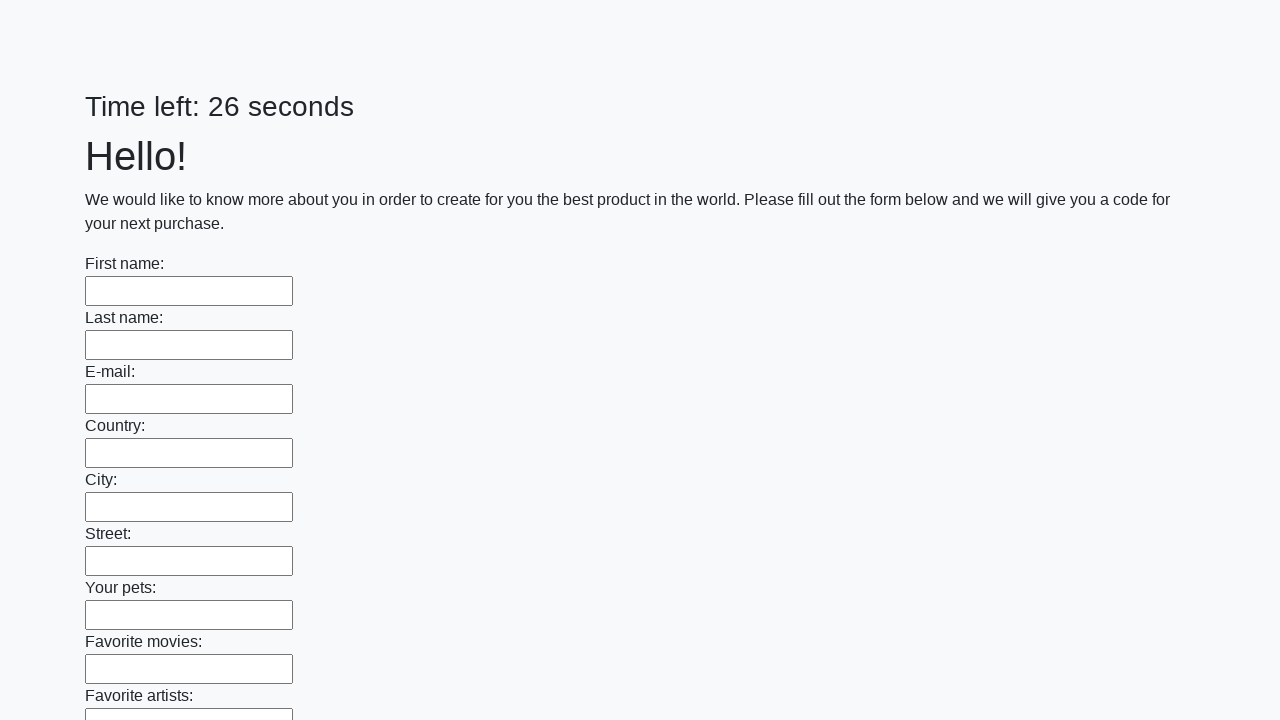

Filled an input field with '123' on input >> nth=0
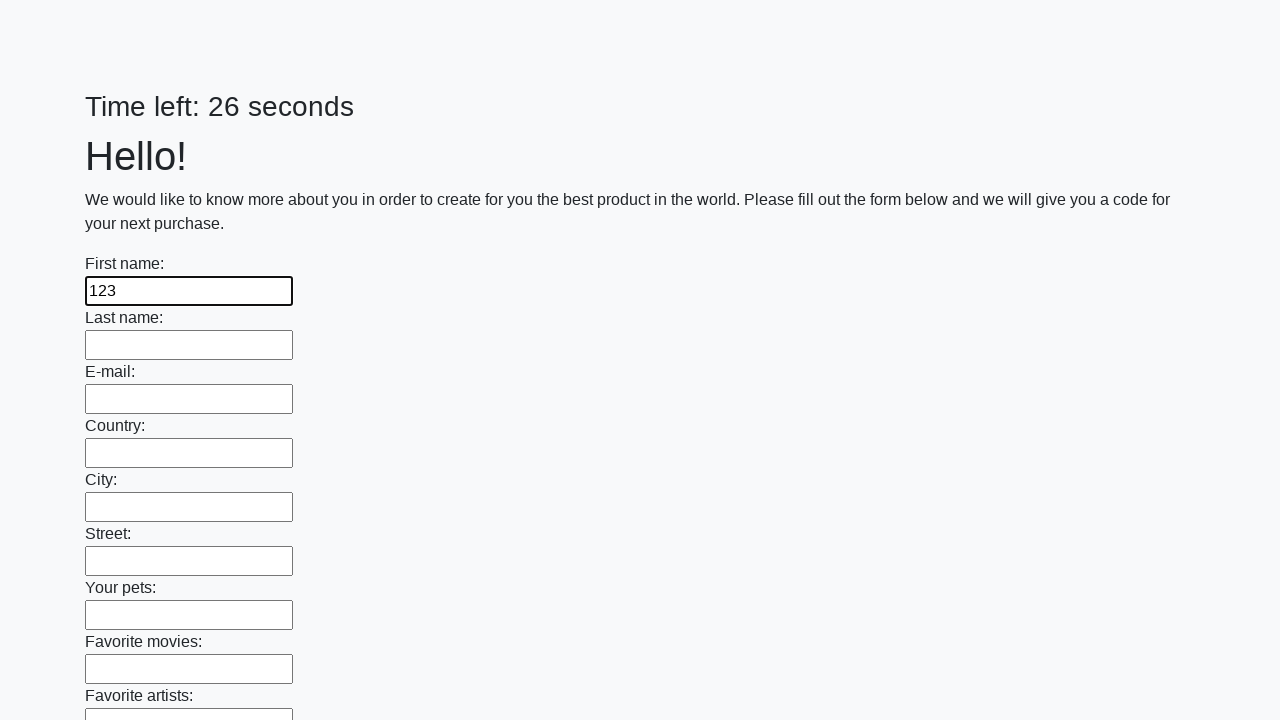

Filled an input field with '123' on input >> nth=1
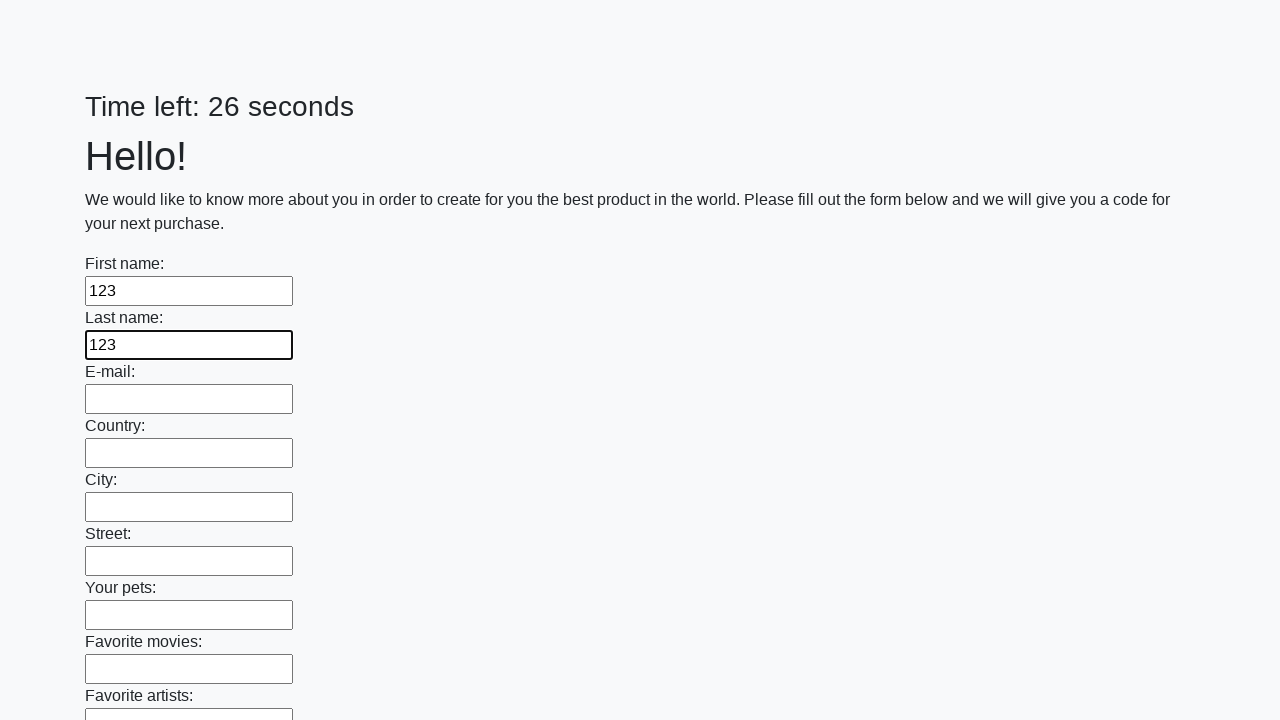

Filled an input field with '123' on input >> nth=2
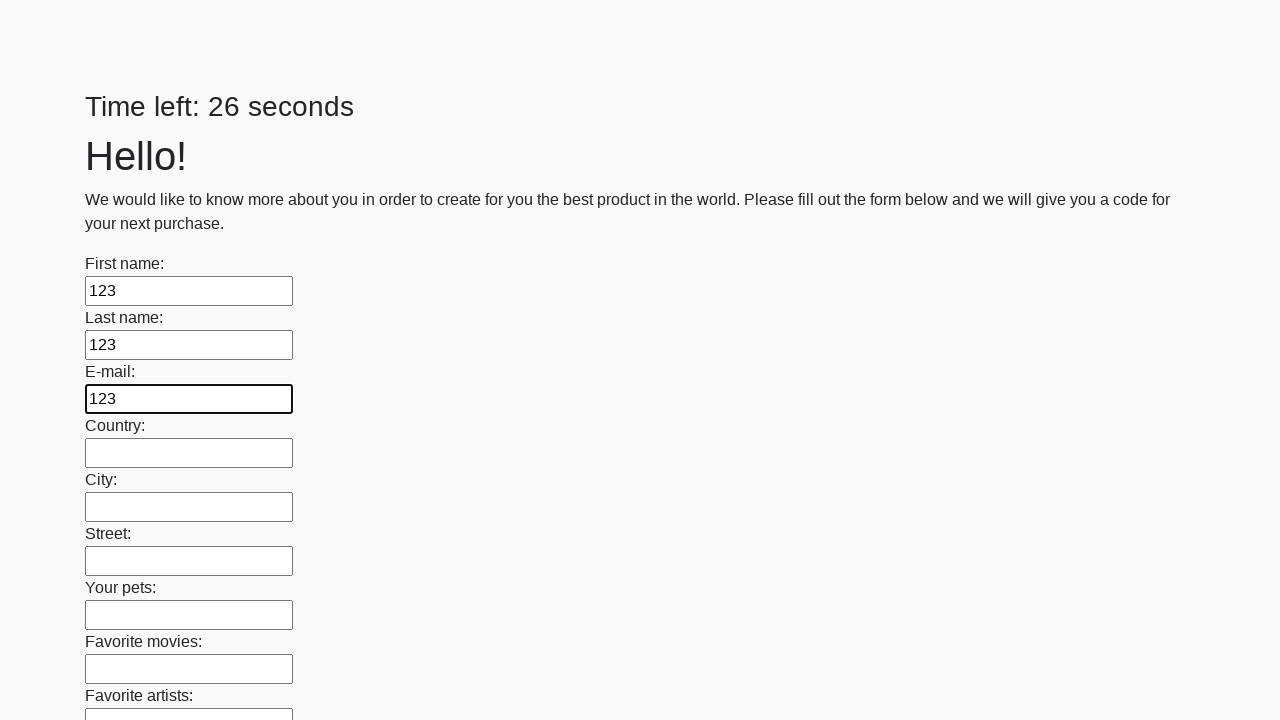

Filled an input field with '123' on input >> nth=3
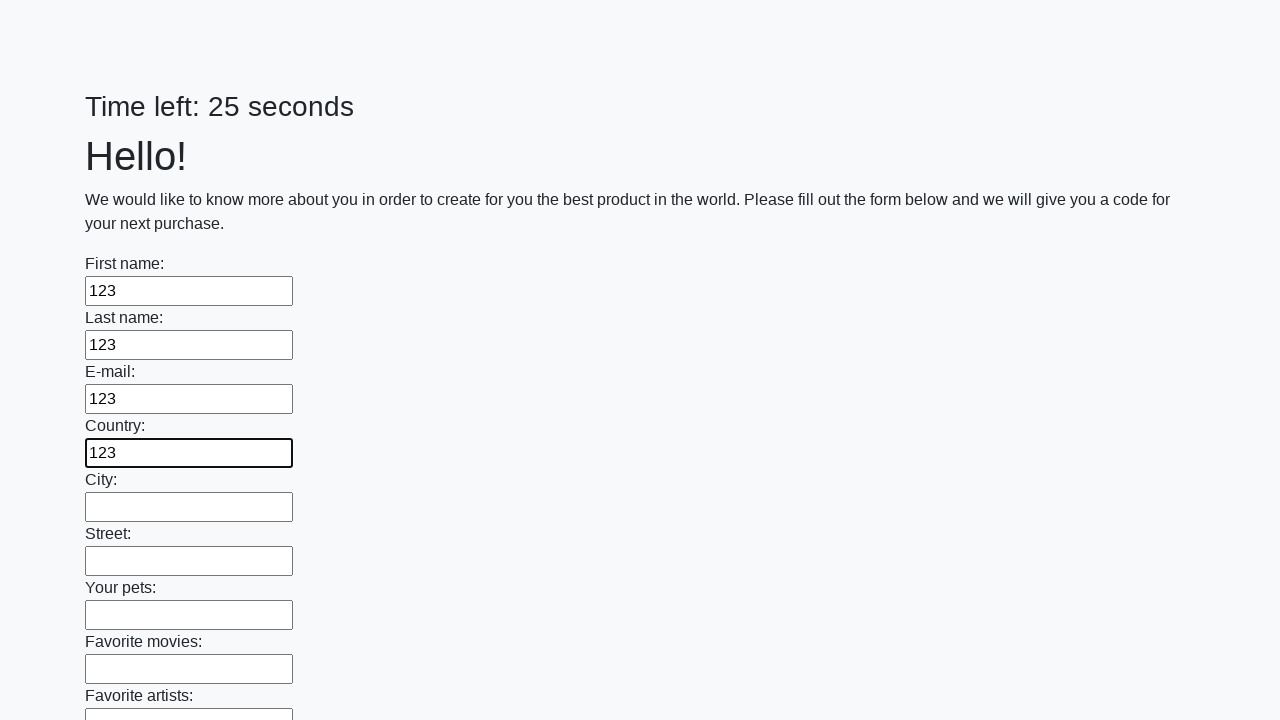

Filled an input field with '123' on input >> nth=4
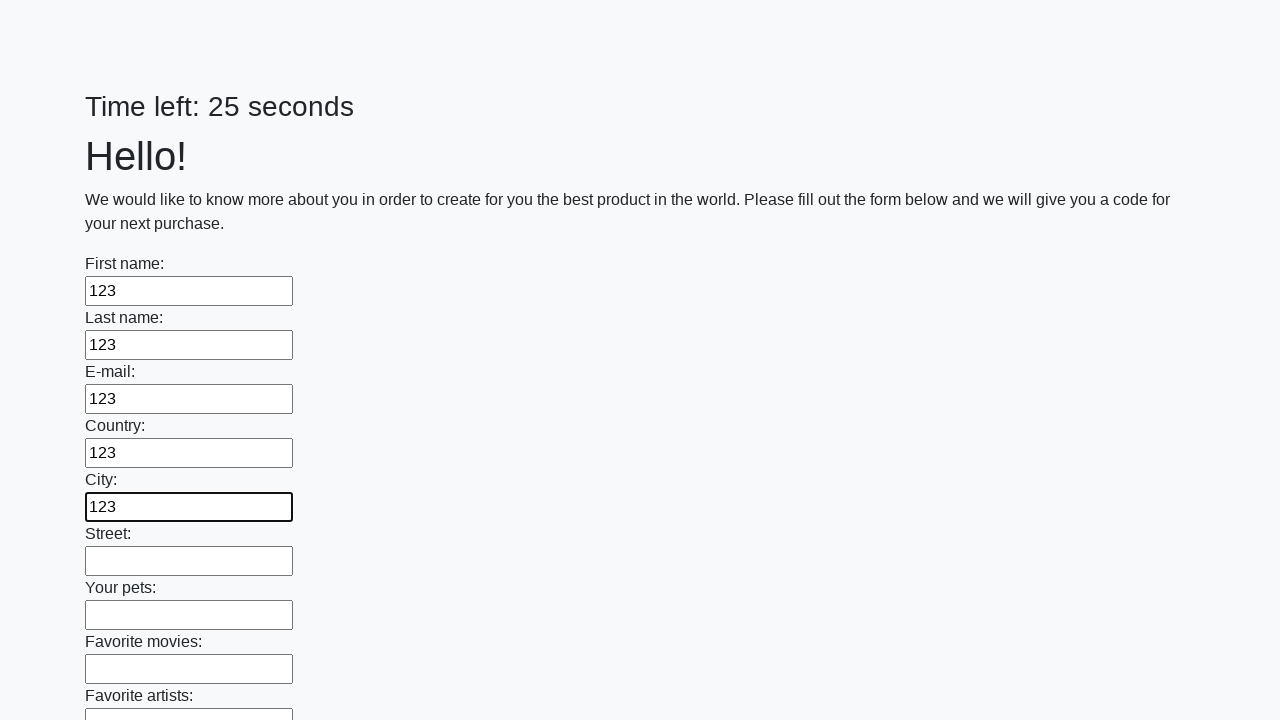

Filled an input field with '123' on input >> nth=5
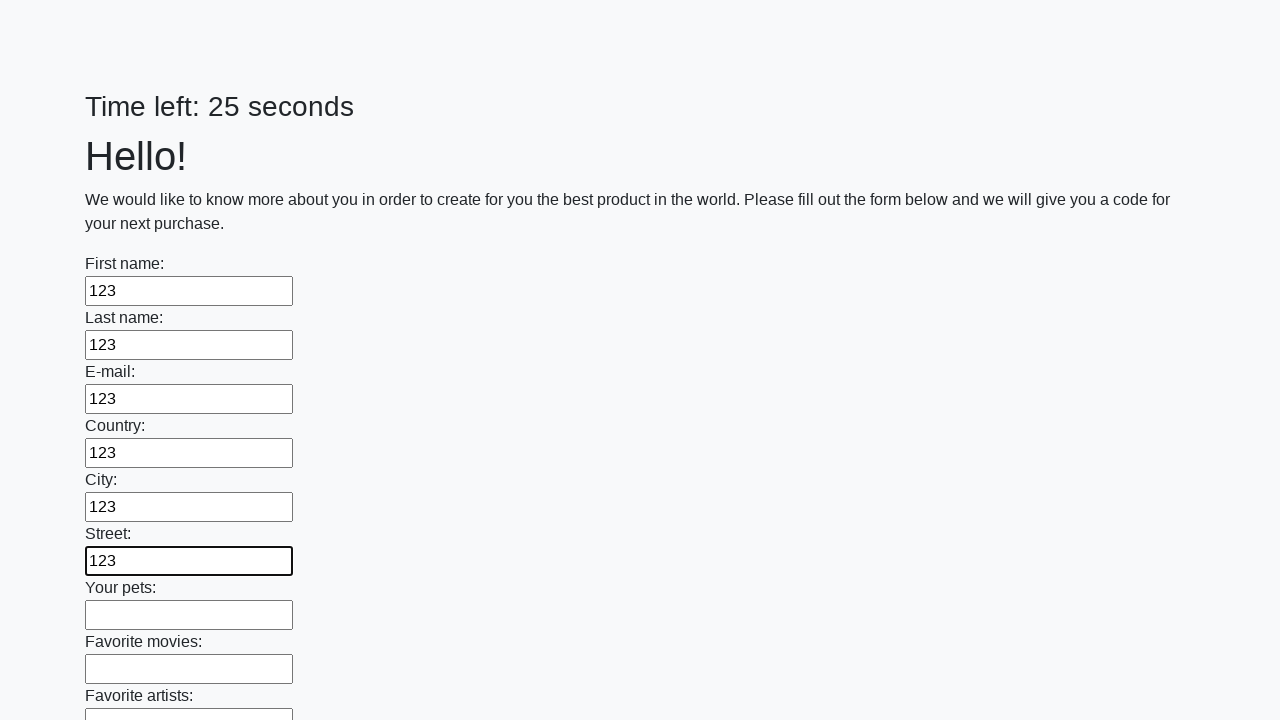

Filled an input field with '123' on input >> nth=6
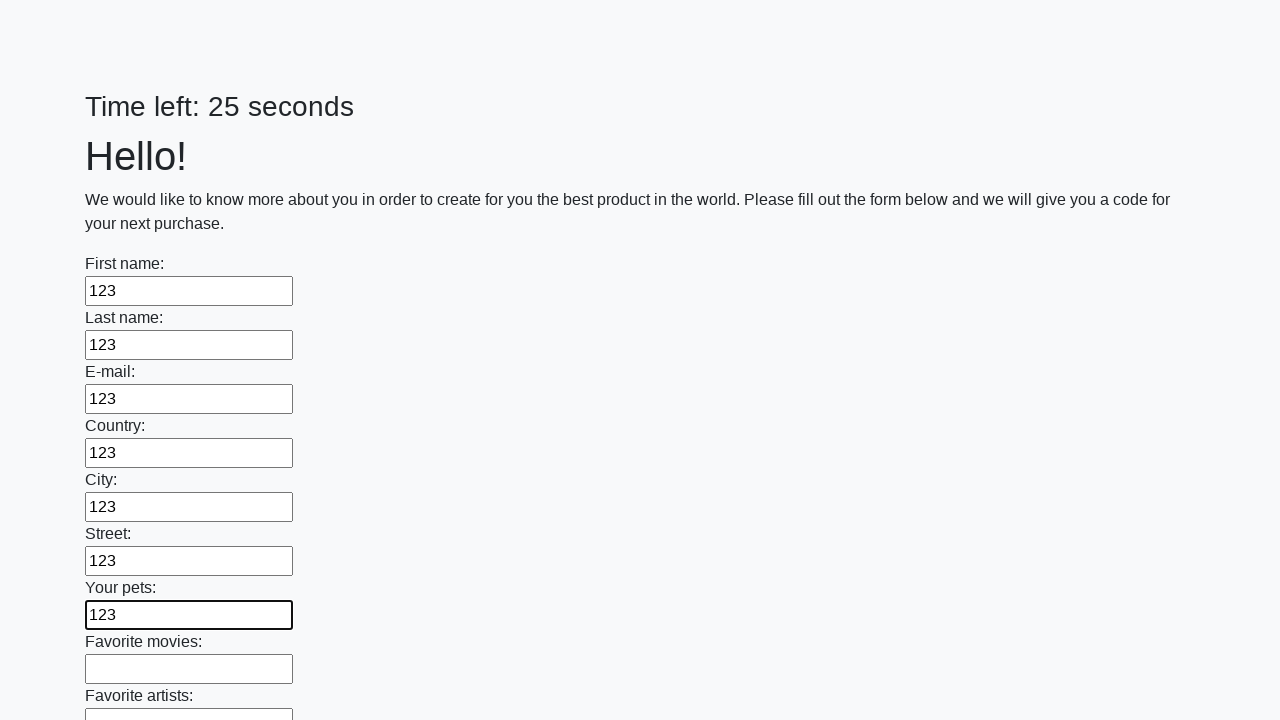

Filled an input field with '123' on input >> nth=7
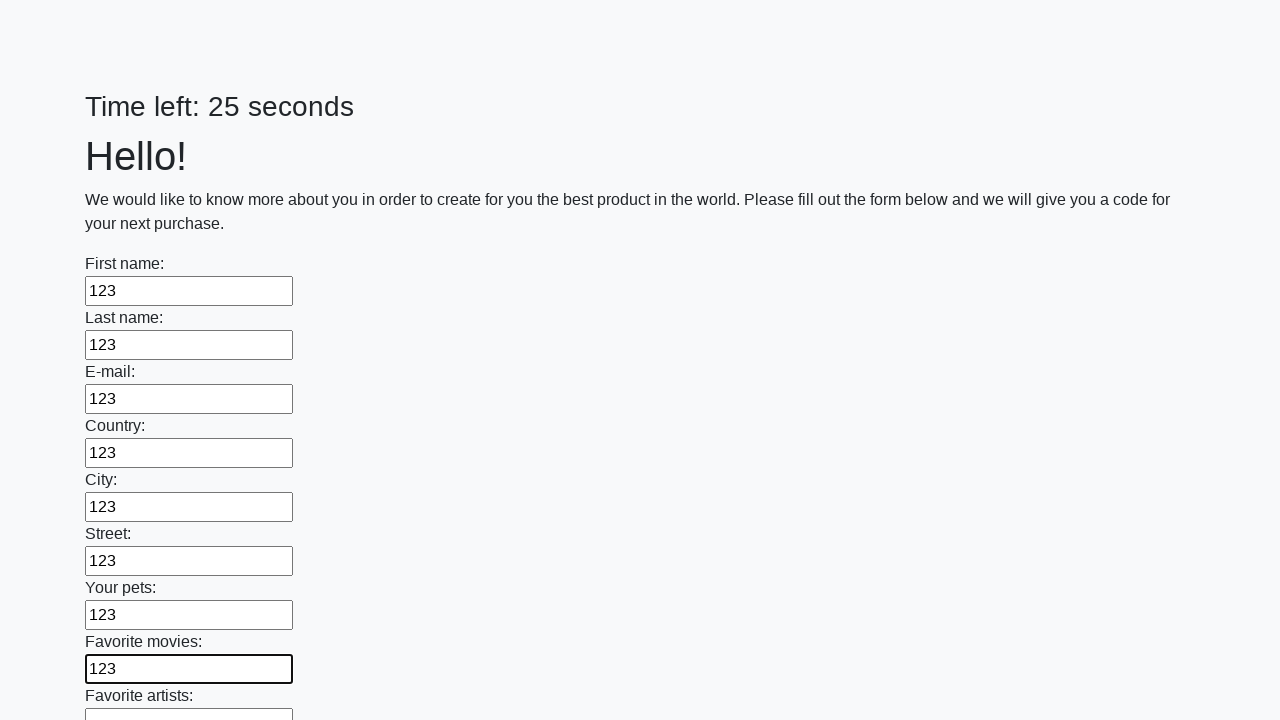

Filled an input field with '123' on input >> nth=8
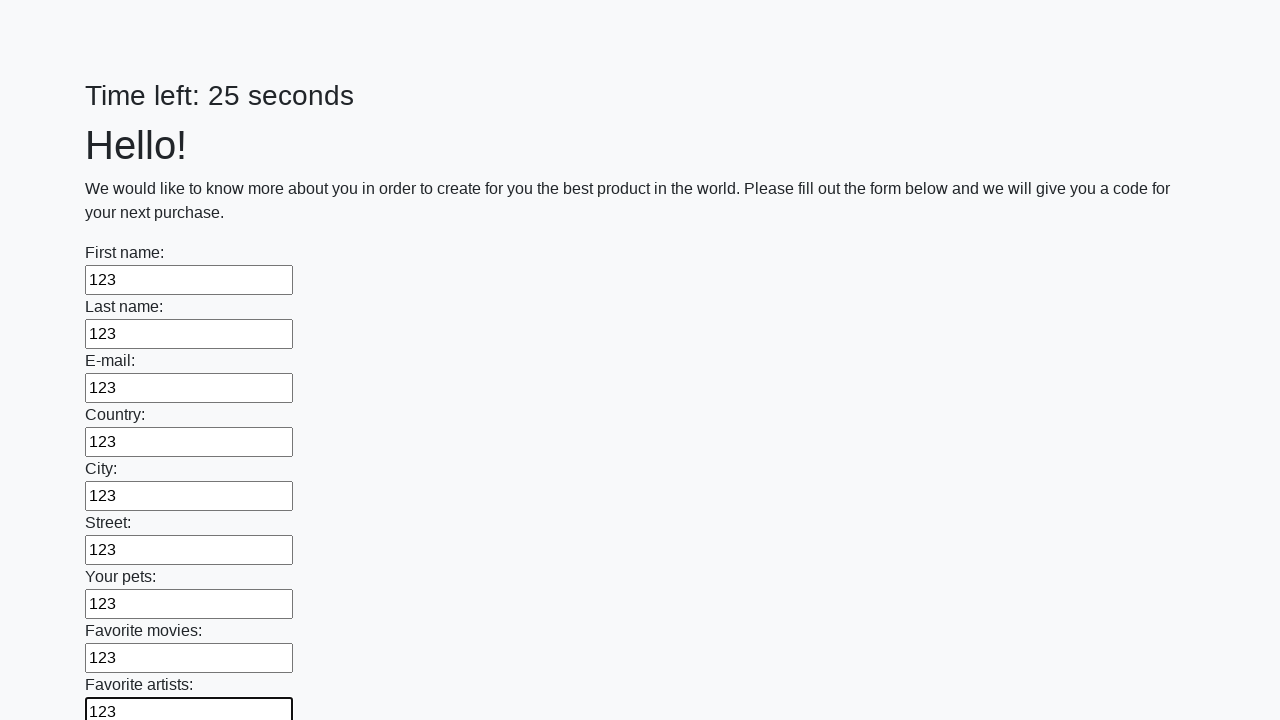

Filled an input field with '123' on input >> nth=9
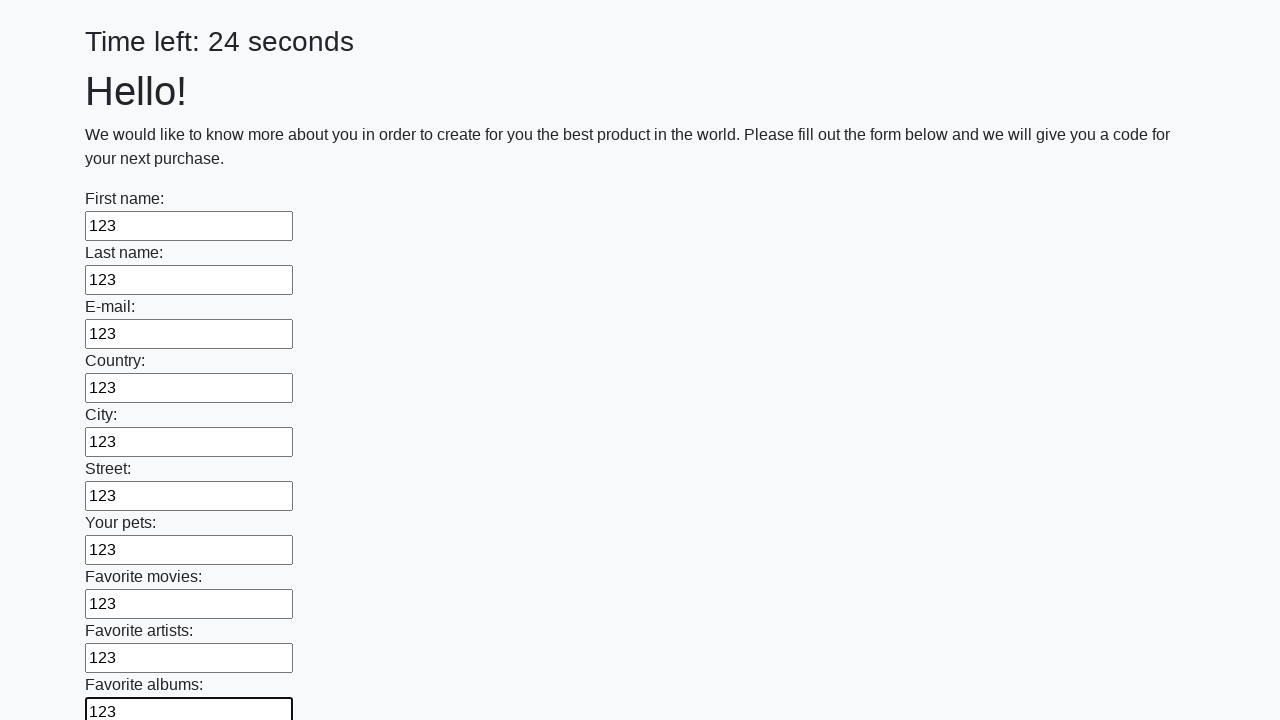

Filled an input field with '123' on input >> nth=10
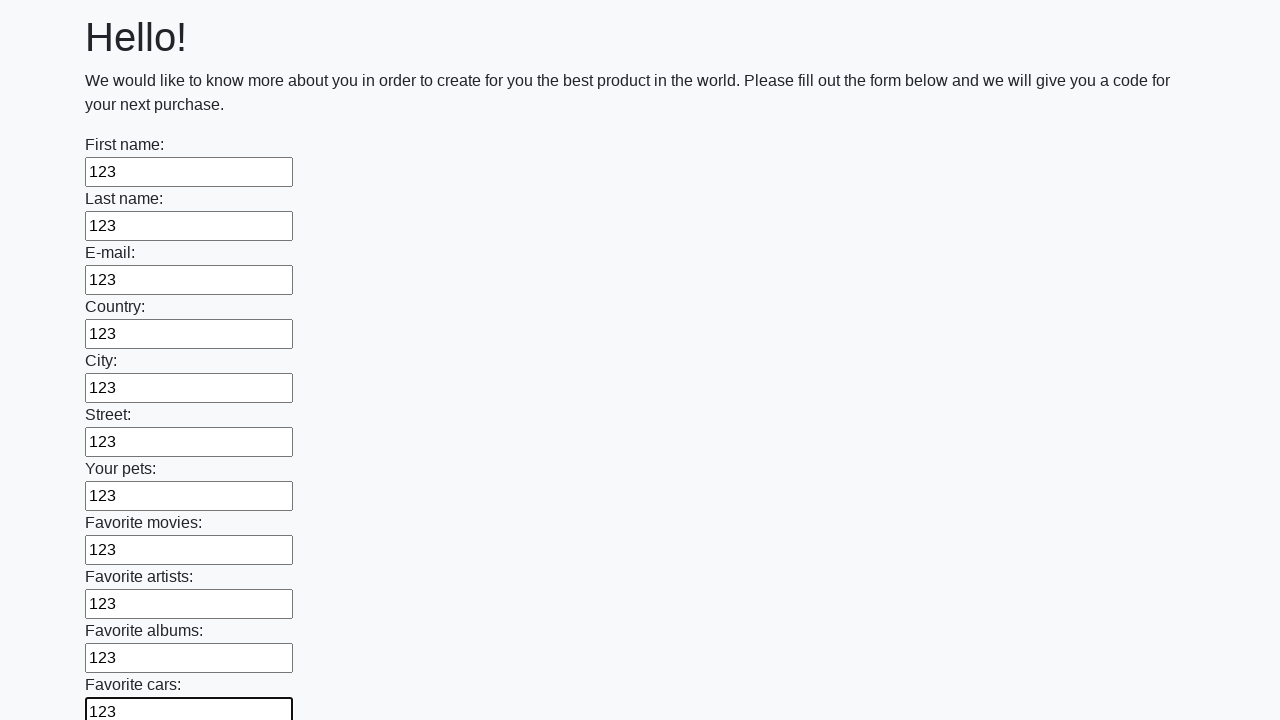

Filled an input field with '123' on input >> nth=11
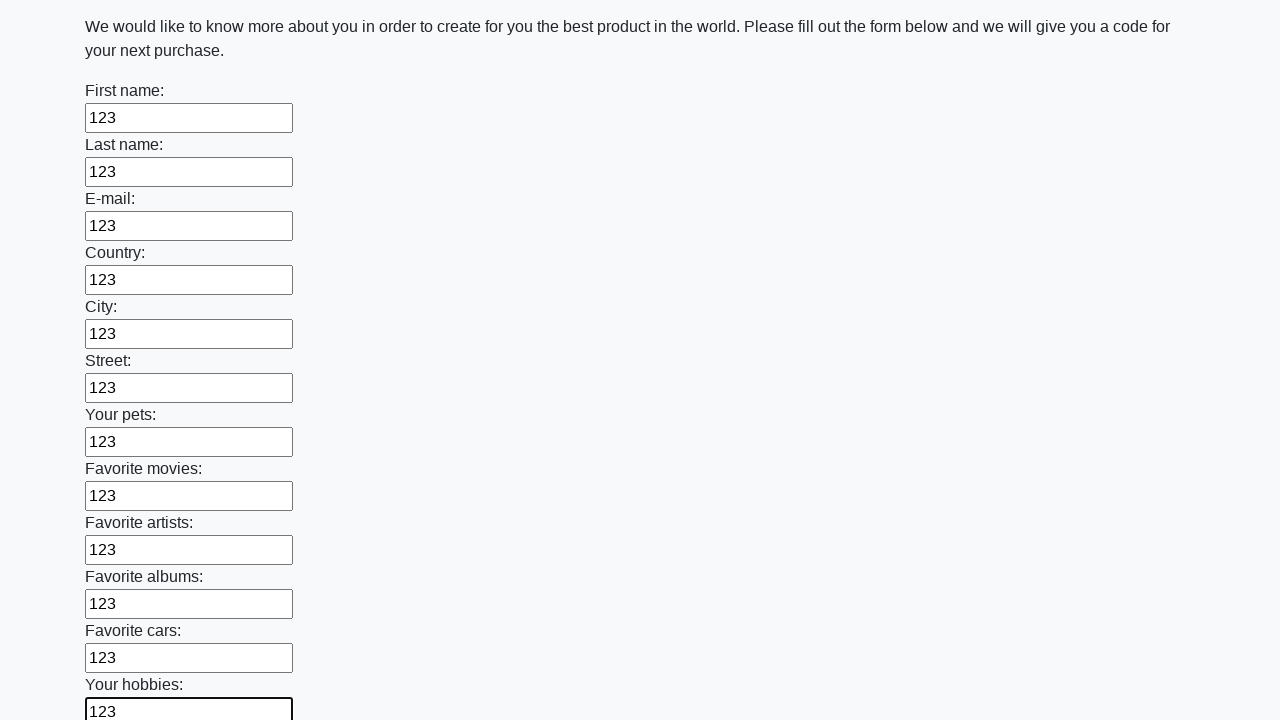

Filled an input field with '123' on input >> nth=12
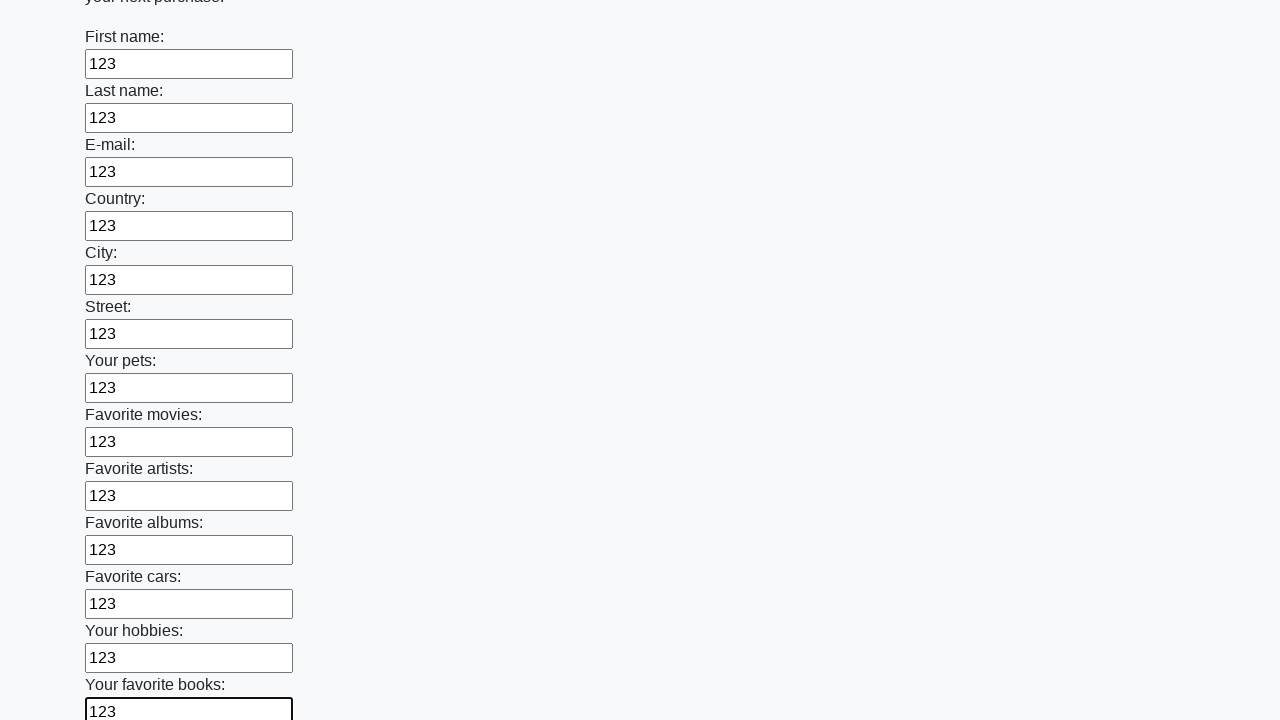

Filled an input field with '123' on input >> nth=13
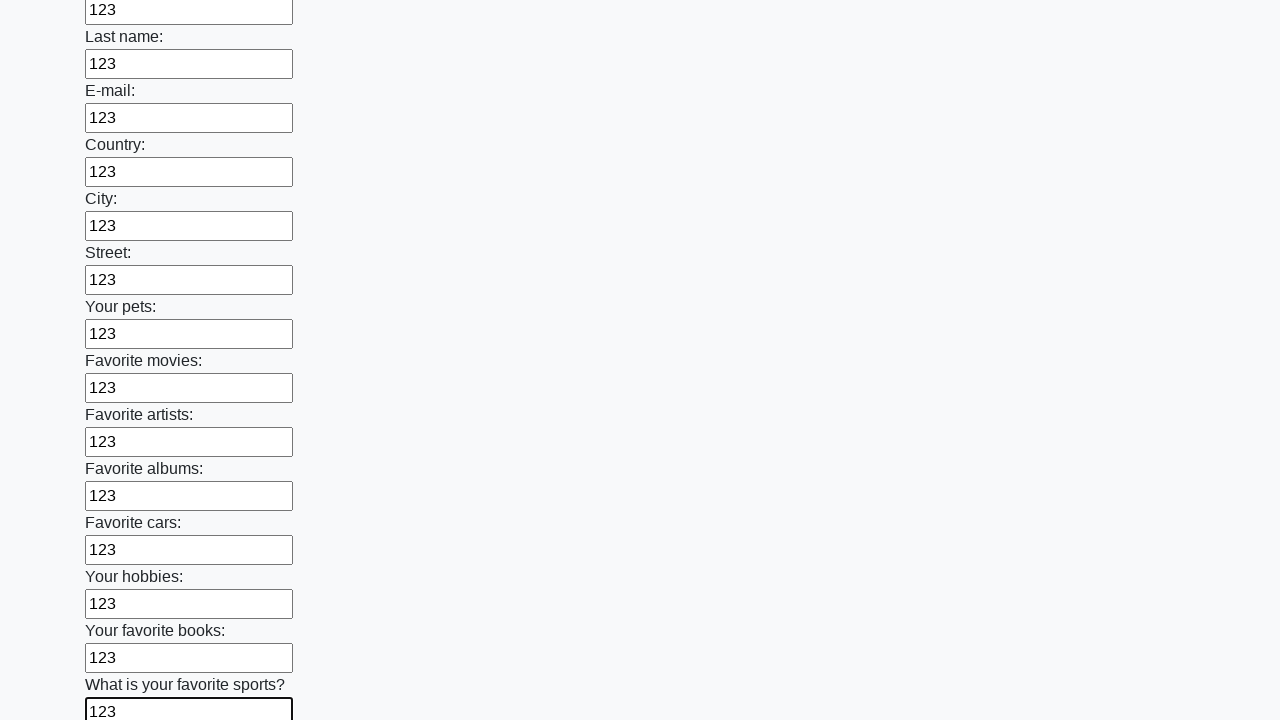

Filled an input field with '123' on input >> nth=14
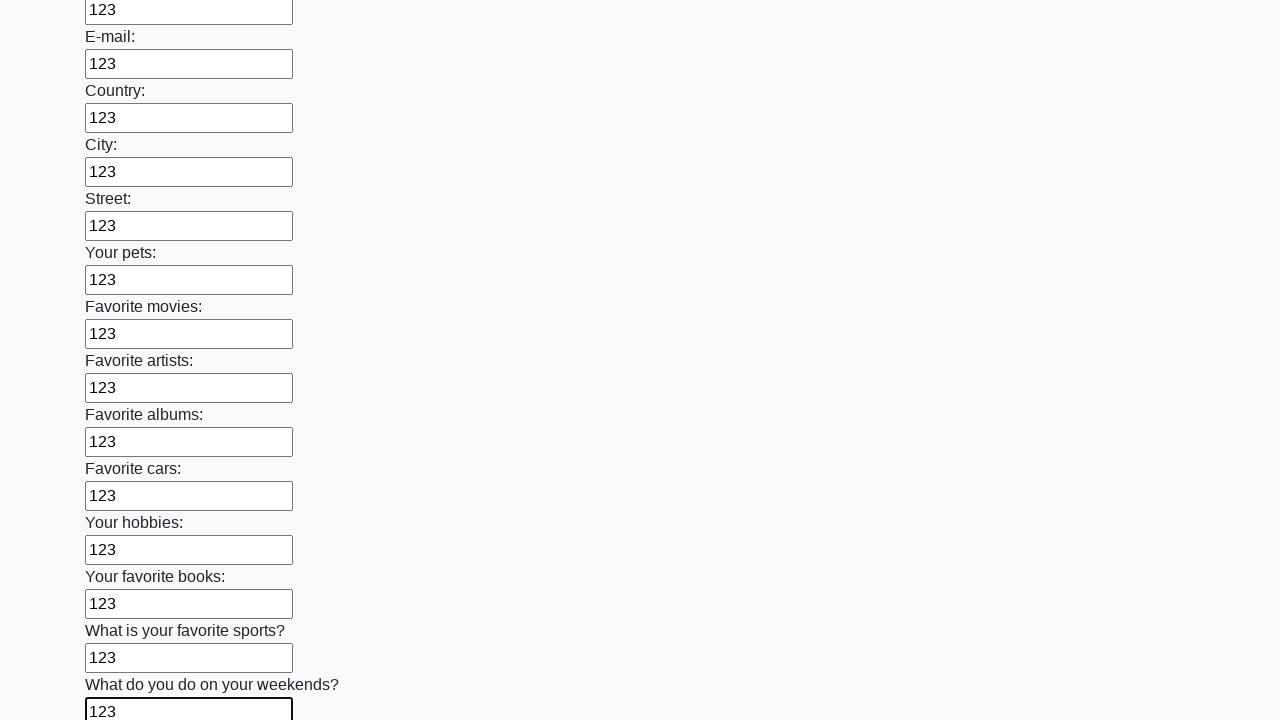

Filled an input field with '123' on input >> nth=15
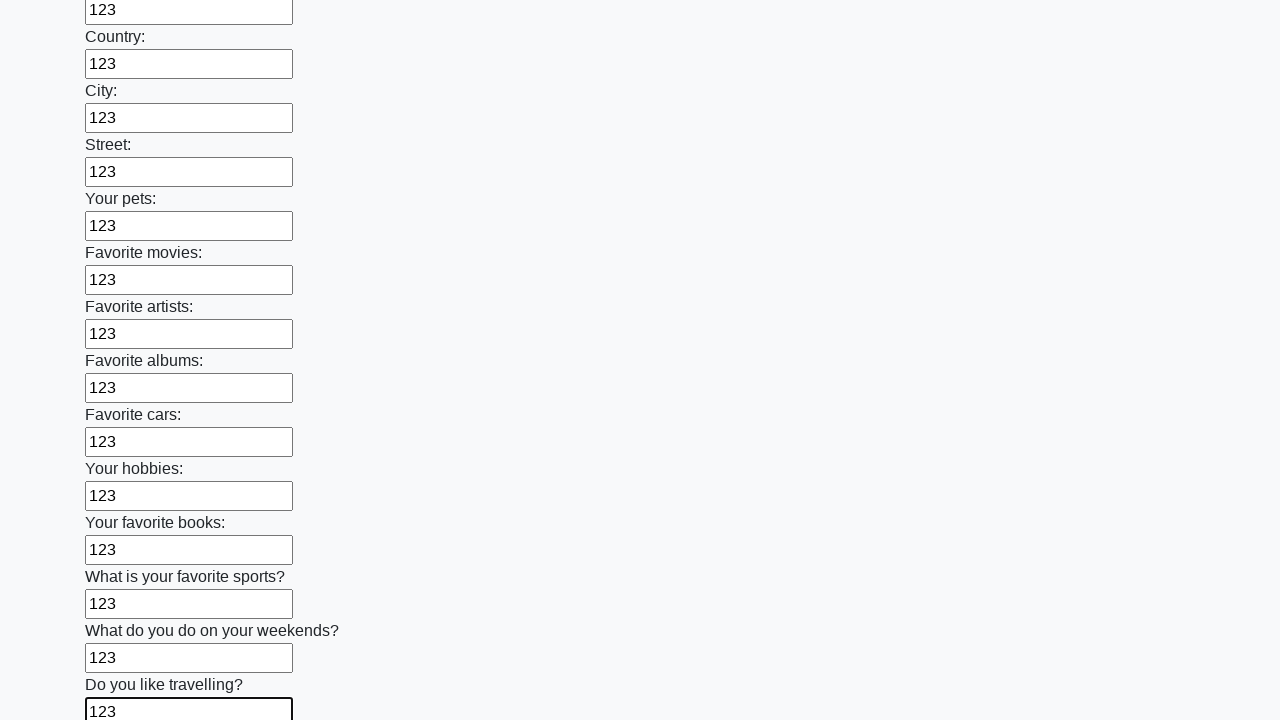

Filled an input field with '123' on input >> nth=16
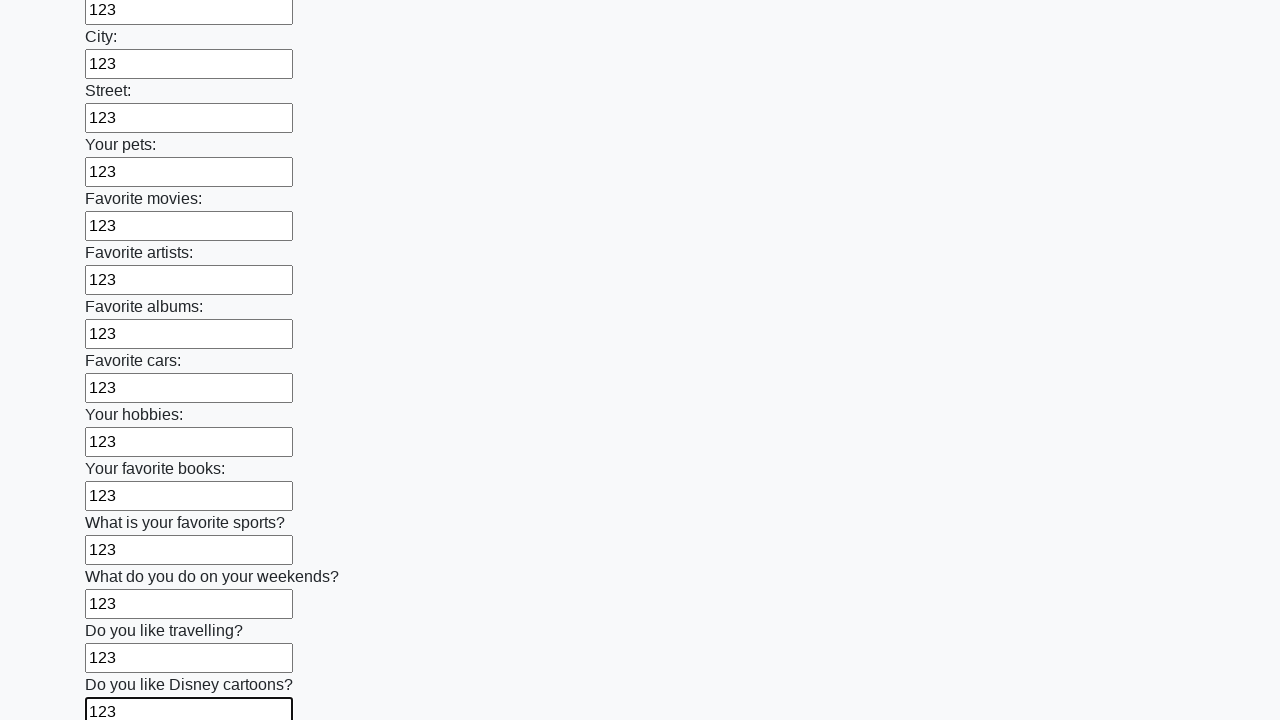

Filled an input field with '123' on input >> nth=17
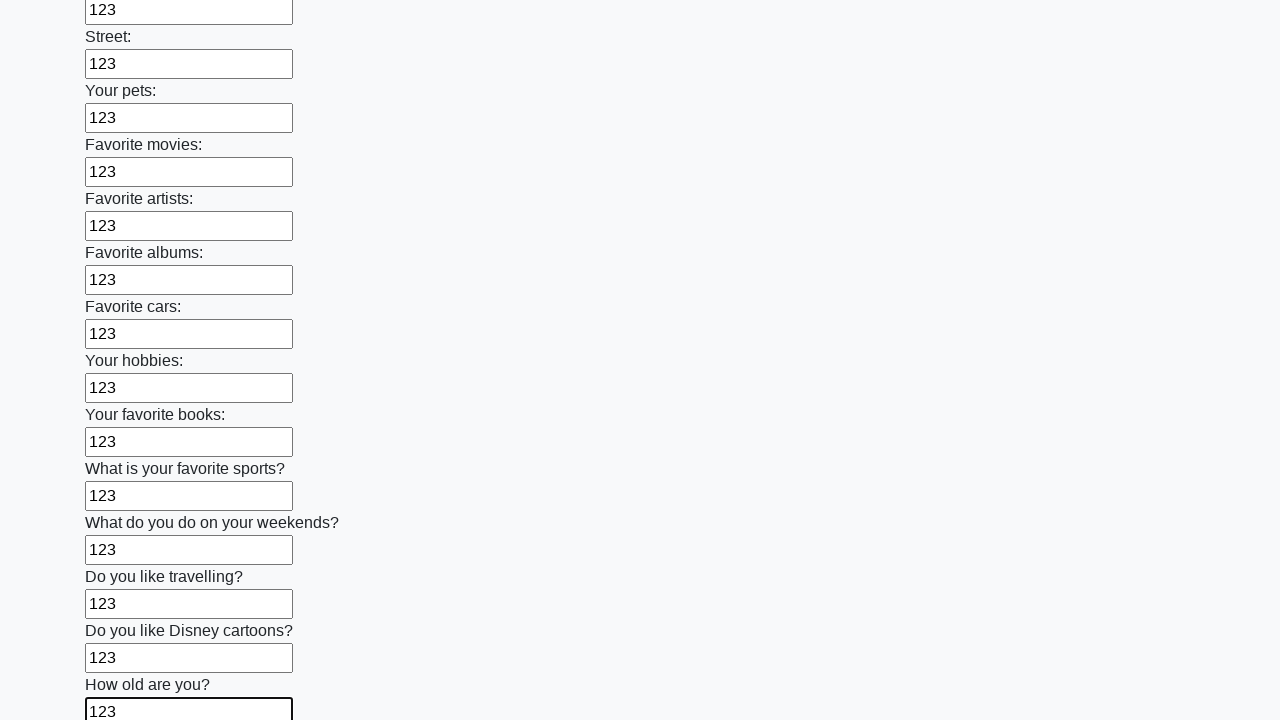

Filled an input field with '123' on input >> nth=18
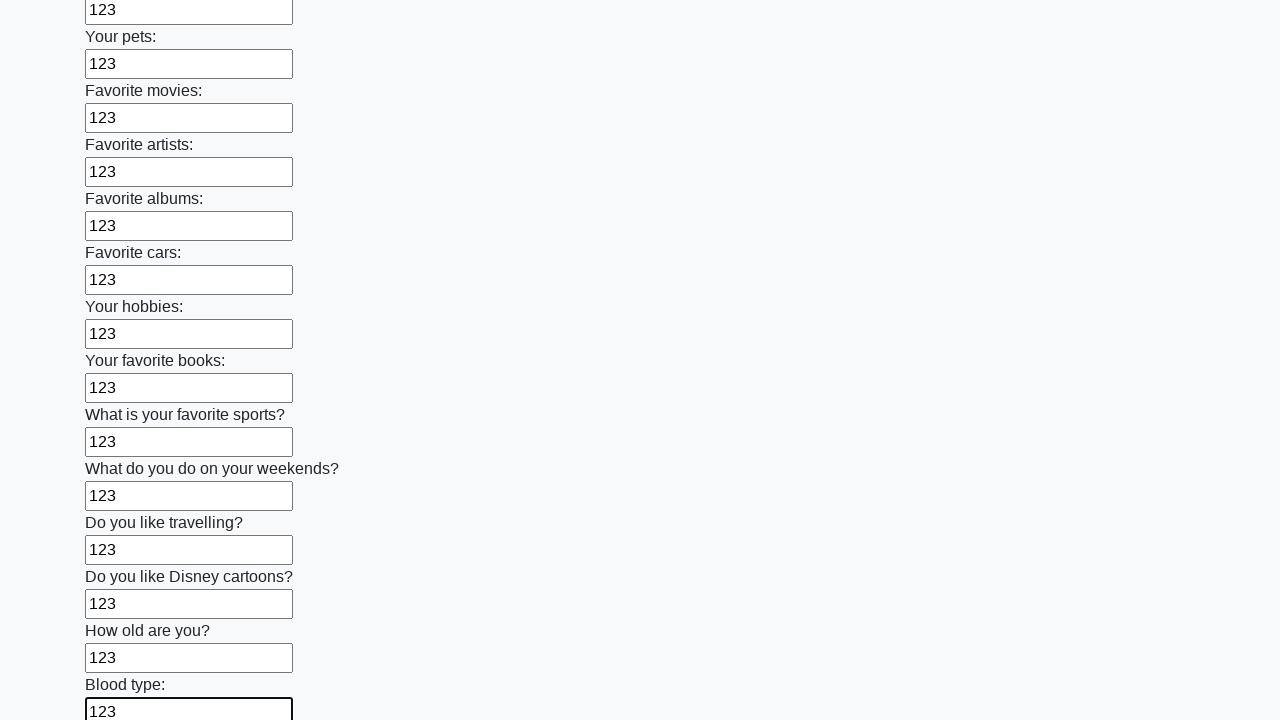

Filled an input field with '123' on input >> nth=19
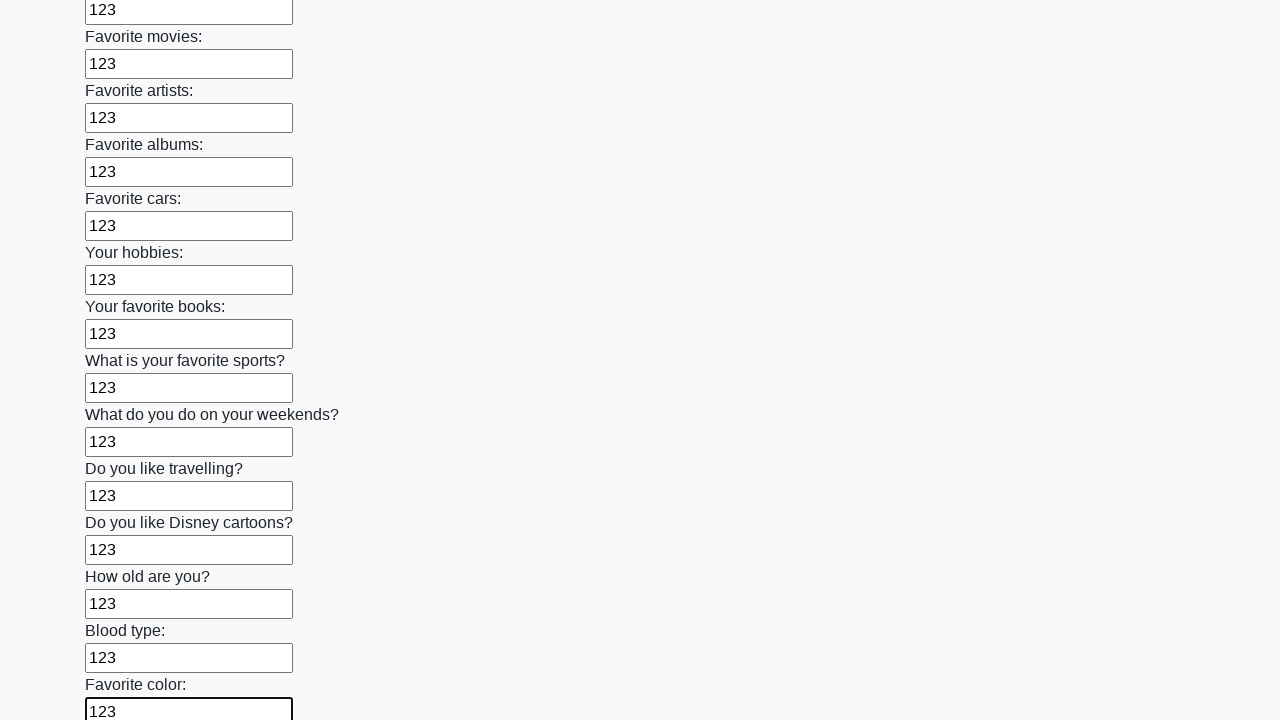

Filled an input field with '123' on input >> nth=20
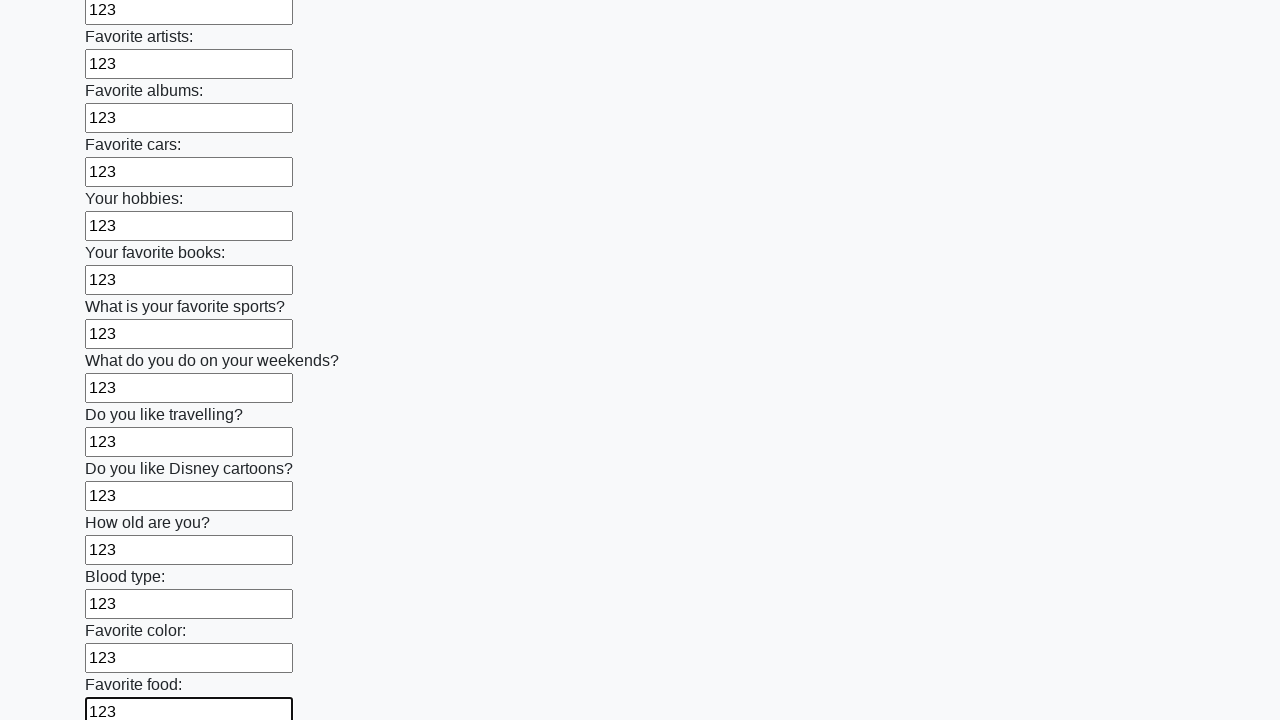

Filled an input field with '123' on input >> nth=21
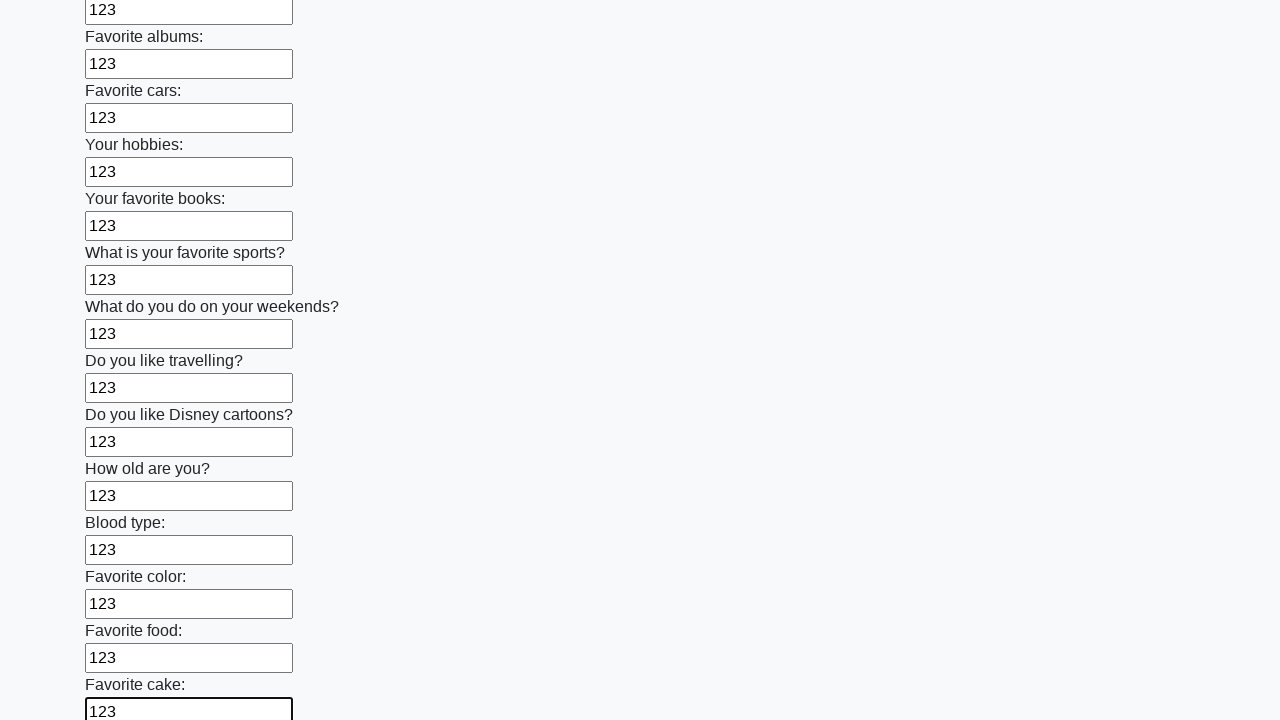

Filled an input field with '123' on input >> nth=22
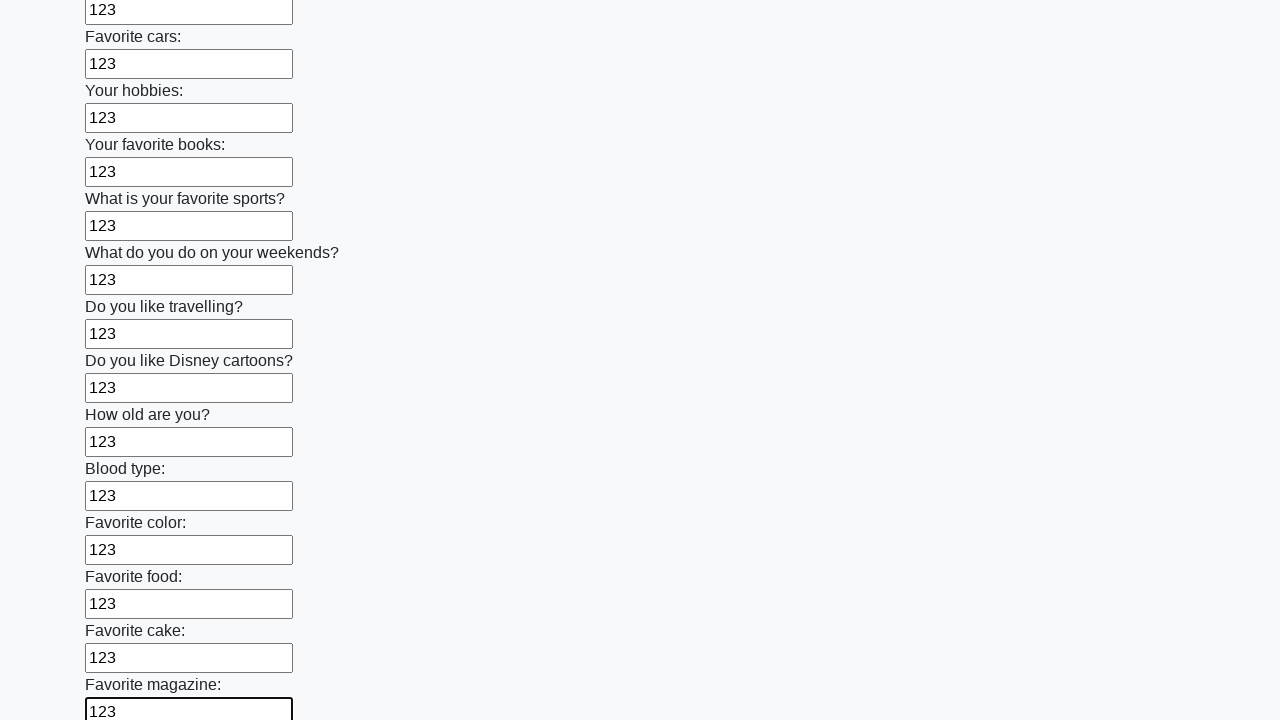

Filled an input field with '123' on input >> nth=23
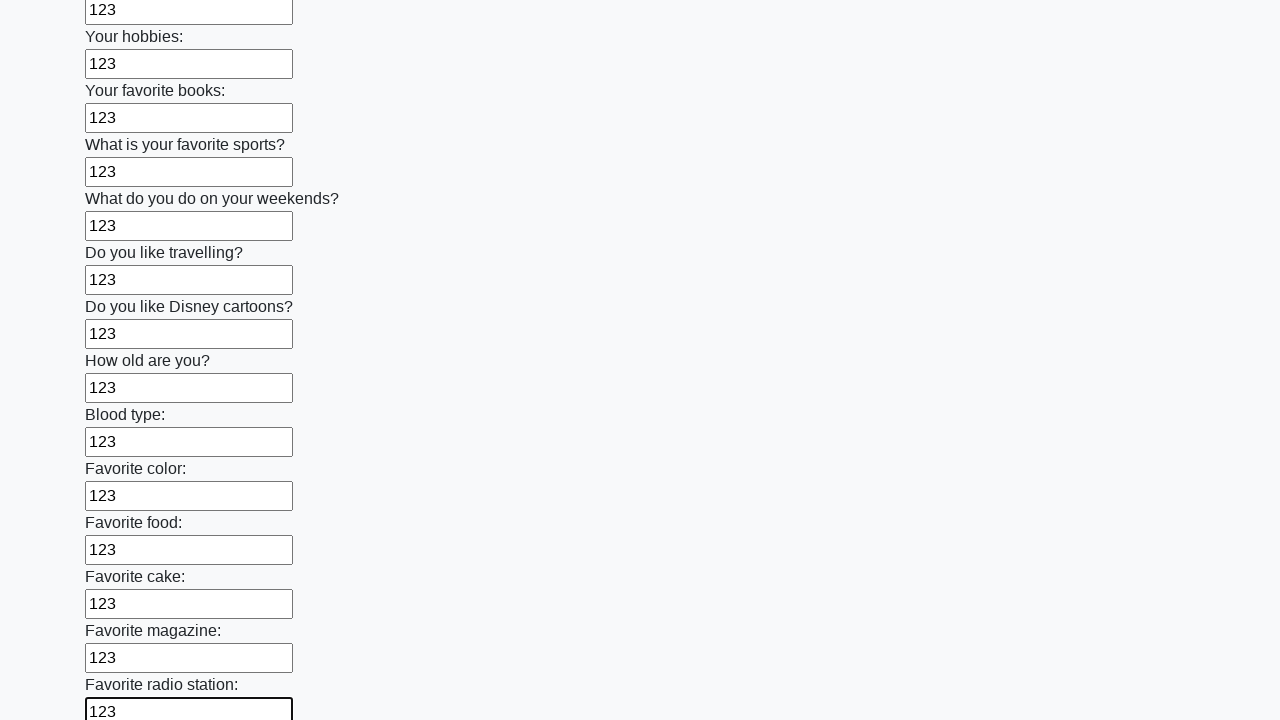

Filled an input field with '123' on input >> nth=24
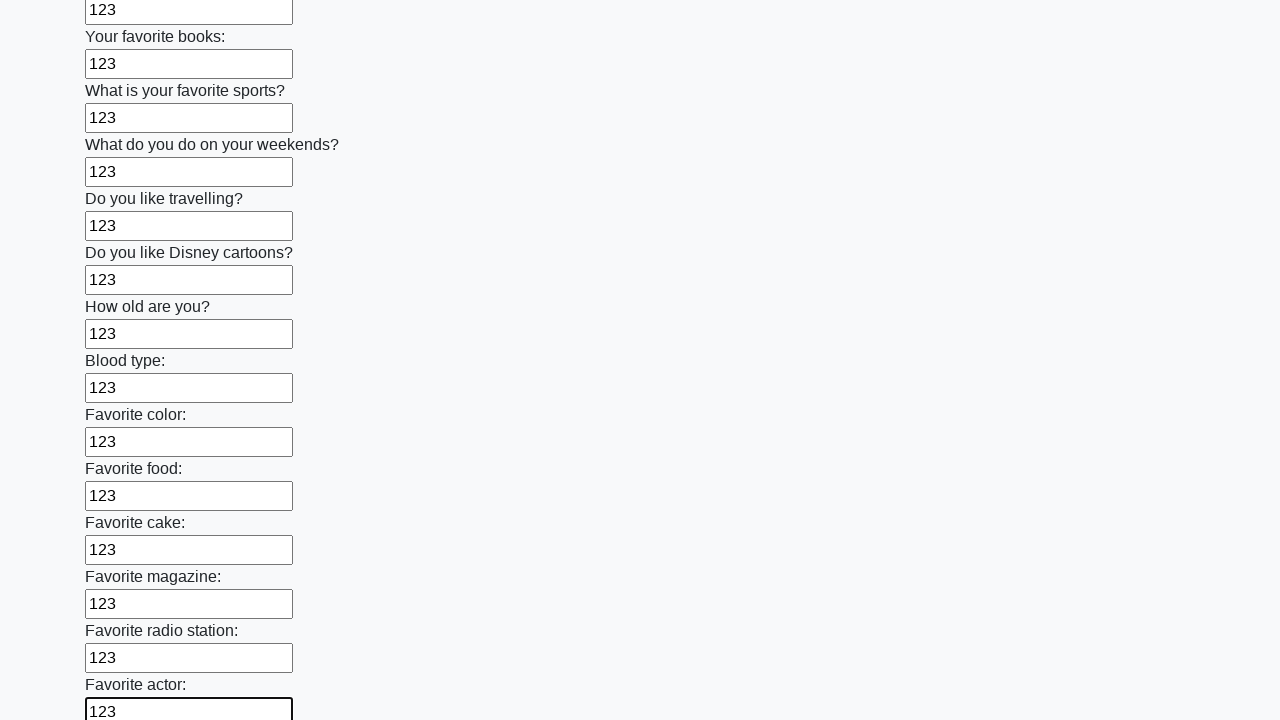

Filled an input field with '123' on input >> nth=25
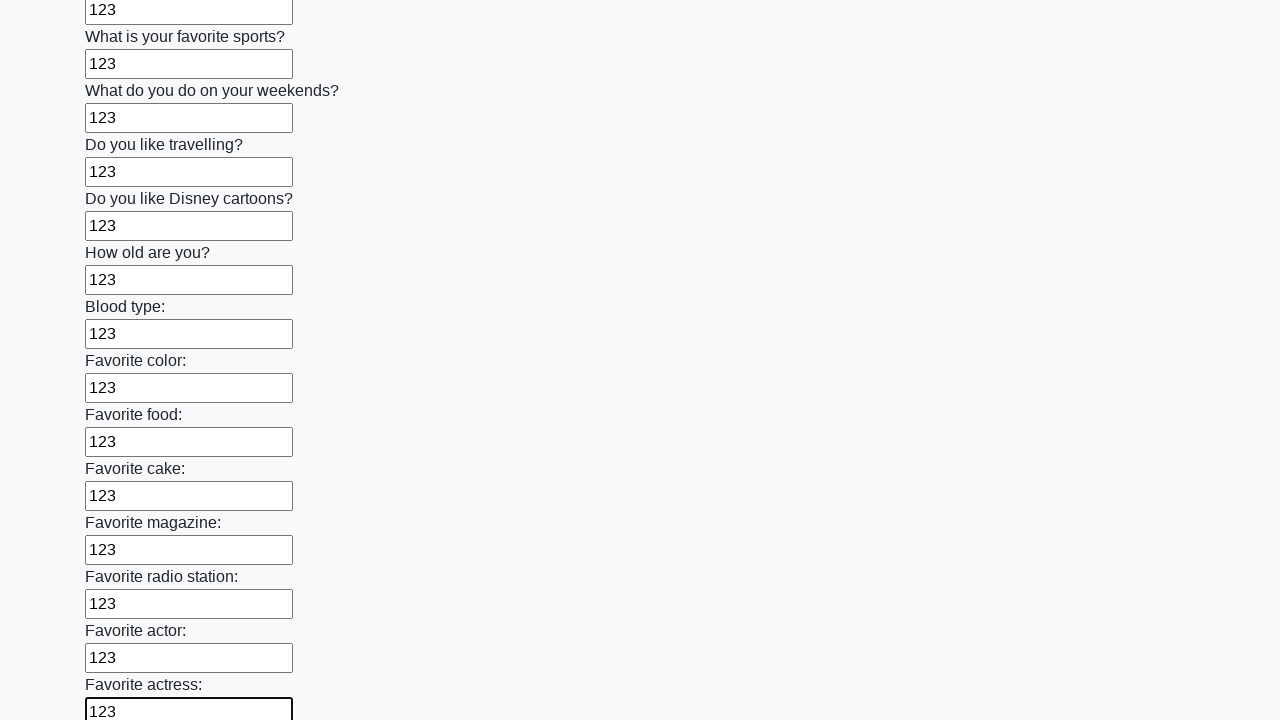

Filled an input field with '123' on input >> nth=26
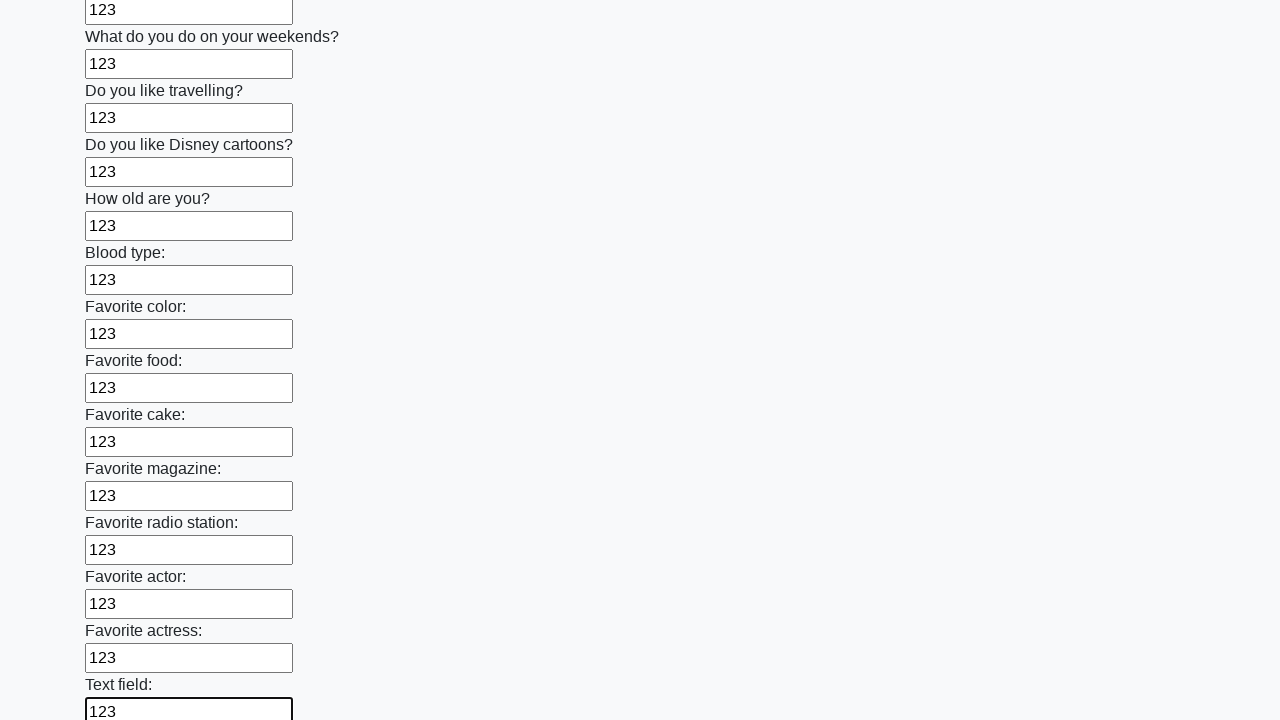

Filled an input field with '123' on input >> nth=27
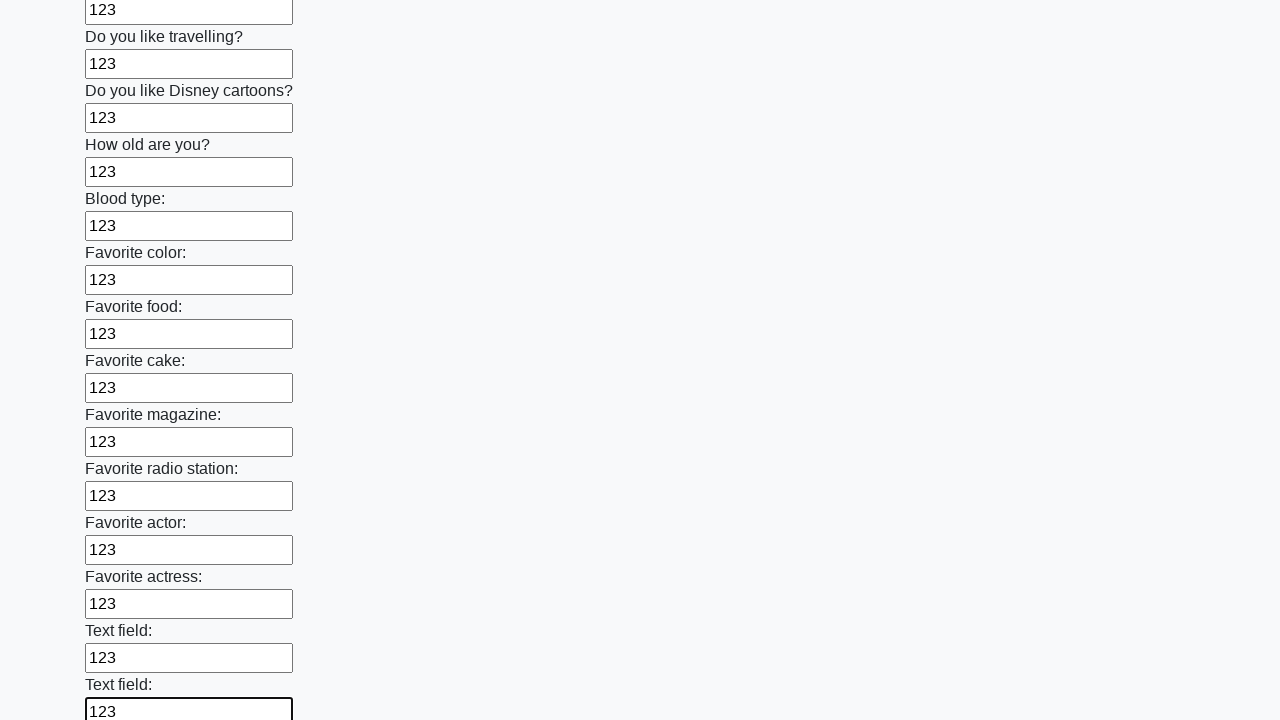

Filled an input field with '123' on input >> nth=28
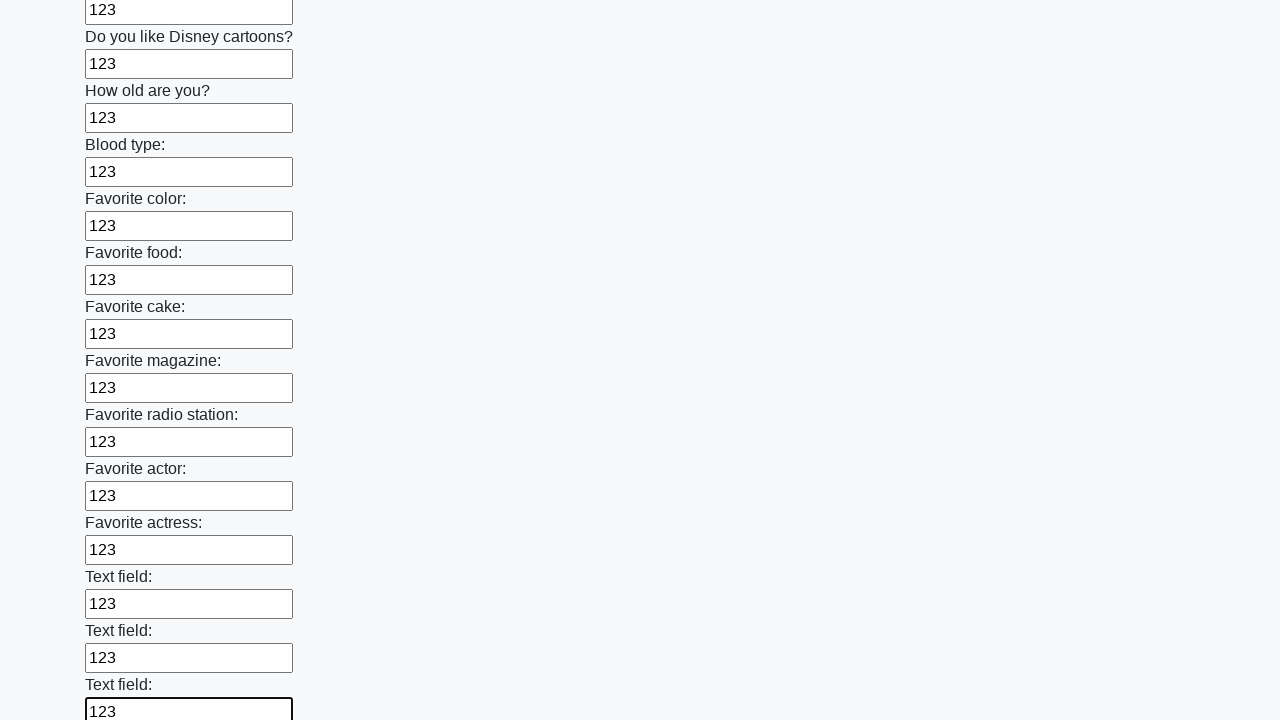

Filled an input field with '123' on input >> nth=29
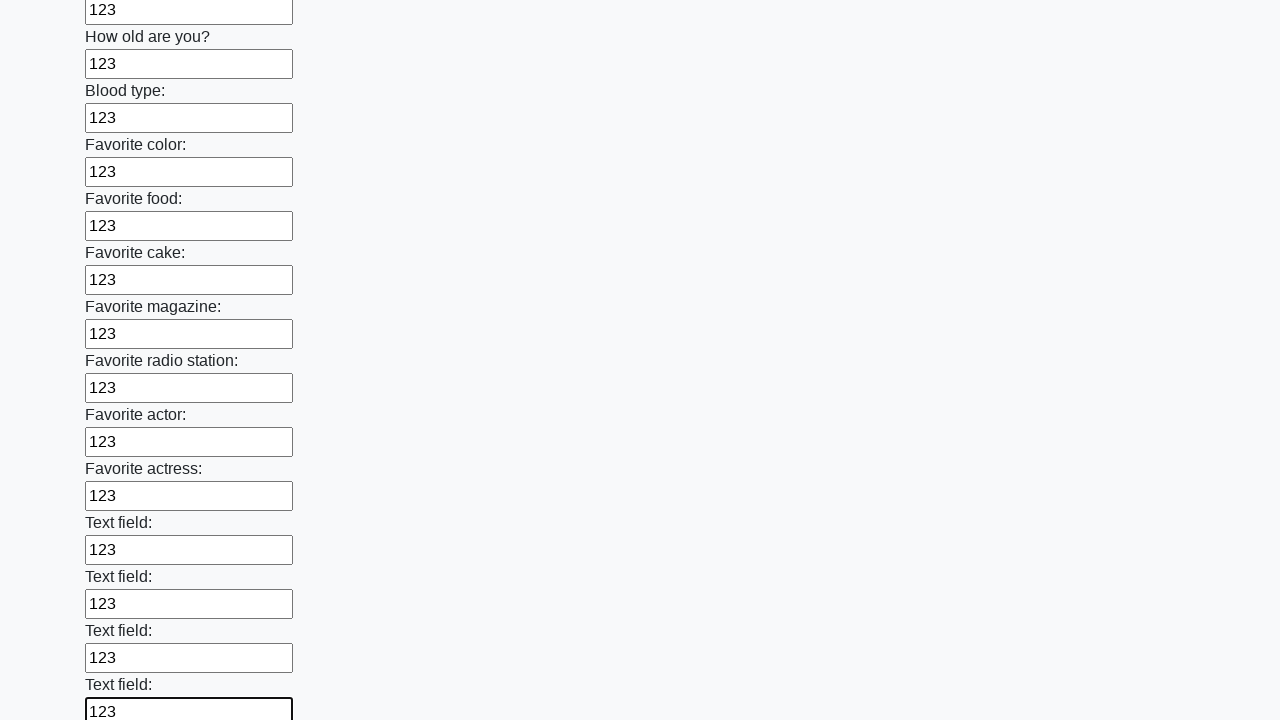

Filled an input field with '123' on input >> nth=30
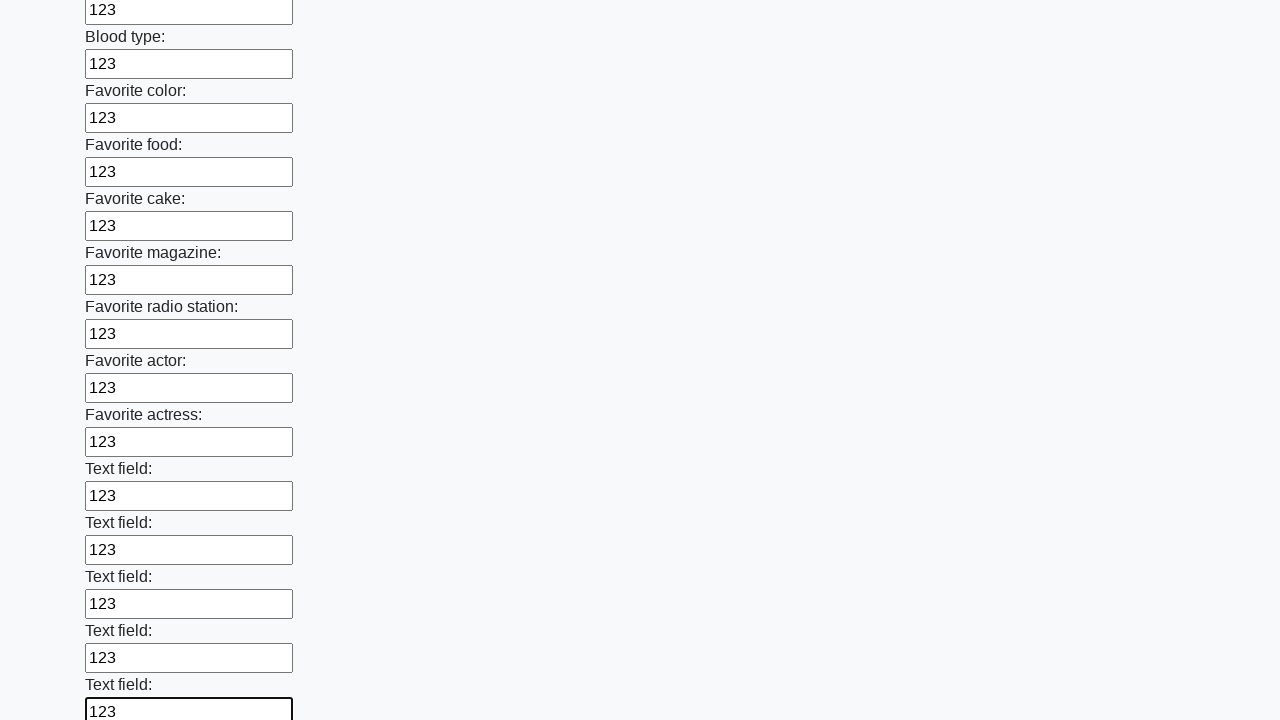

Filled an input field with '123' on input >> nth=31
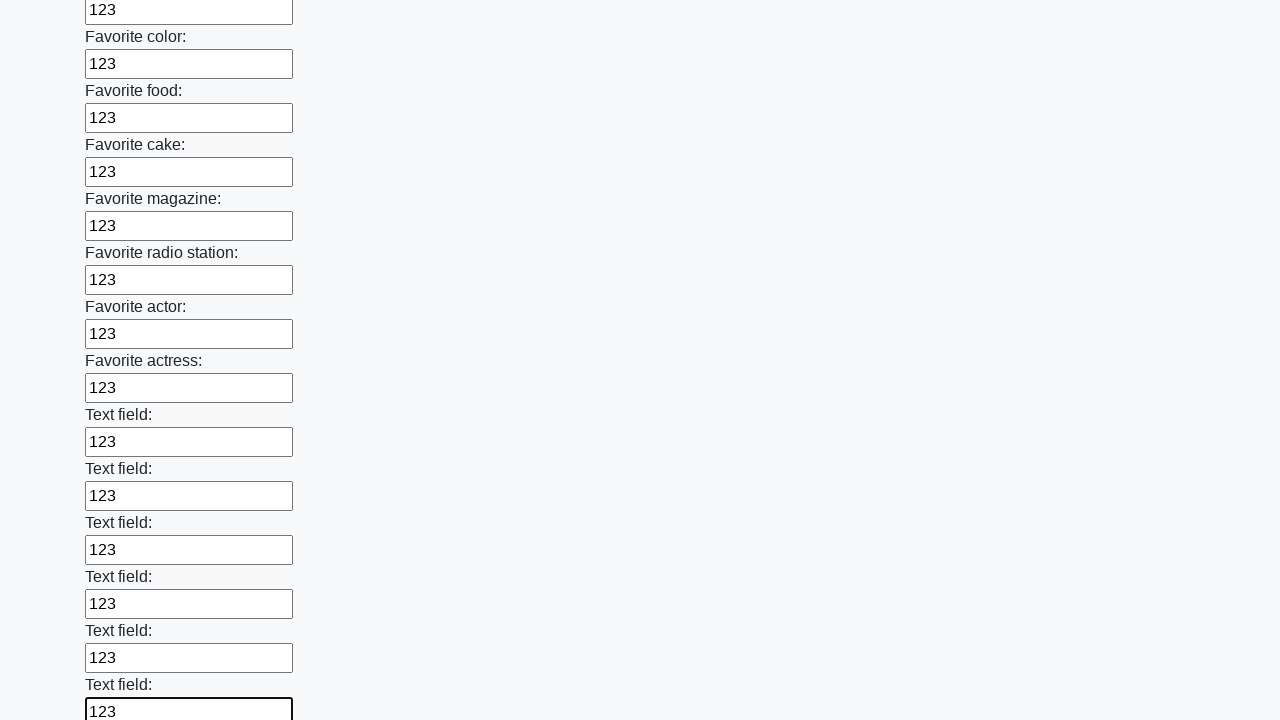

Filled an input field with '123' on input >> nth=32
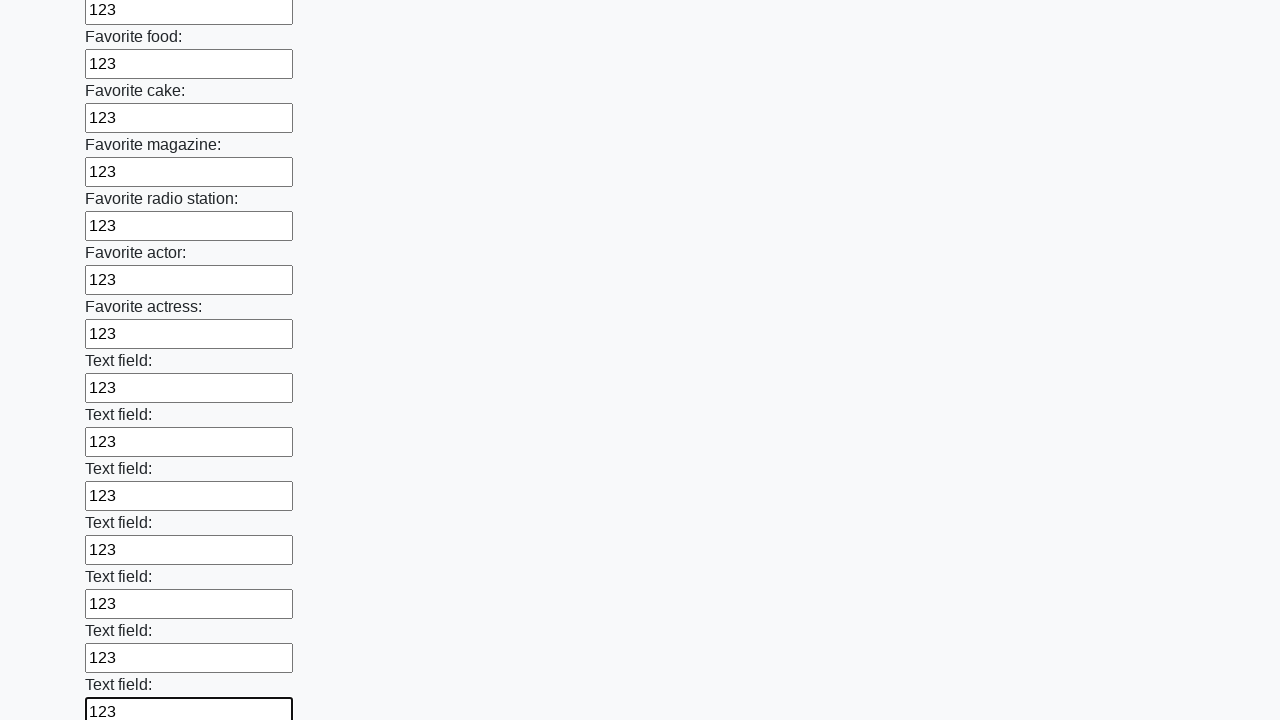

Filled an input field with '123' on input >> nth=33
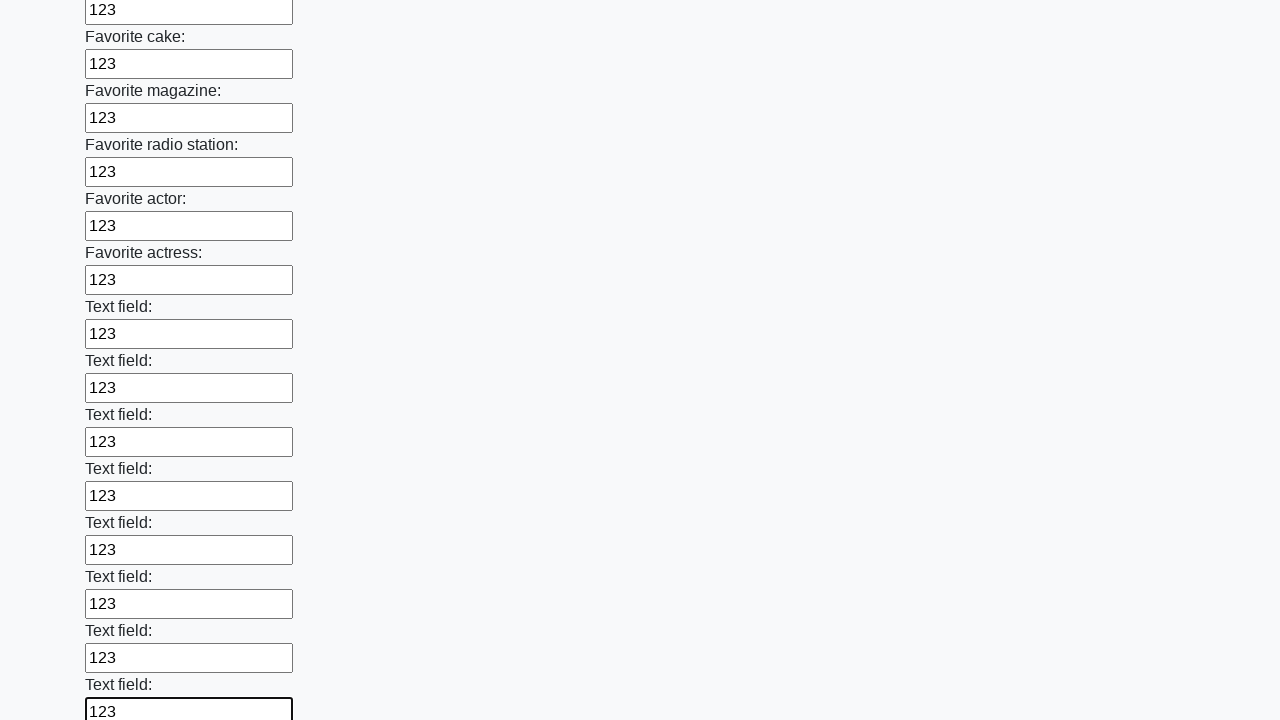

Filled an input field with '123' on input >> nth=34
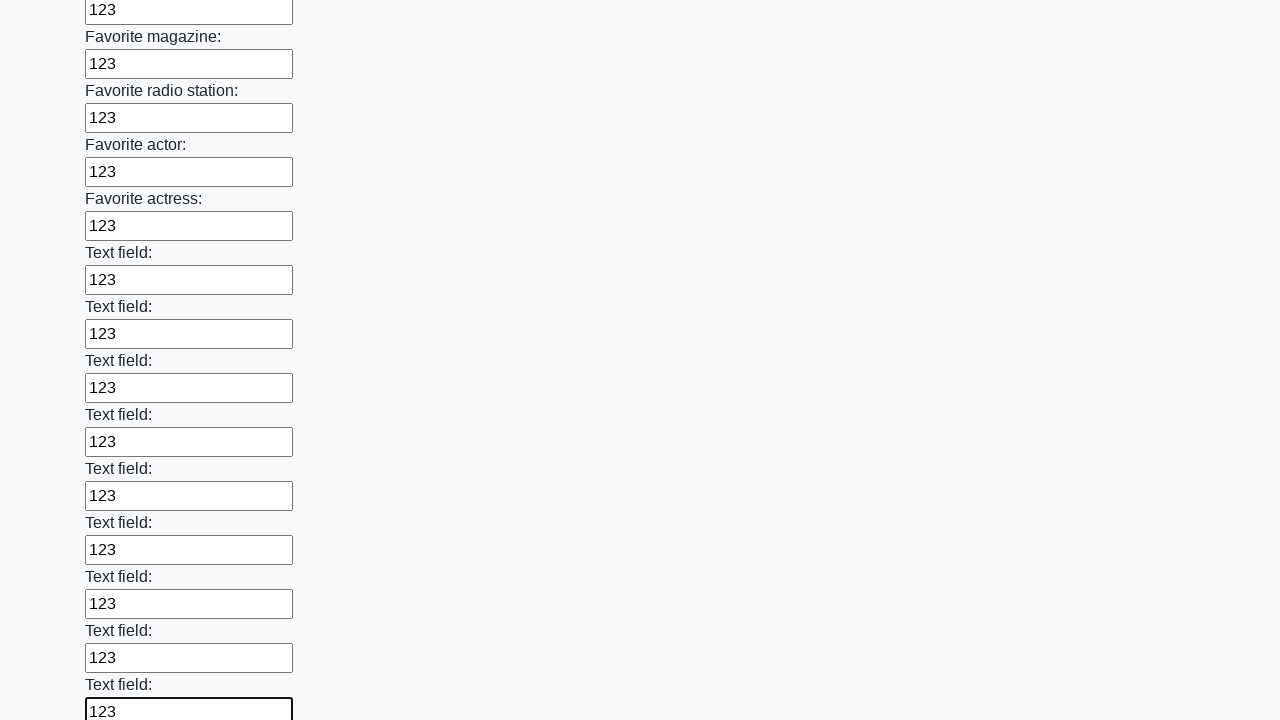

Filled an input field with '123' on input >> nth=35
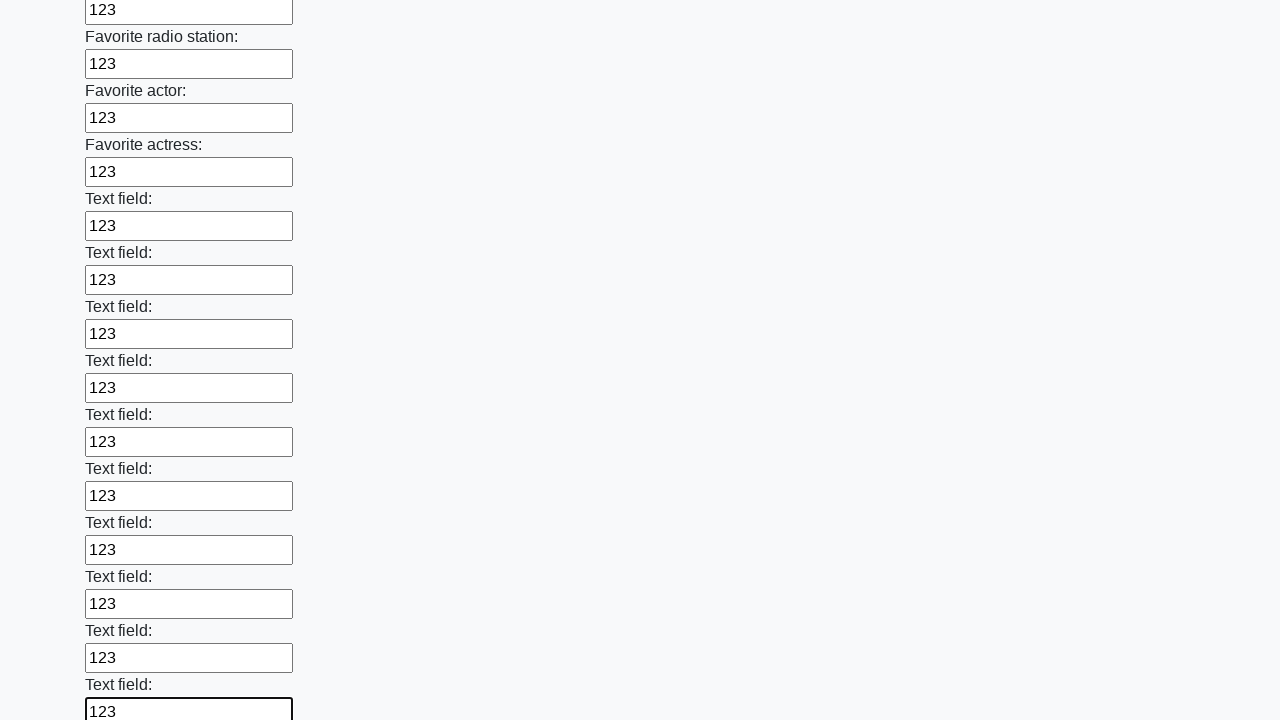

Filled an input field with '123' on input >> nth=36
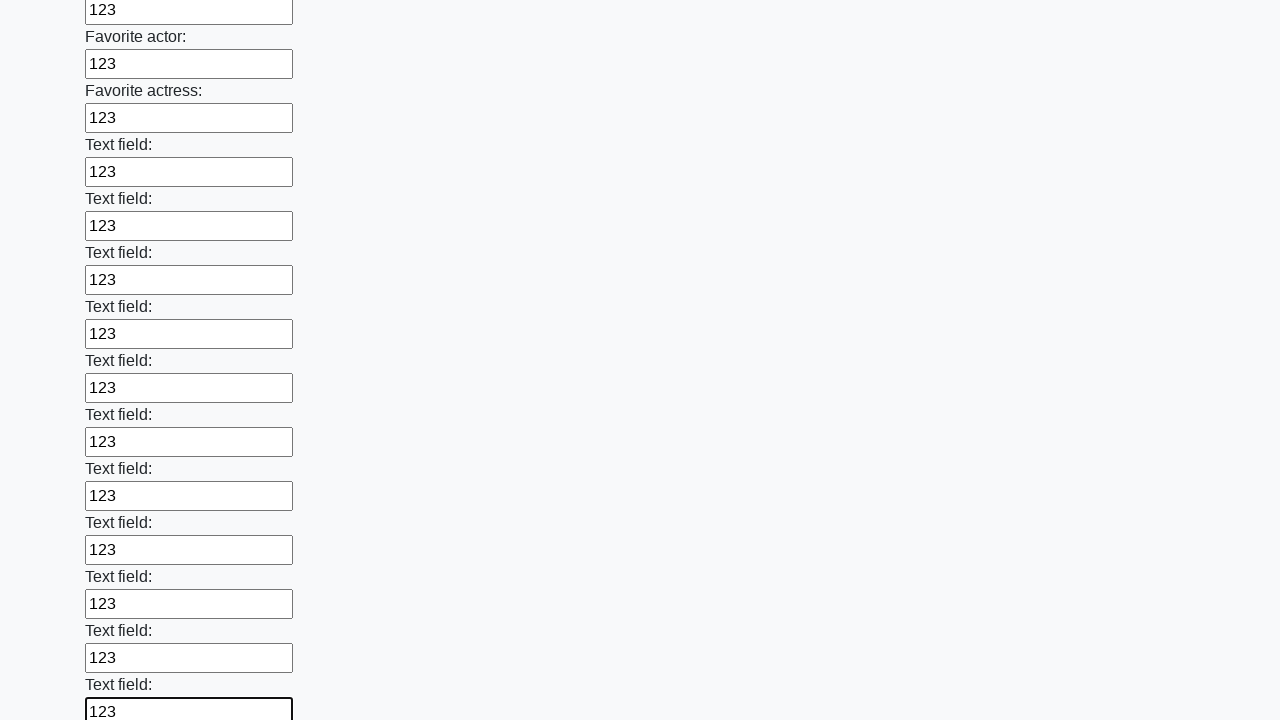

Filled an input field with '123' on input >> nth=37
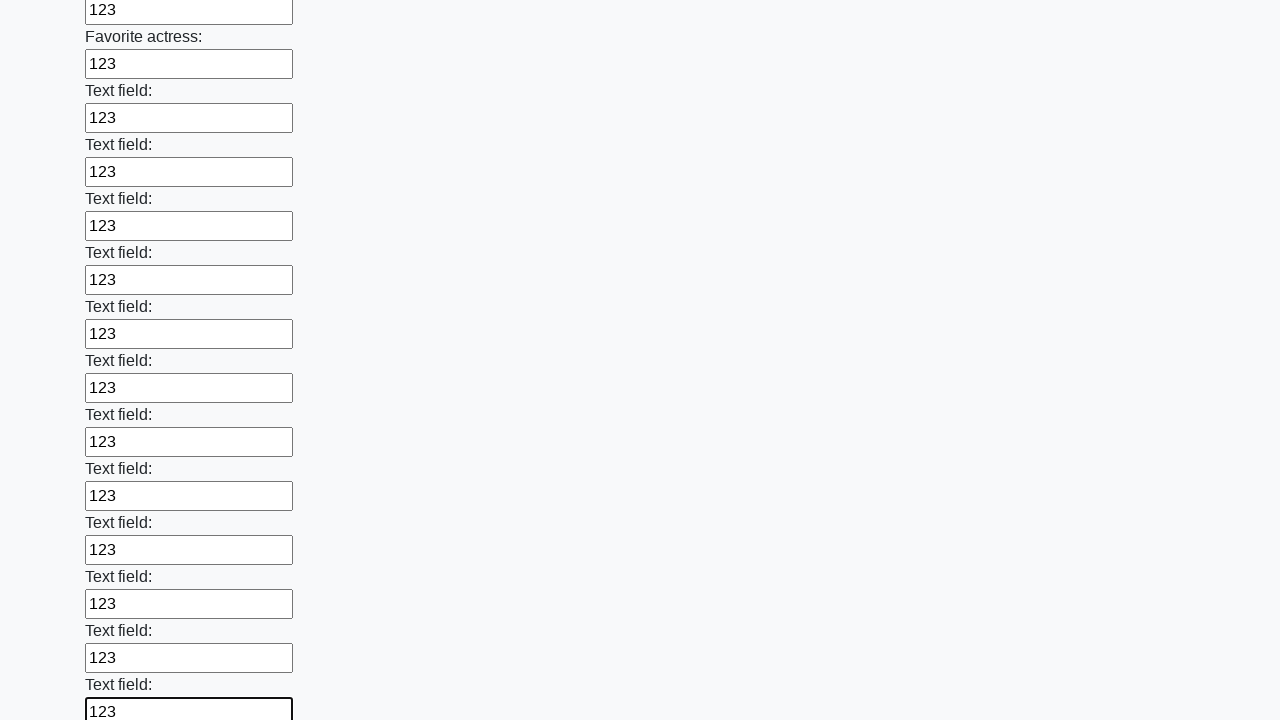

Filled an input field with '123' on input >> nth=38
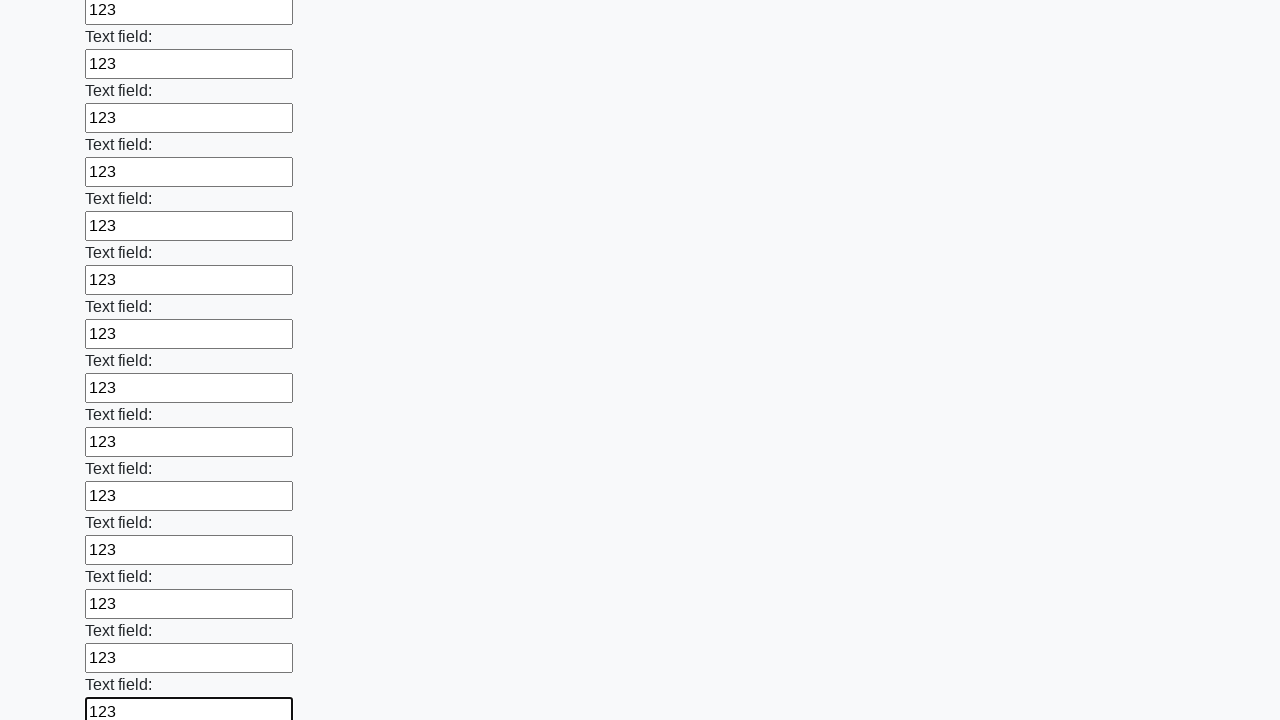

Filled an input field with '123' on input >> nth=39
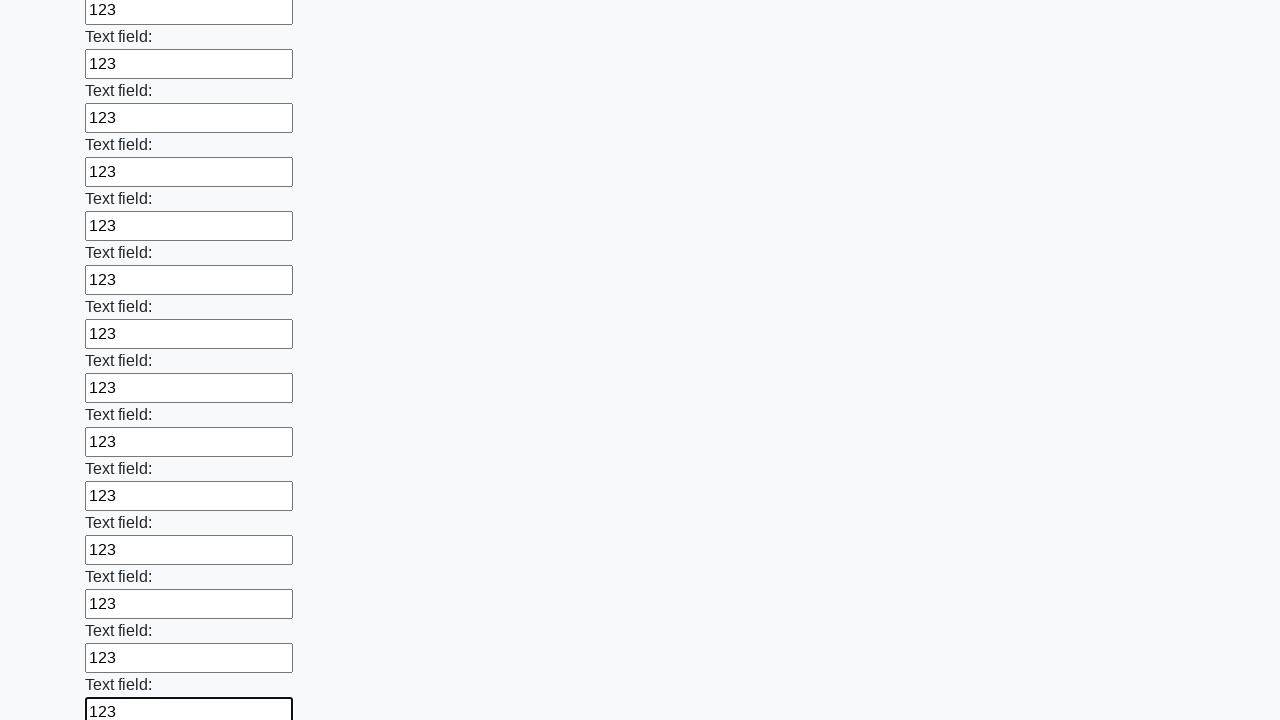

Filled an input field with '123' on input >> nth=40
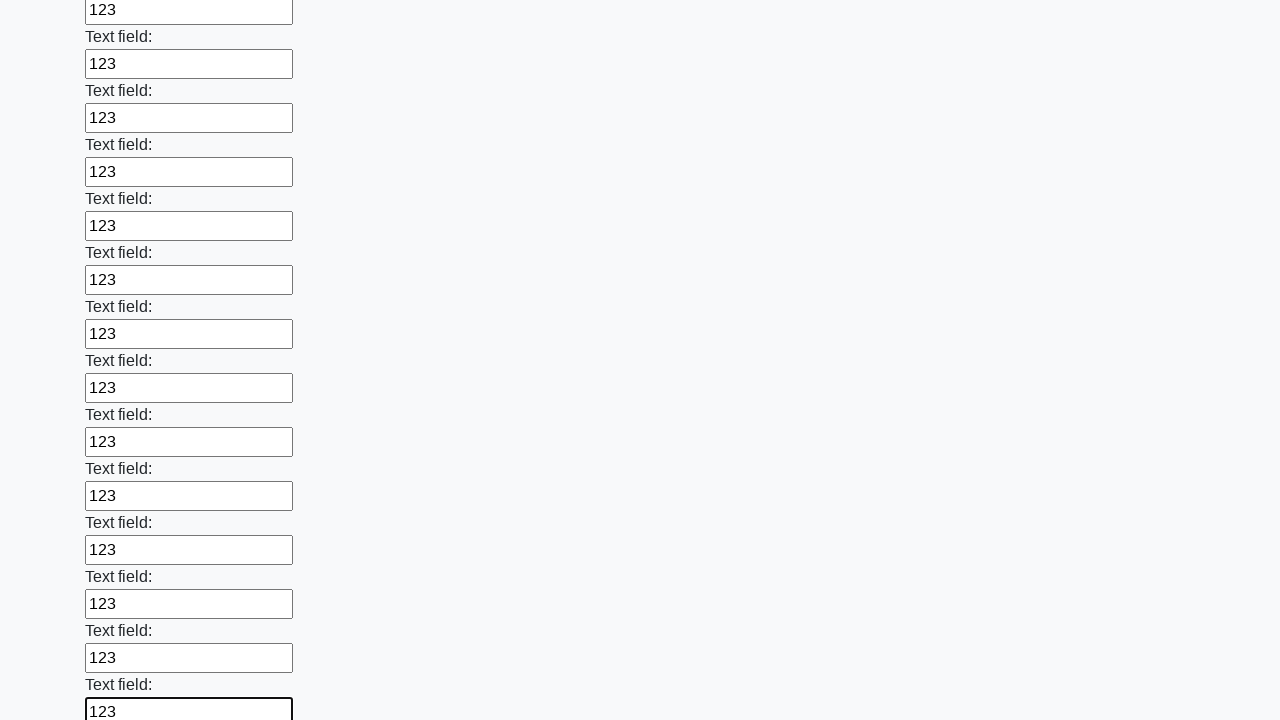

Filled an input field with '123' on input >> nth=41
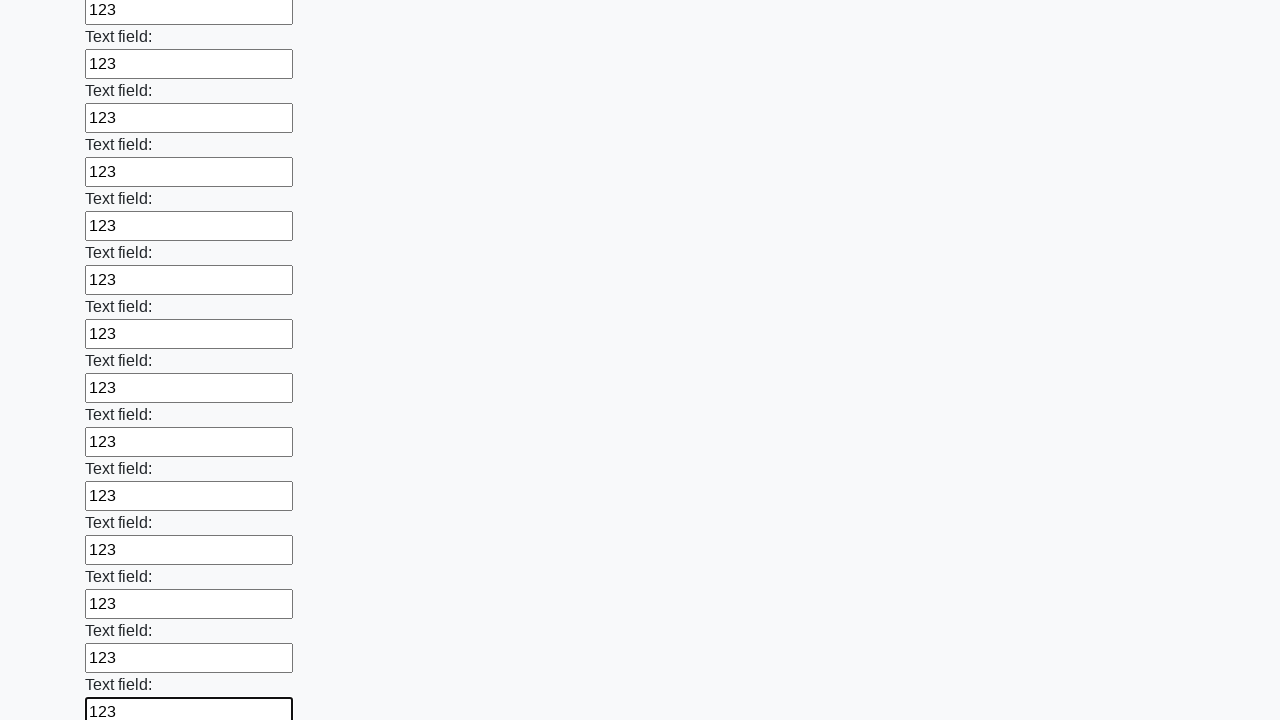

Filled an input field with '123' on input >> nth=42
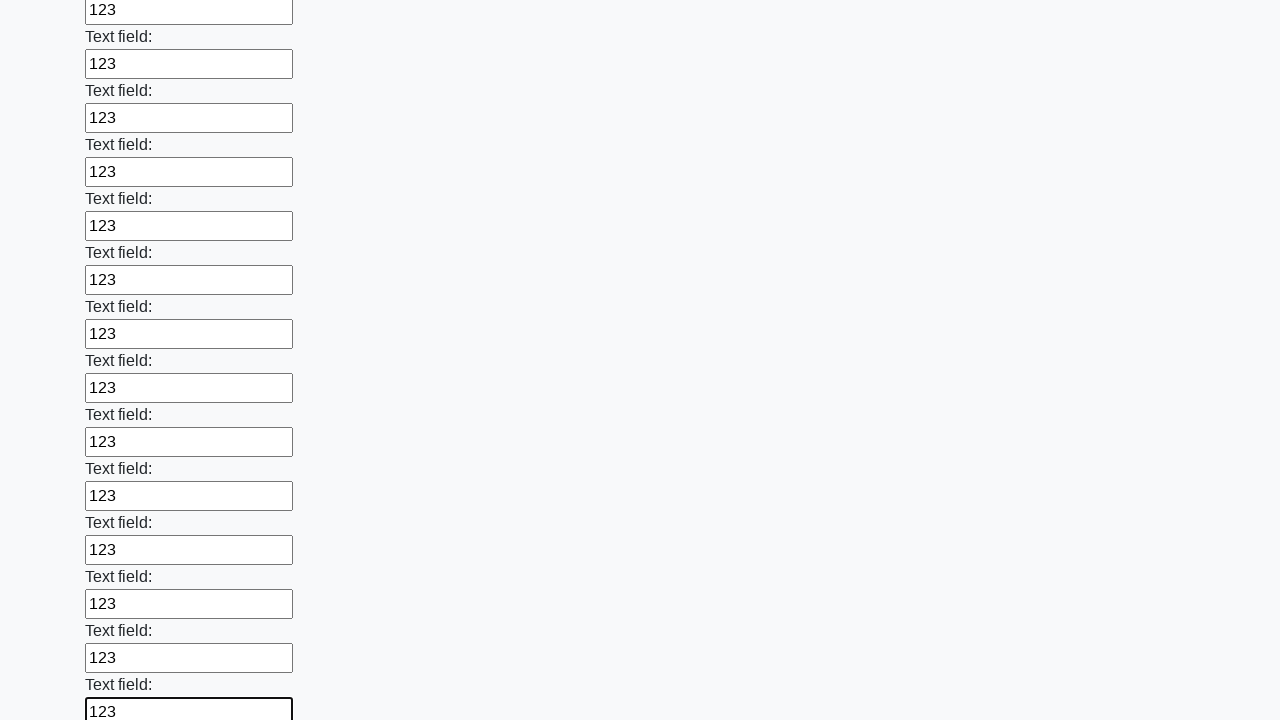

Filled an input field with '123' on input >> nth=43
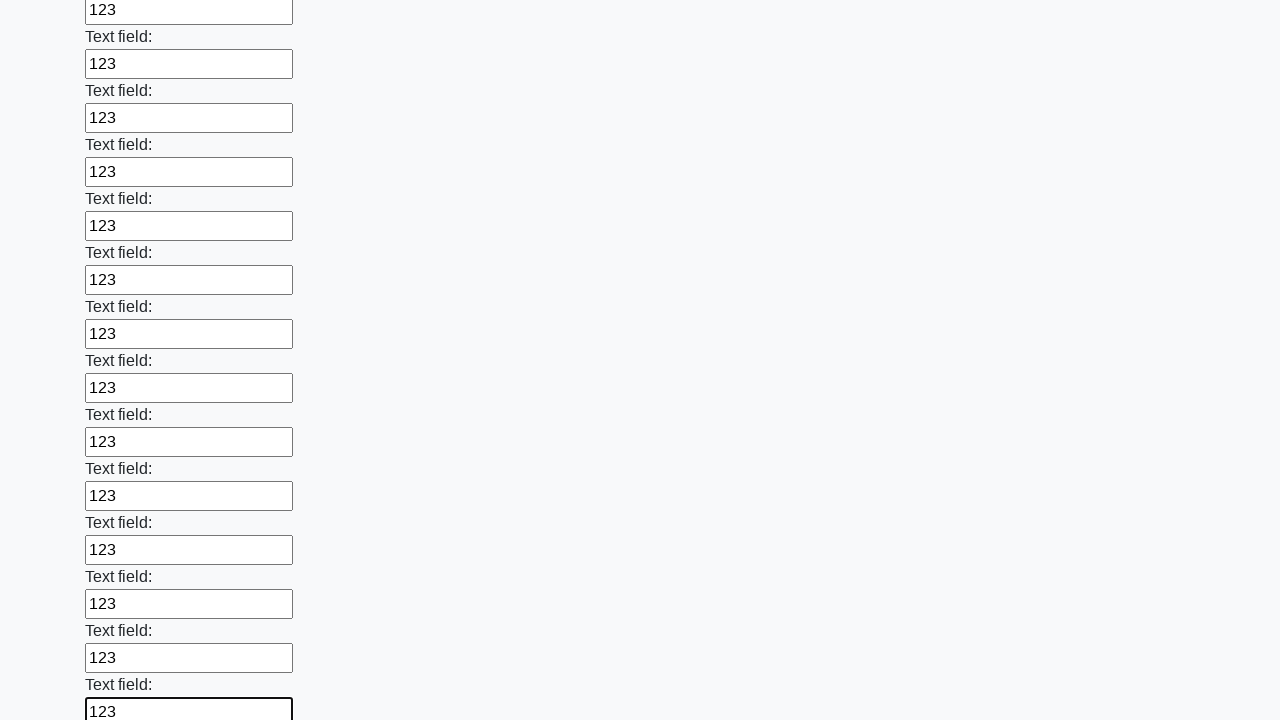

Filled an input field with '123' on input >> nth=44
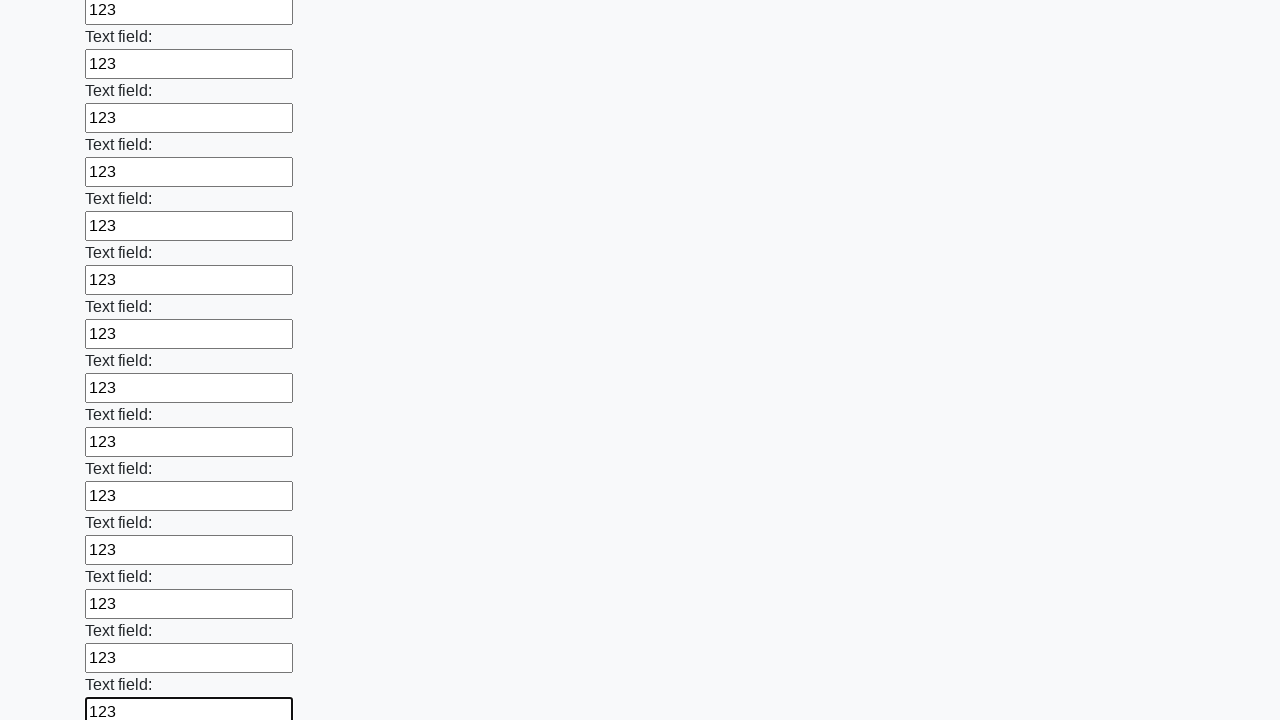

Filled an input field with '123' on input >> nth=45
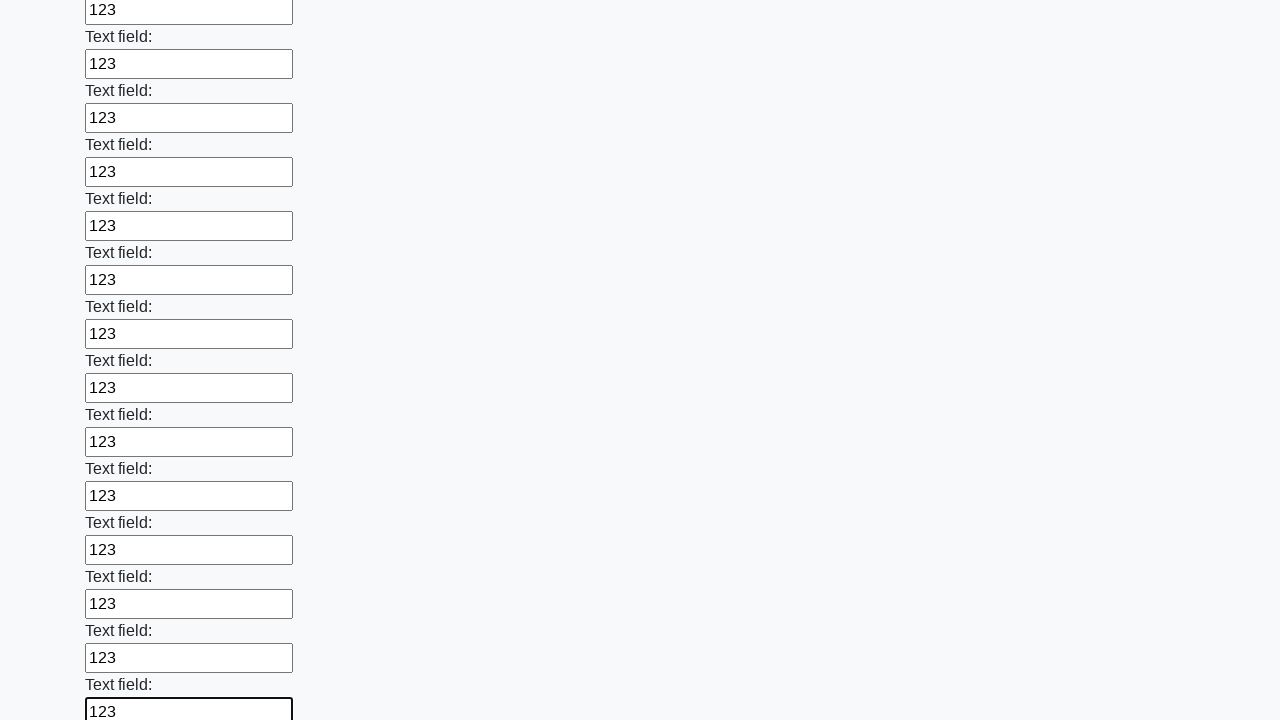

Filled an input field with '123' on input >> nth=46
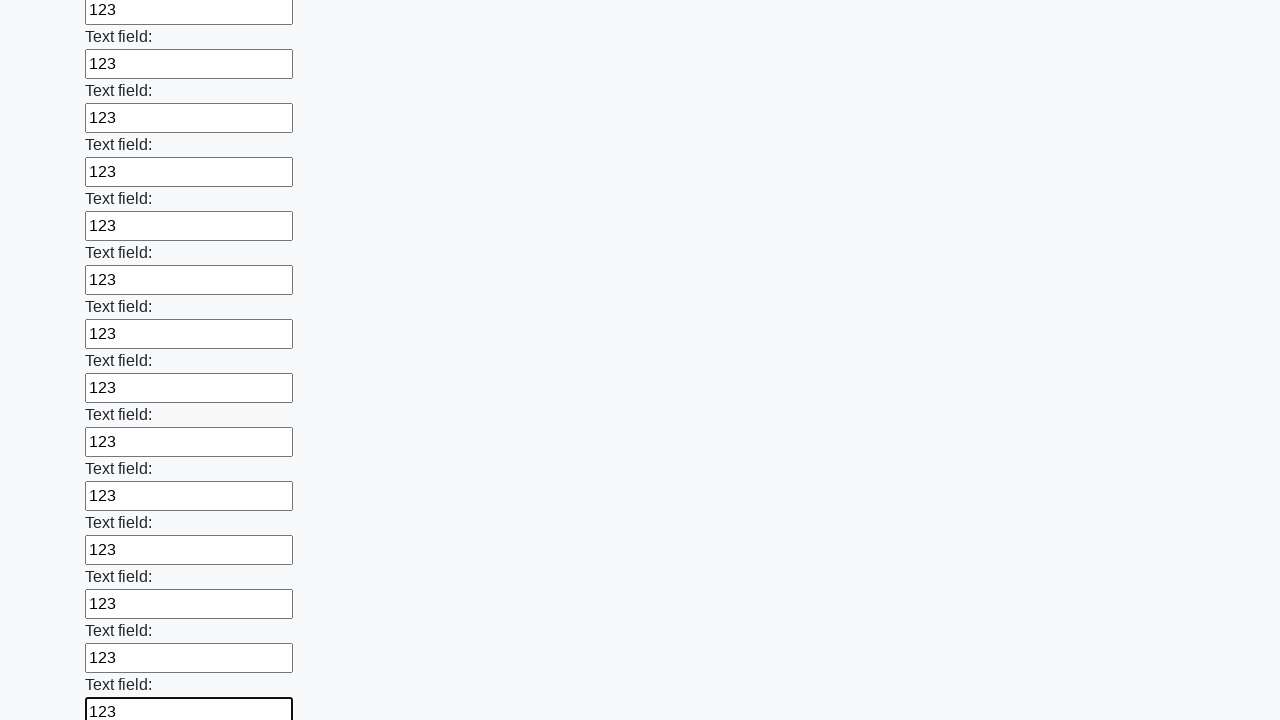

Filled an input field with '123' on input >> nth=47
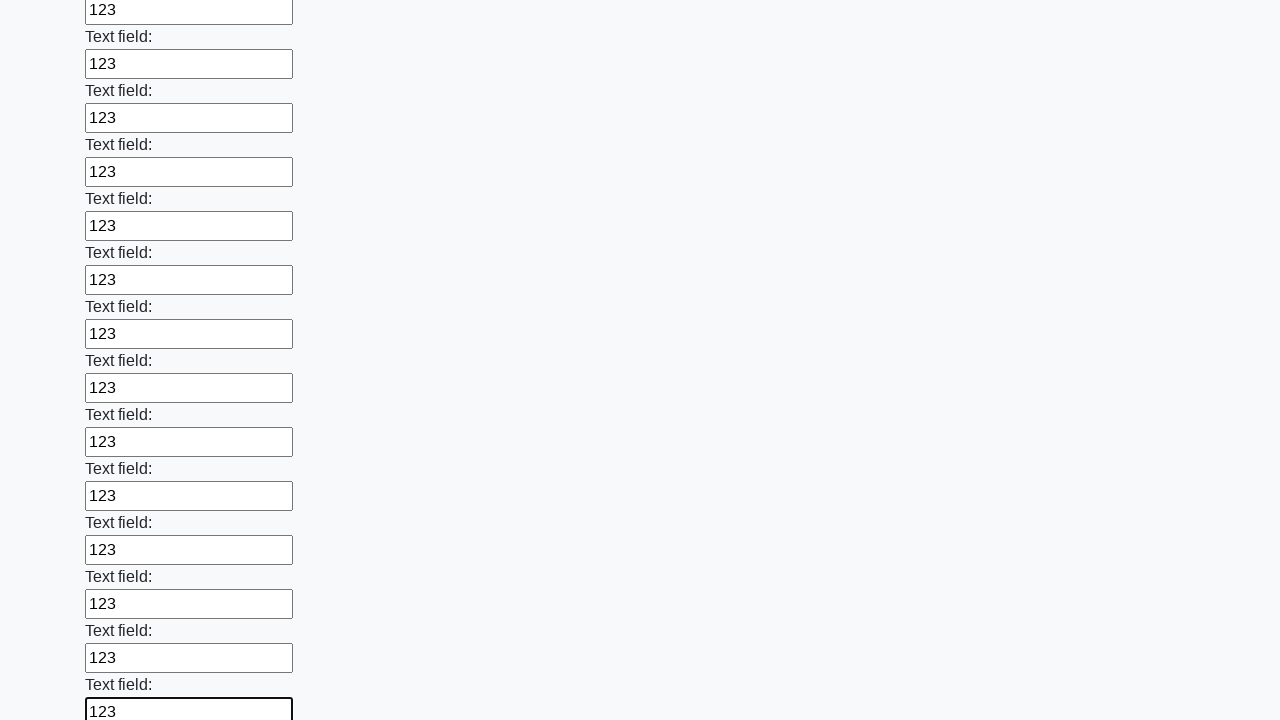

Filled an input field with '123' on input >> nth=48
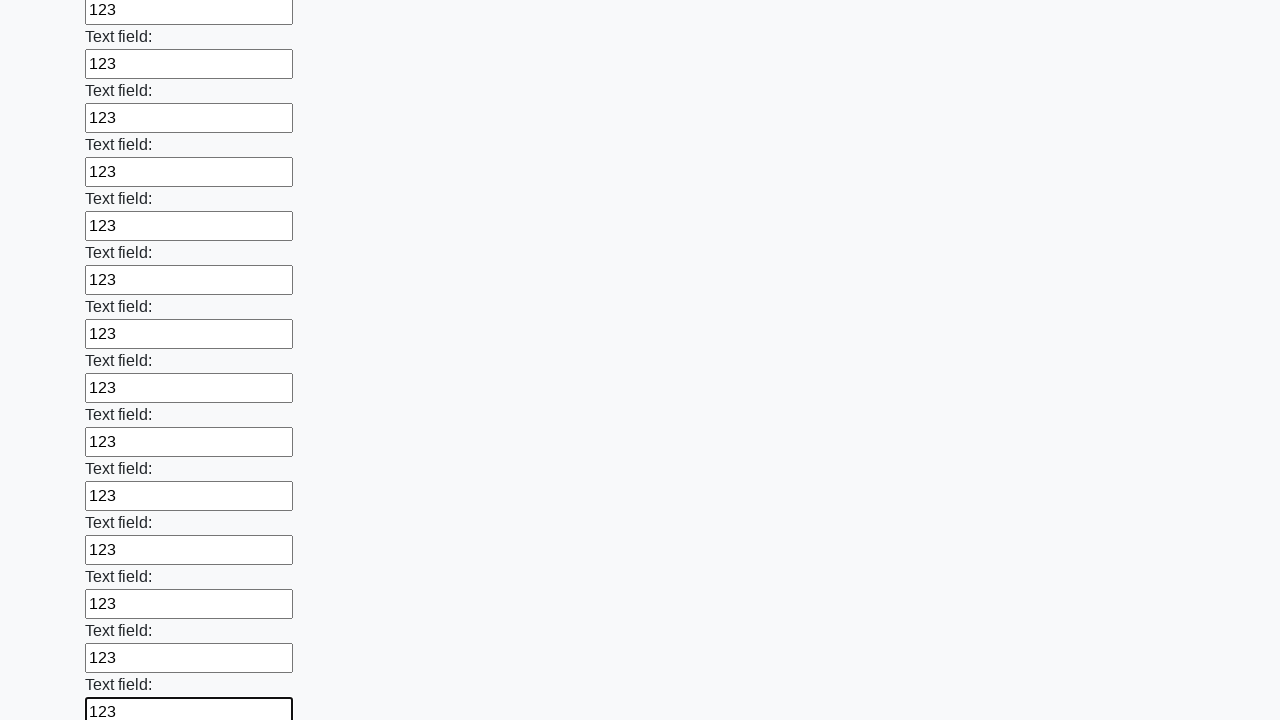

Filled an input field with '123' on input >> nth=49
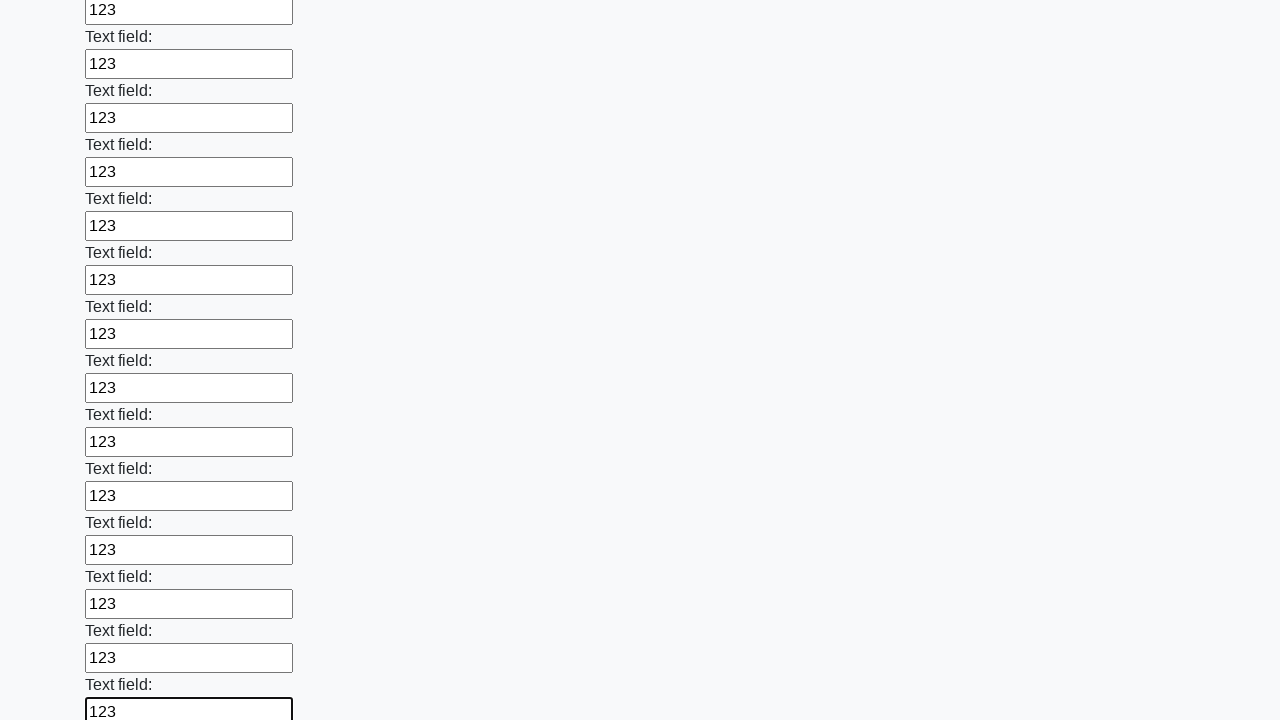

Filled an input field with '123' on input >> nth=50
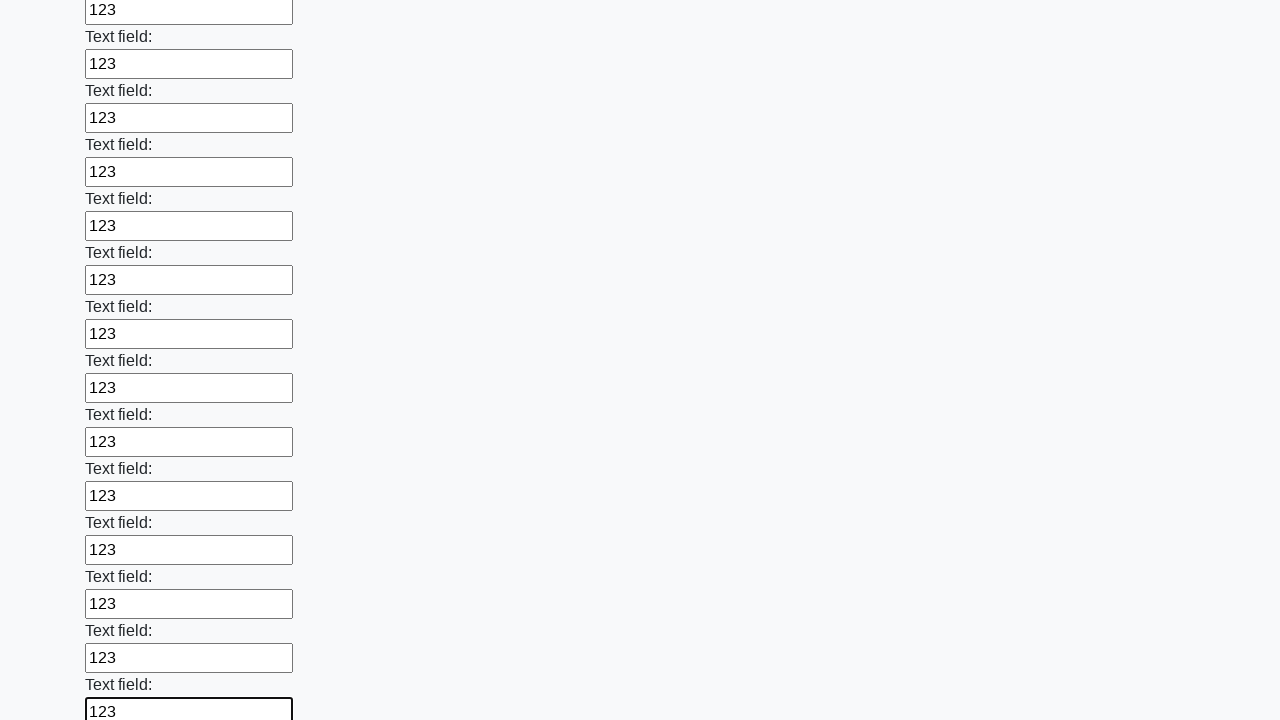

Filled an input field with '123' on input >> nth=51
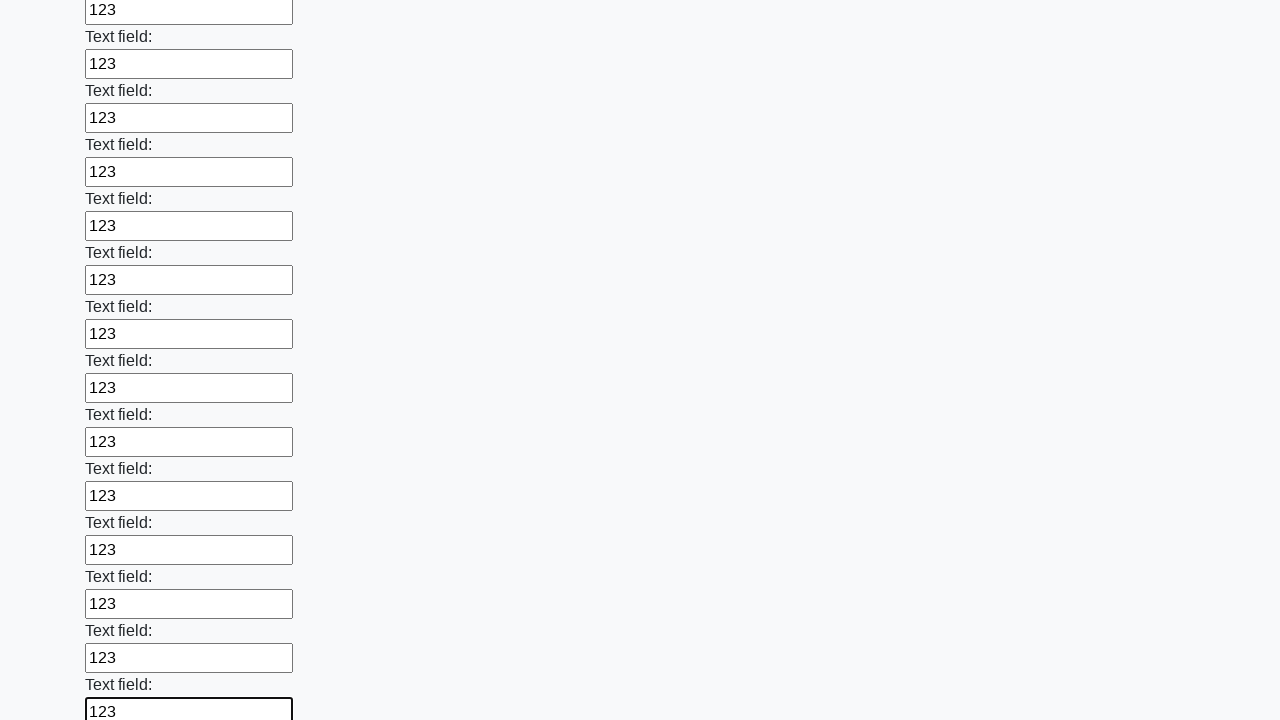

Filled an input field with '123' on input >> nth=52
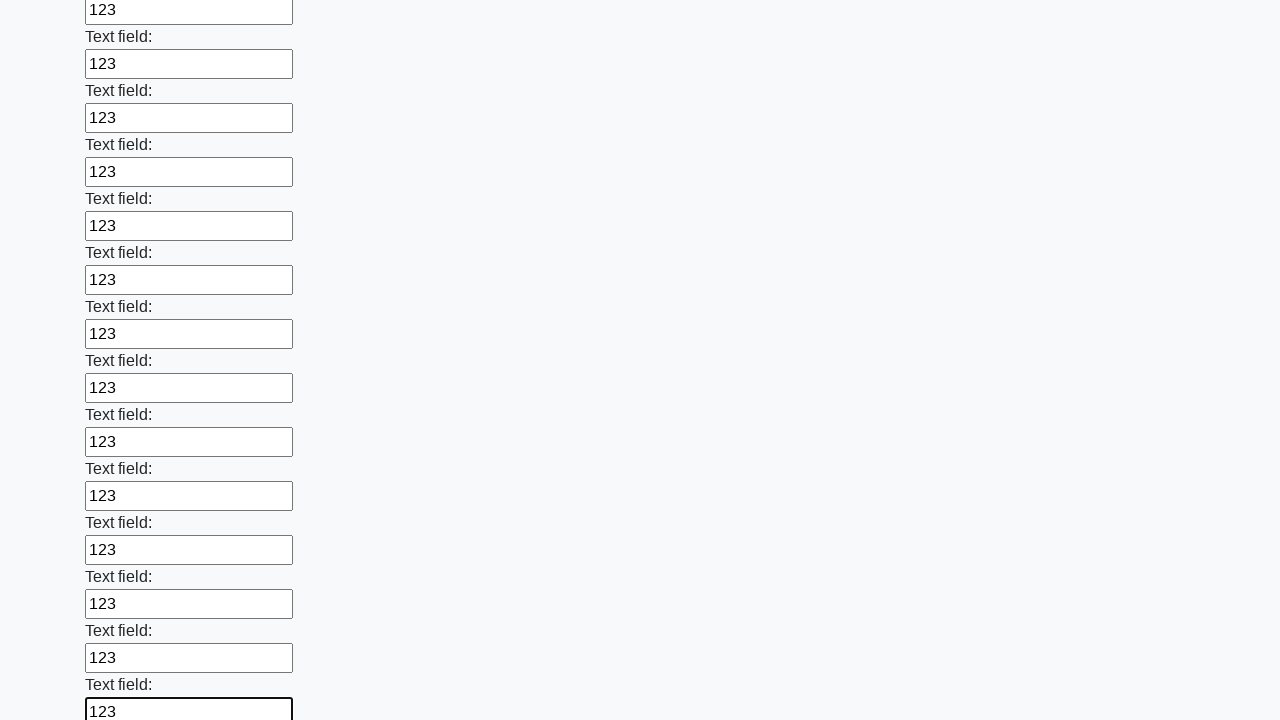

Filled an input field with '123' on input >> nth=53
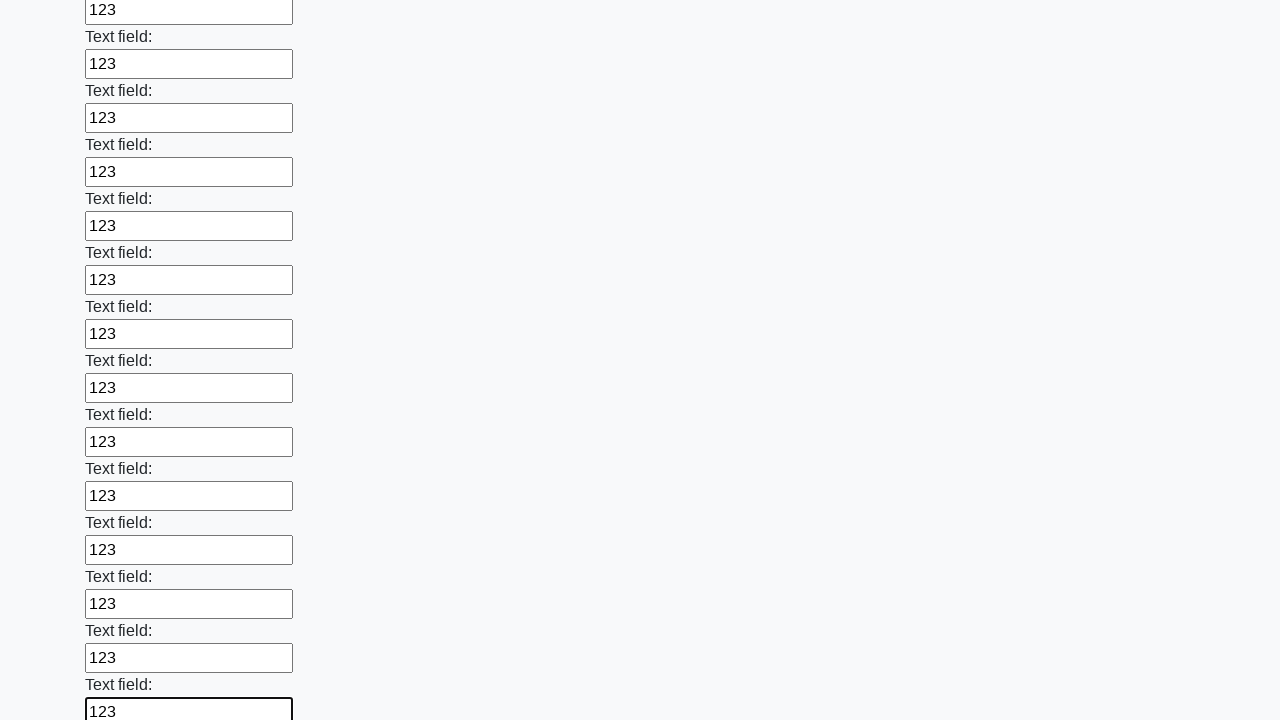

Filled an input field with '123' on input >> nth=54
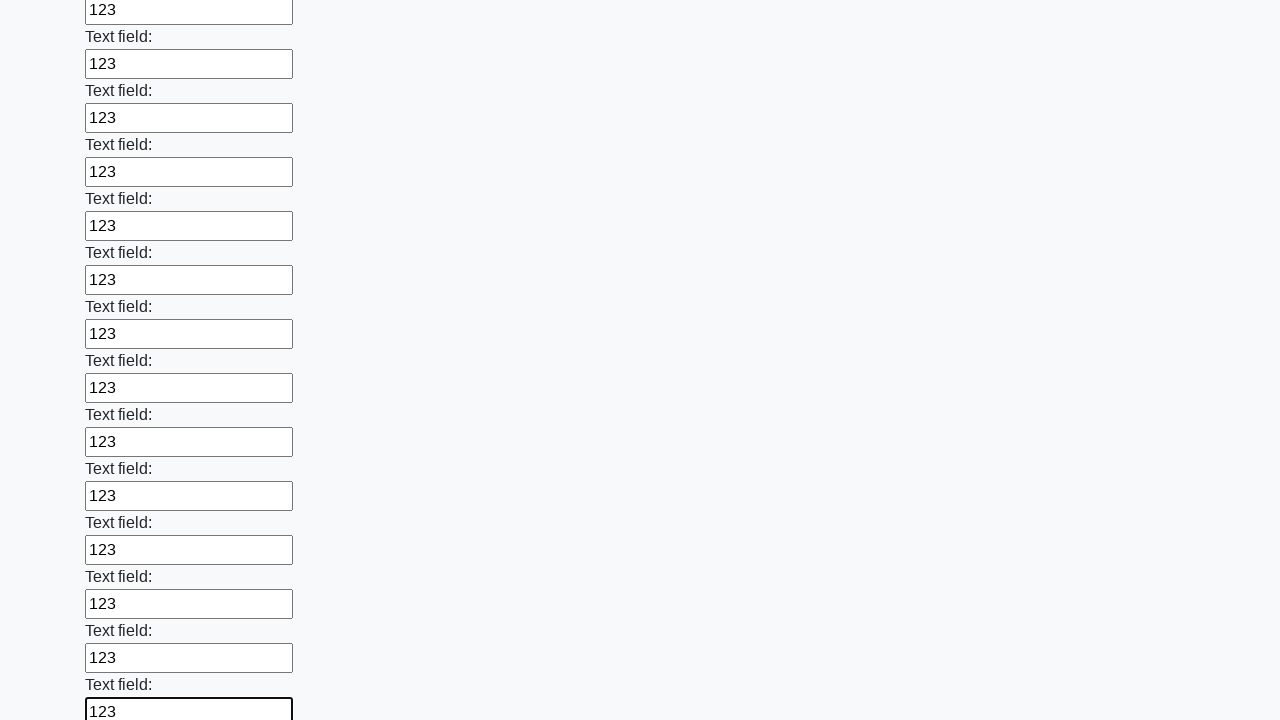

Filled an input field with '123' on input >> nth=55
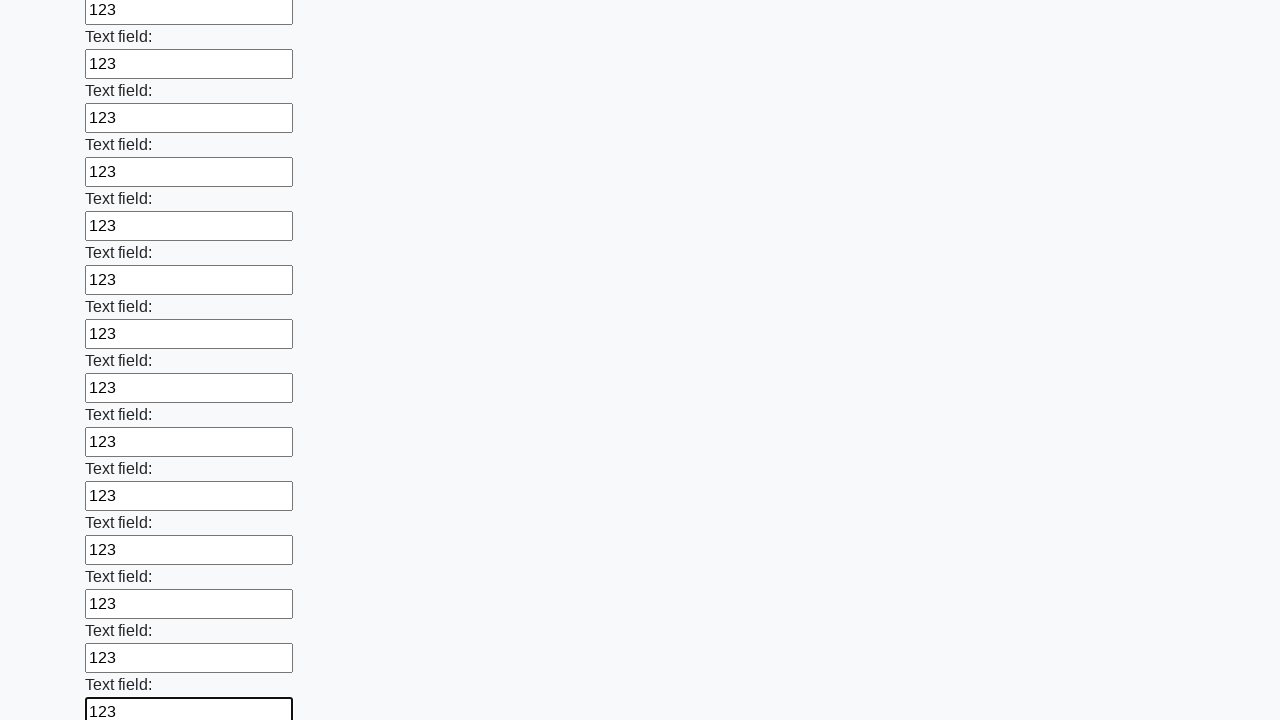

Filled an input field with '123' on input >> nth=56
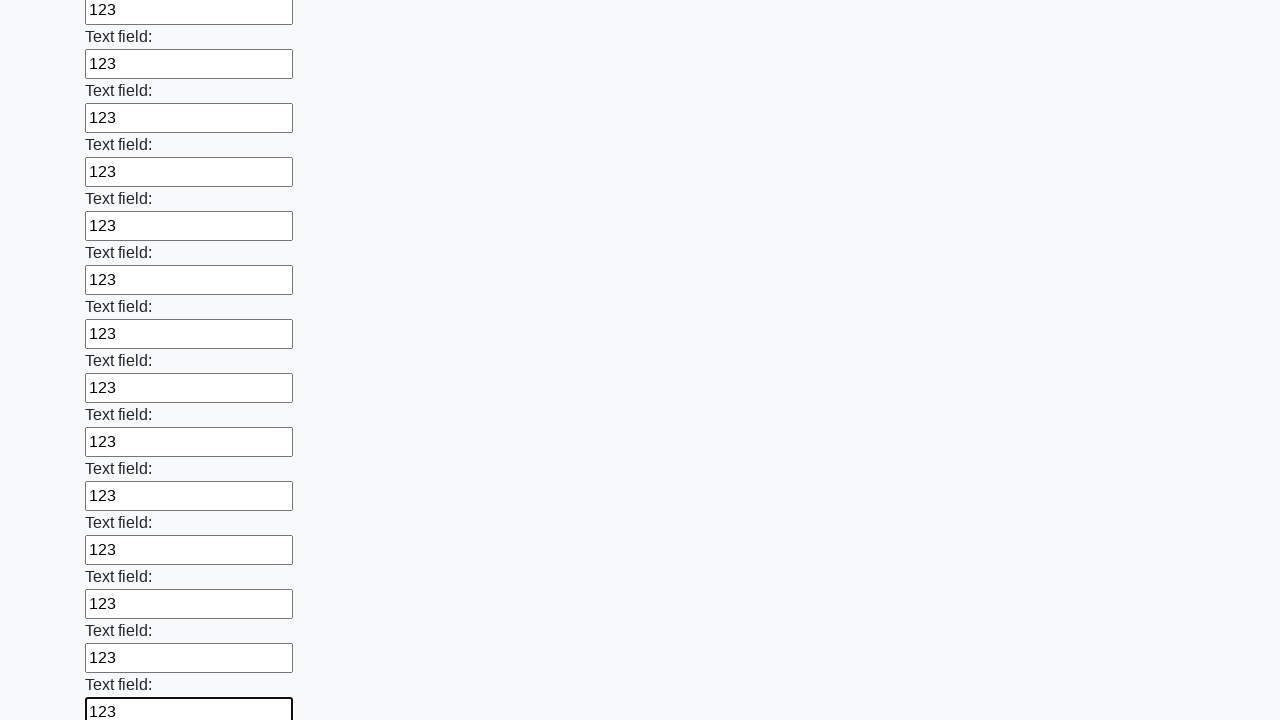

Filled an input field with '123' on input >> nth=57
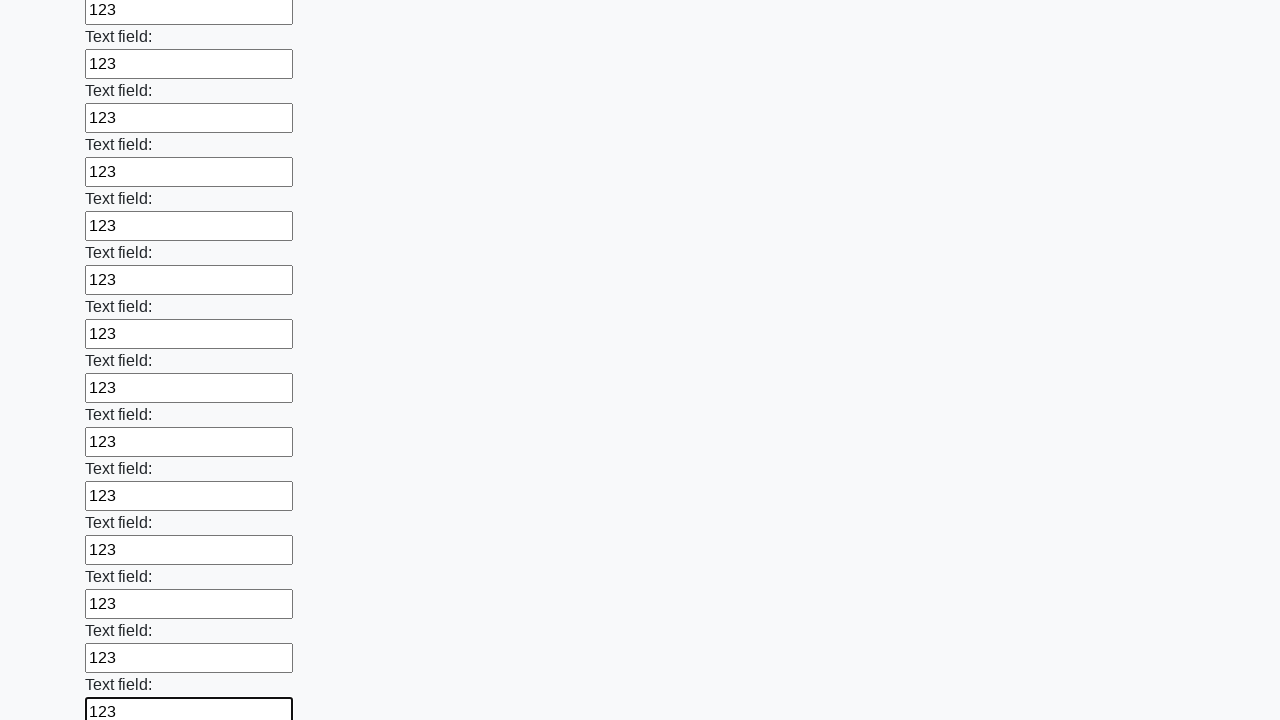

Filled an input field with '123' on input >> nth=58
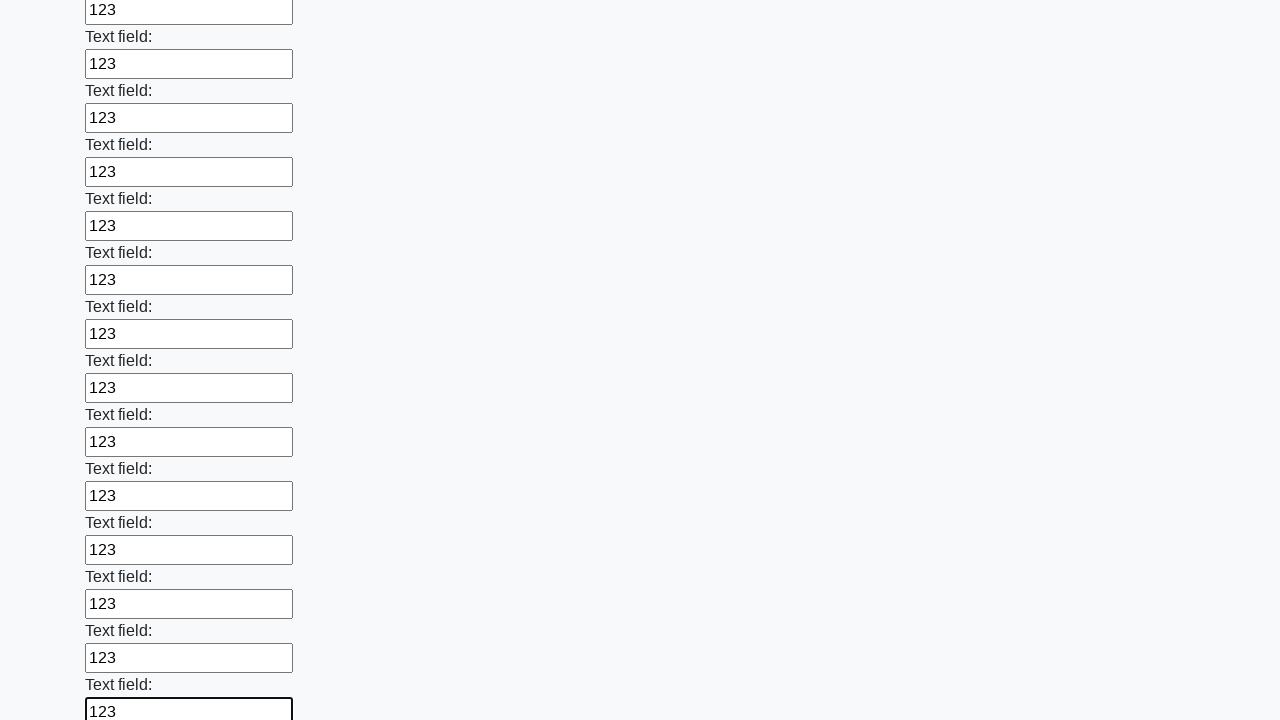

Filled an input field with '123' on input >> nth=59
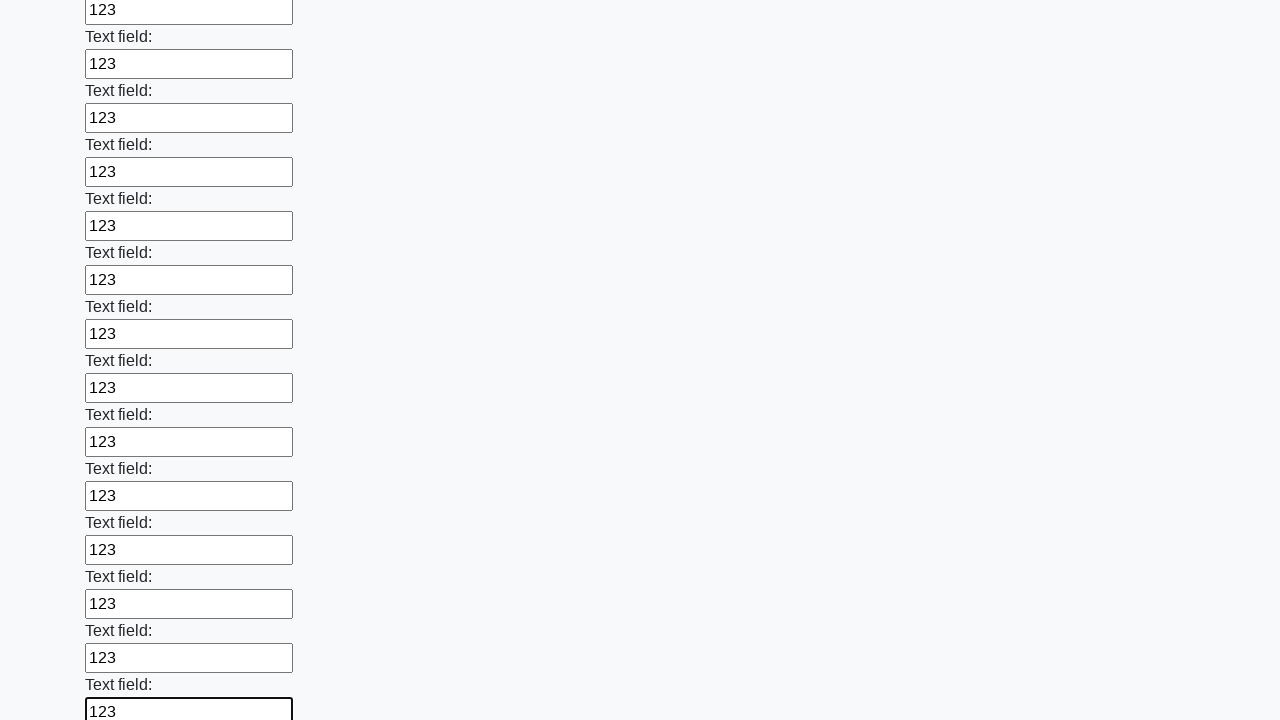

Filled an input field with '123' on input >> nth=60
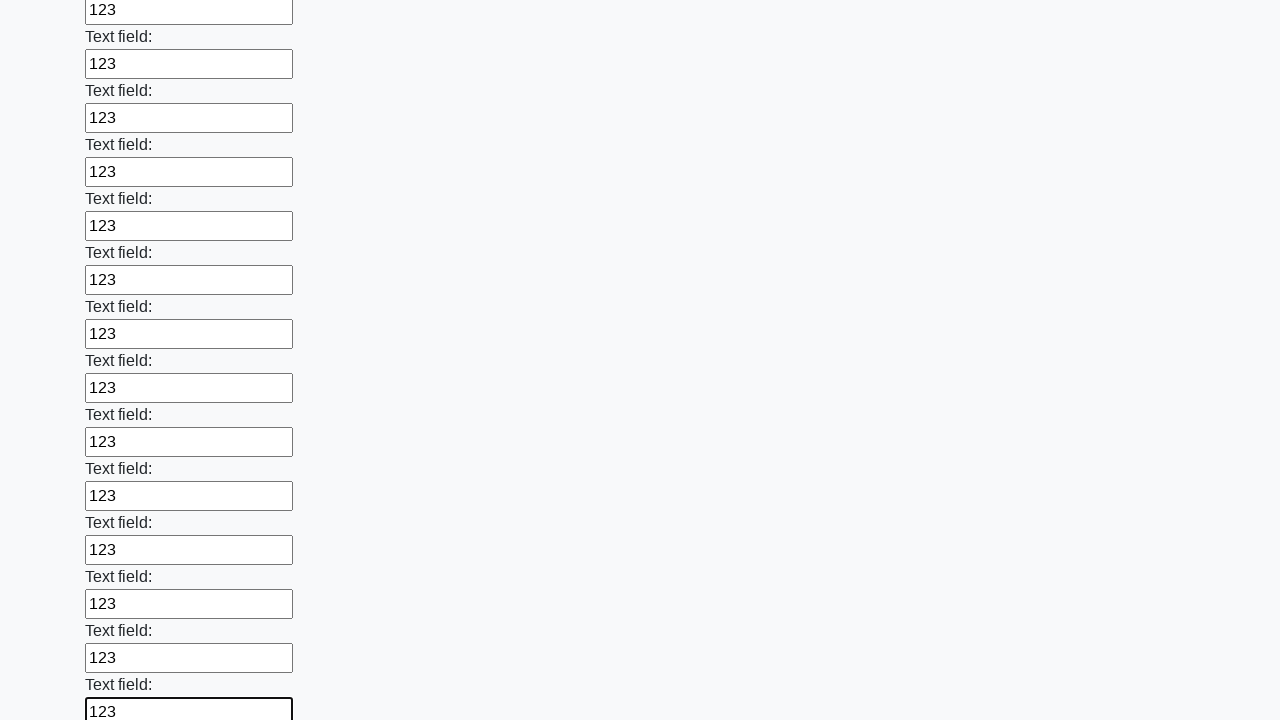

Filled an input field with '123' on input >> nth=61
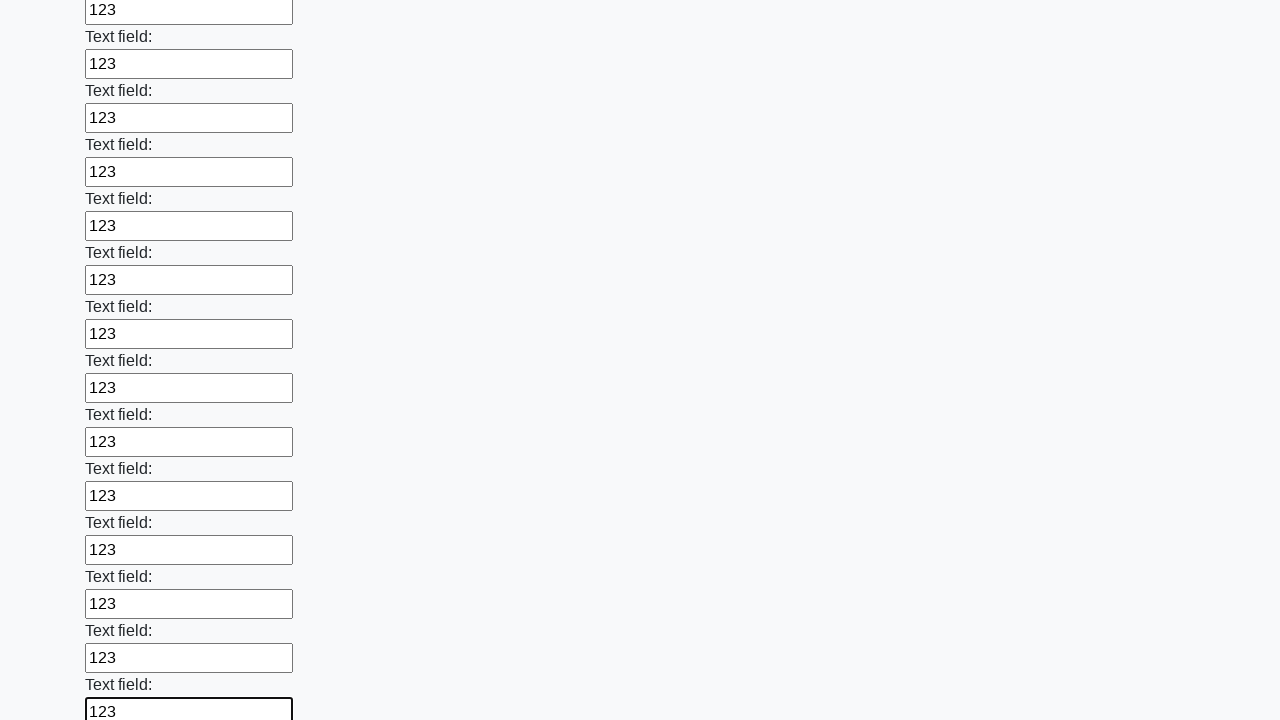

Filled an input field with '123' on input >> nth=62
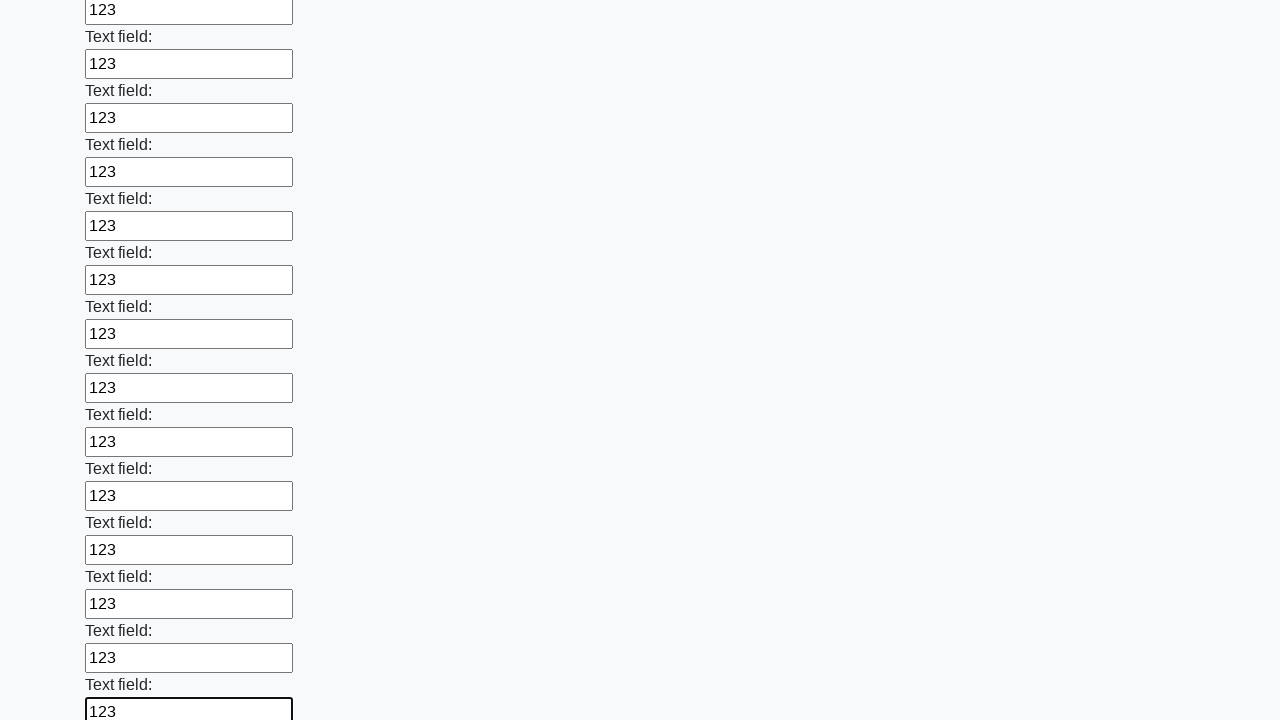

Filled an input field with '123' on input >> nth=63
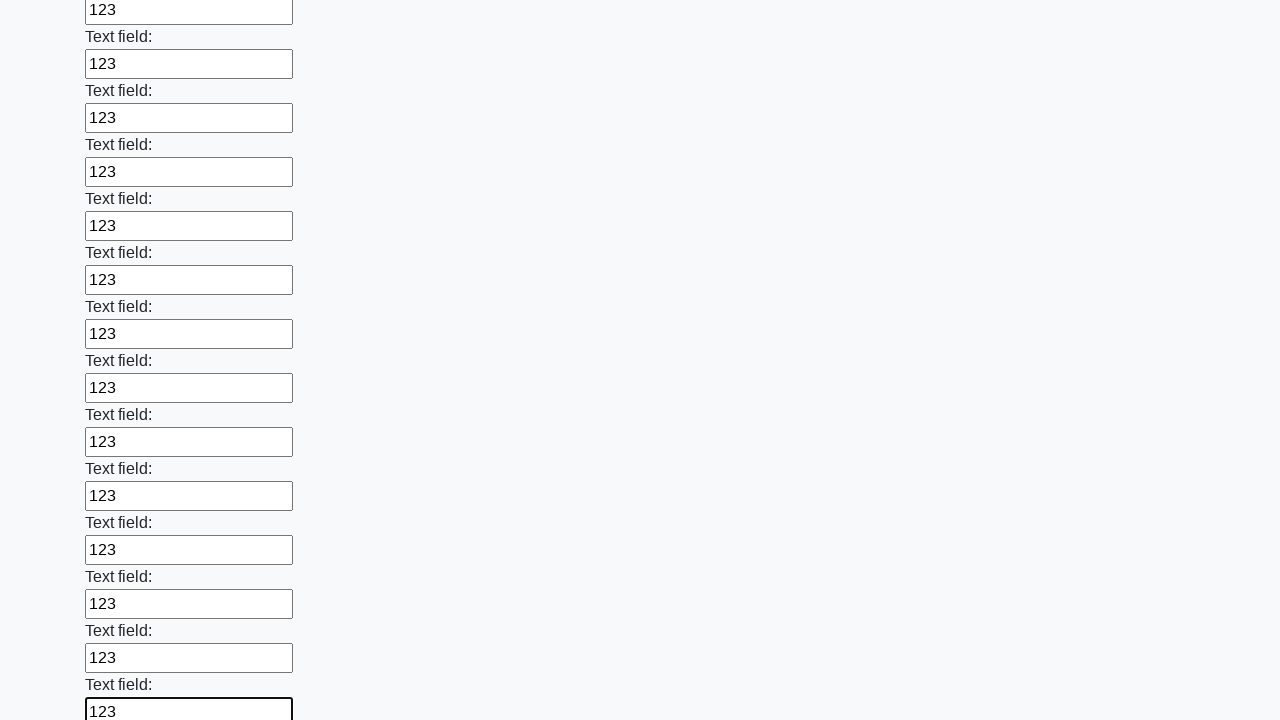

Filled an input field with '123' on input >> nth=64
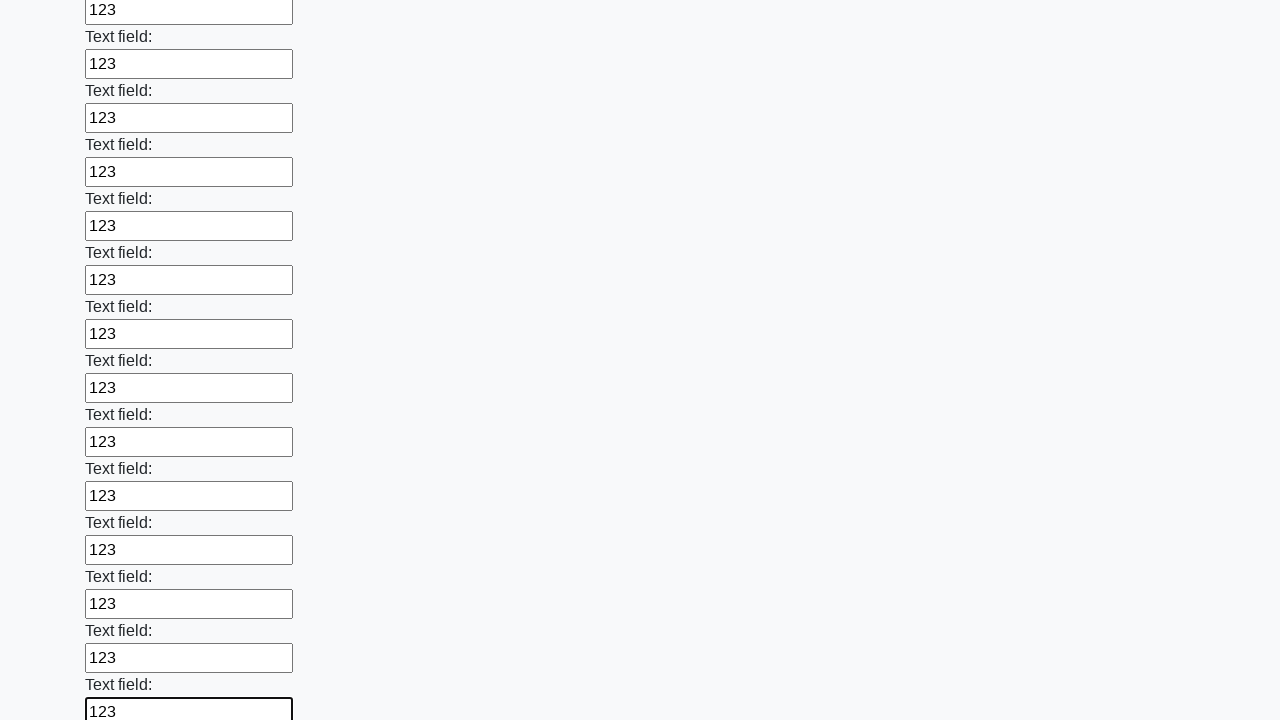

Filled an input field with '123' on input >> nth=65
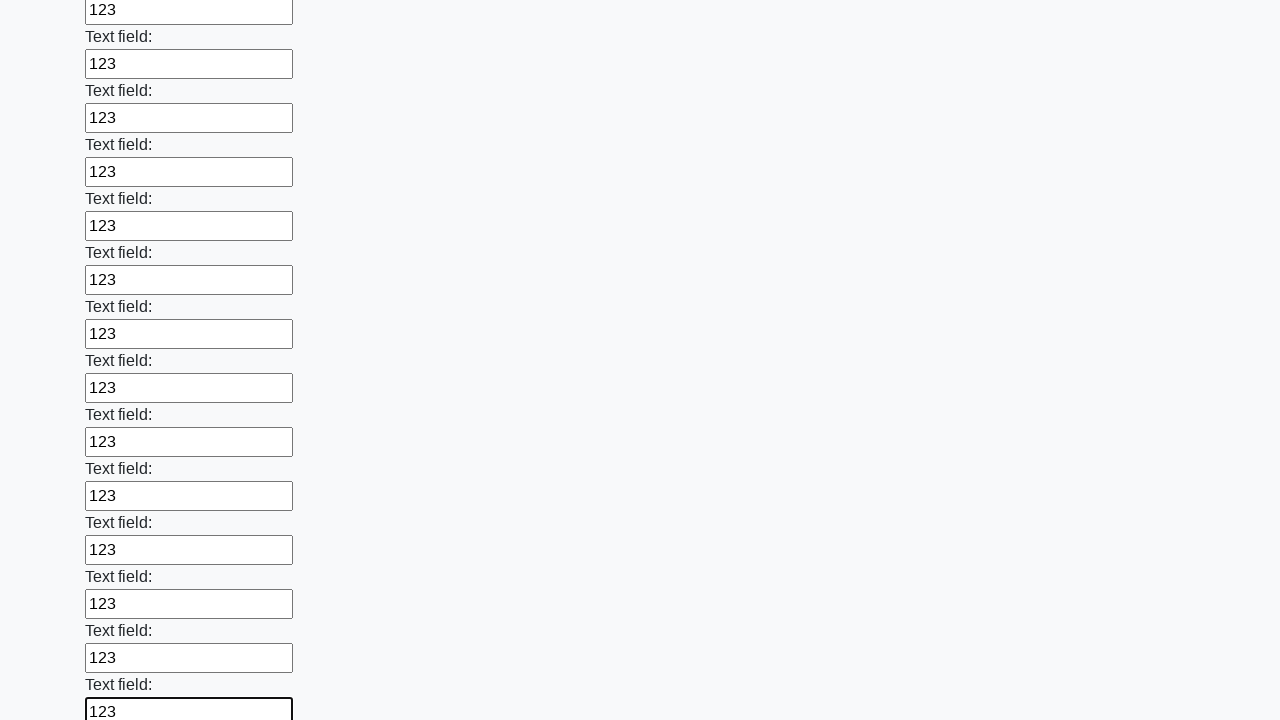

Filled an input field with '123' on input >> nth=66
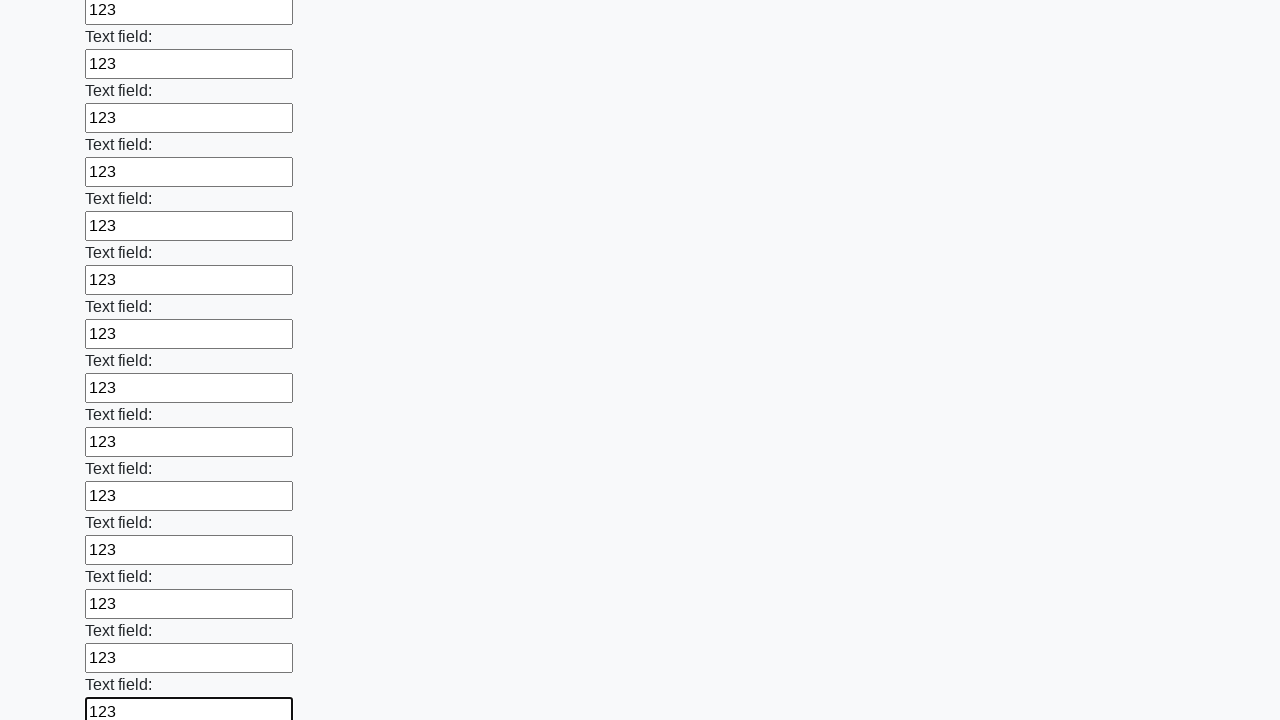

Filled an input field with '123' on input >> nth=67
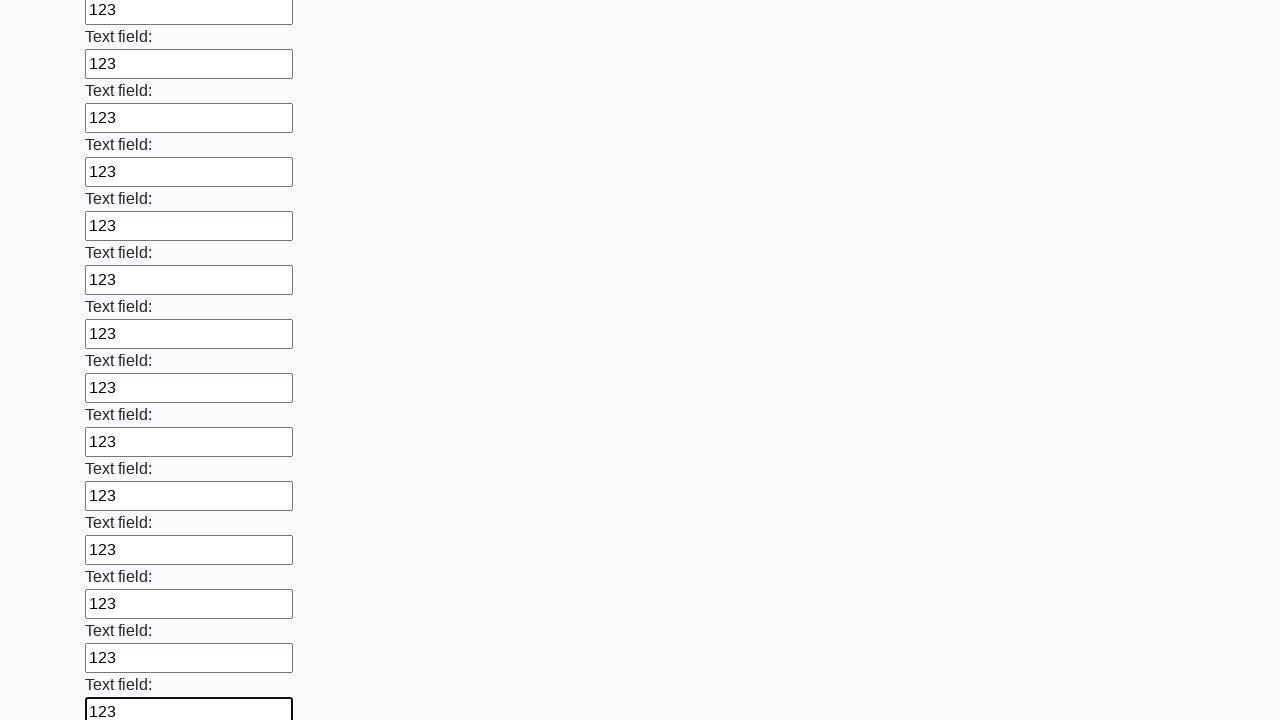

Filled an input field with '123' on input >> nth=68
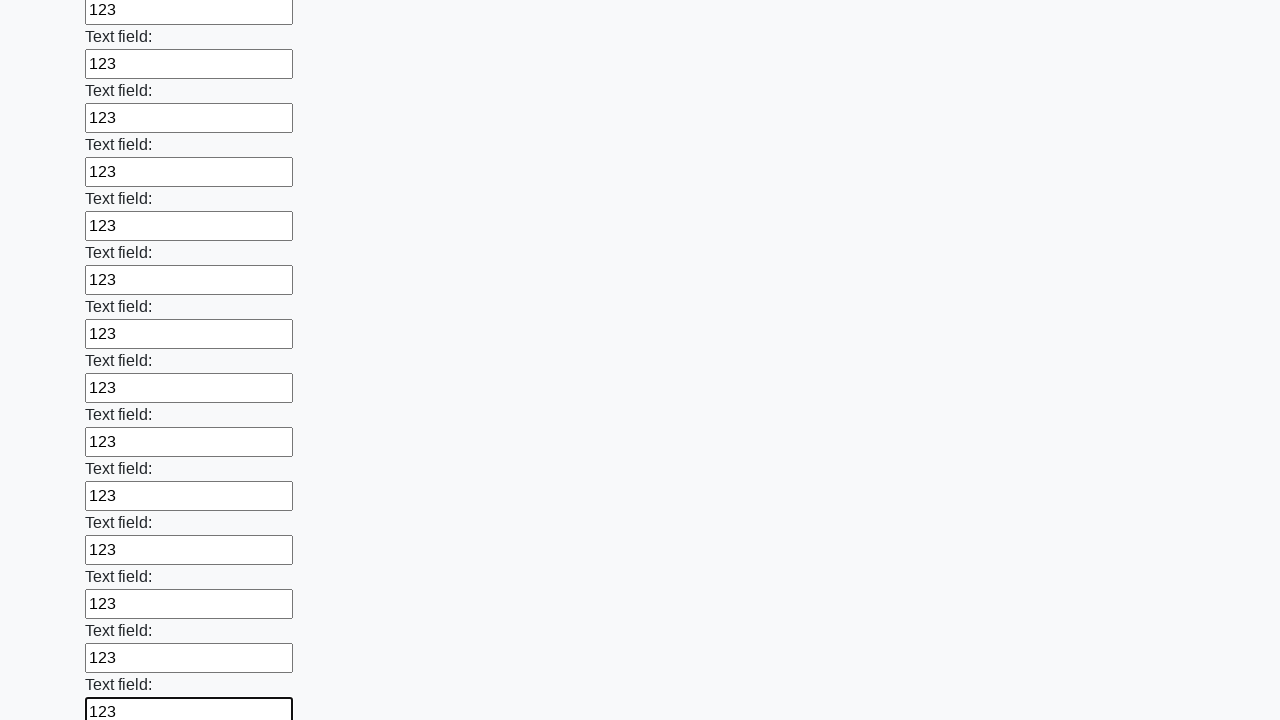

Filled an input field with '123' on input >> nth=69
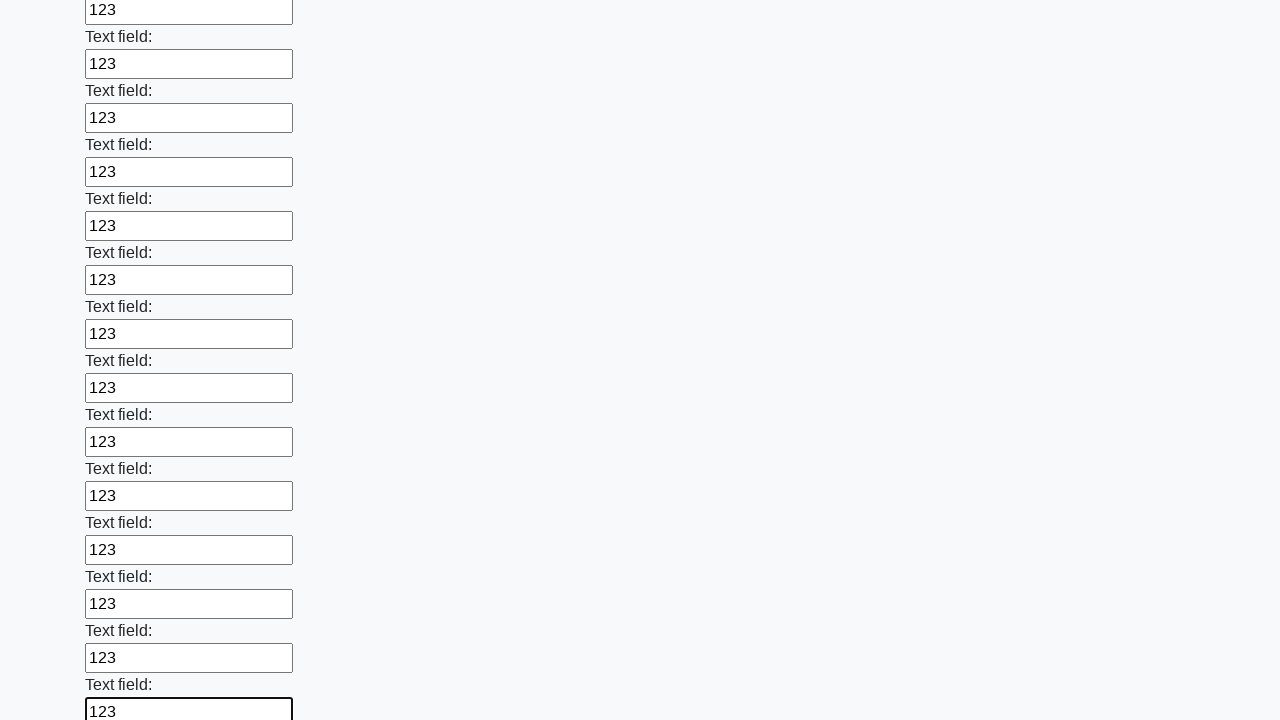

Filled an input field with '123' on input >> nth=70
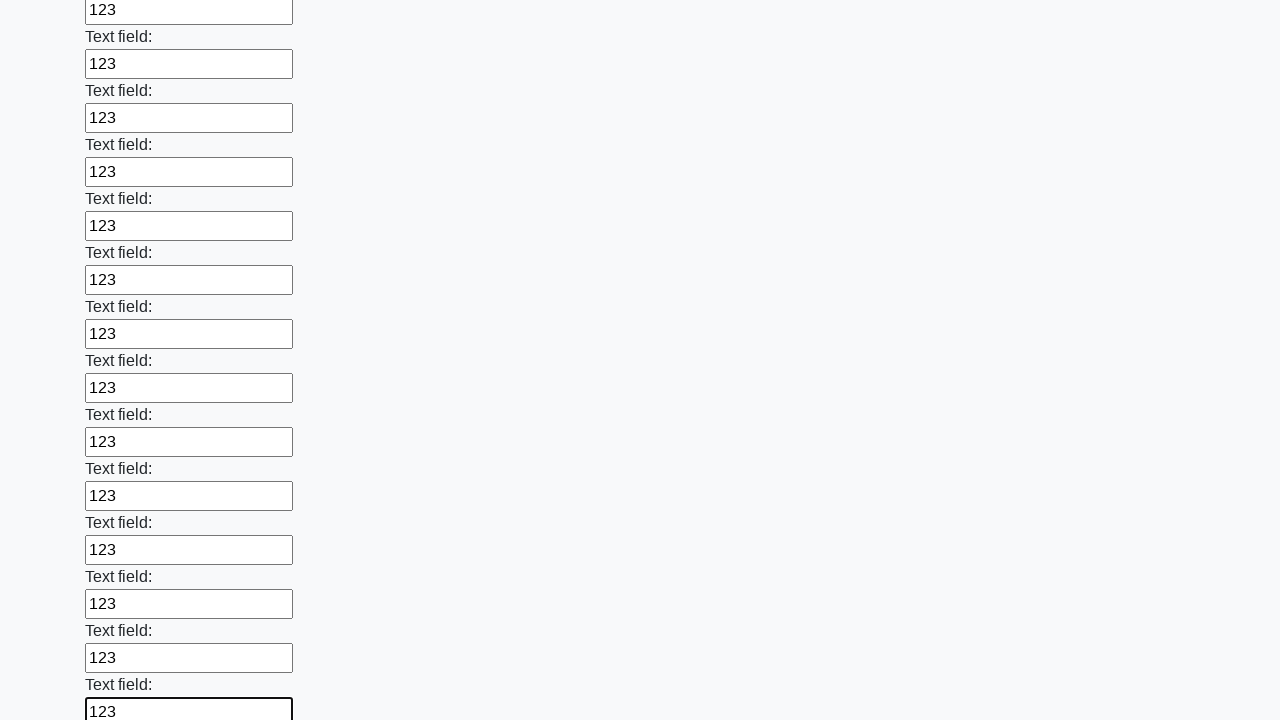

Filled an input field with '123' on input >> nth=71
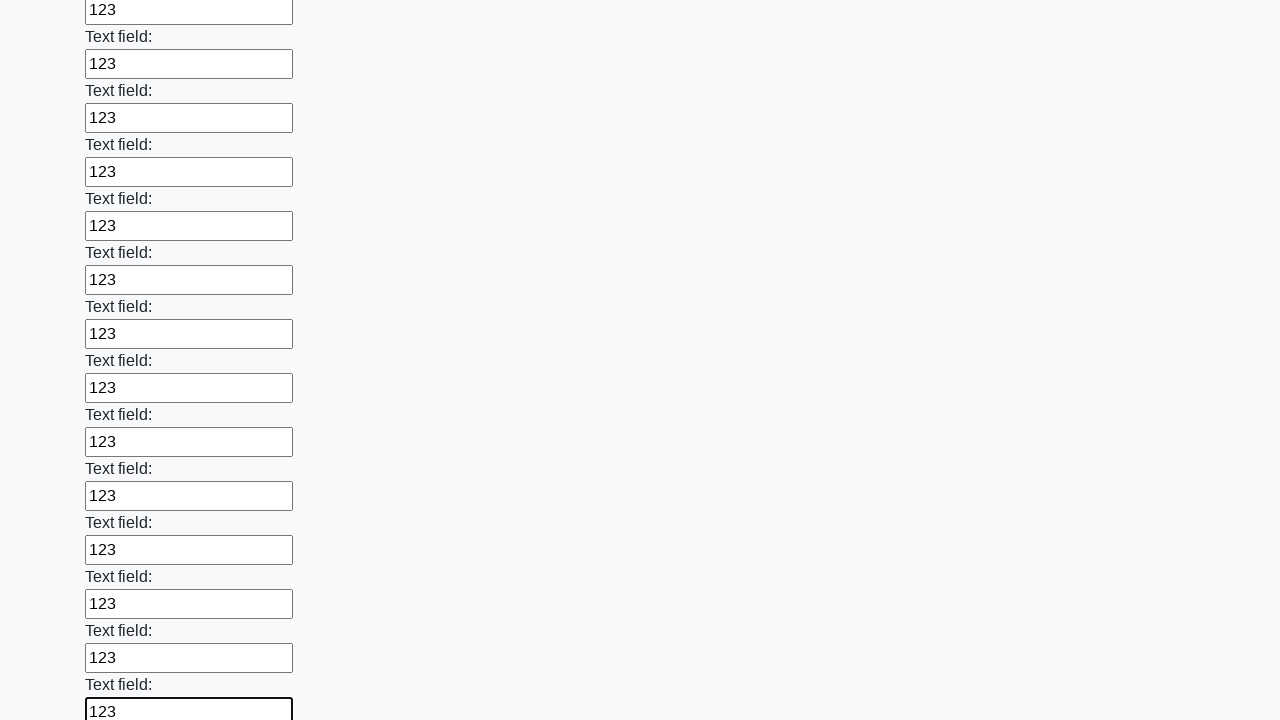

Filled an input field with '123' on input >> nth=72
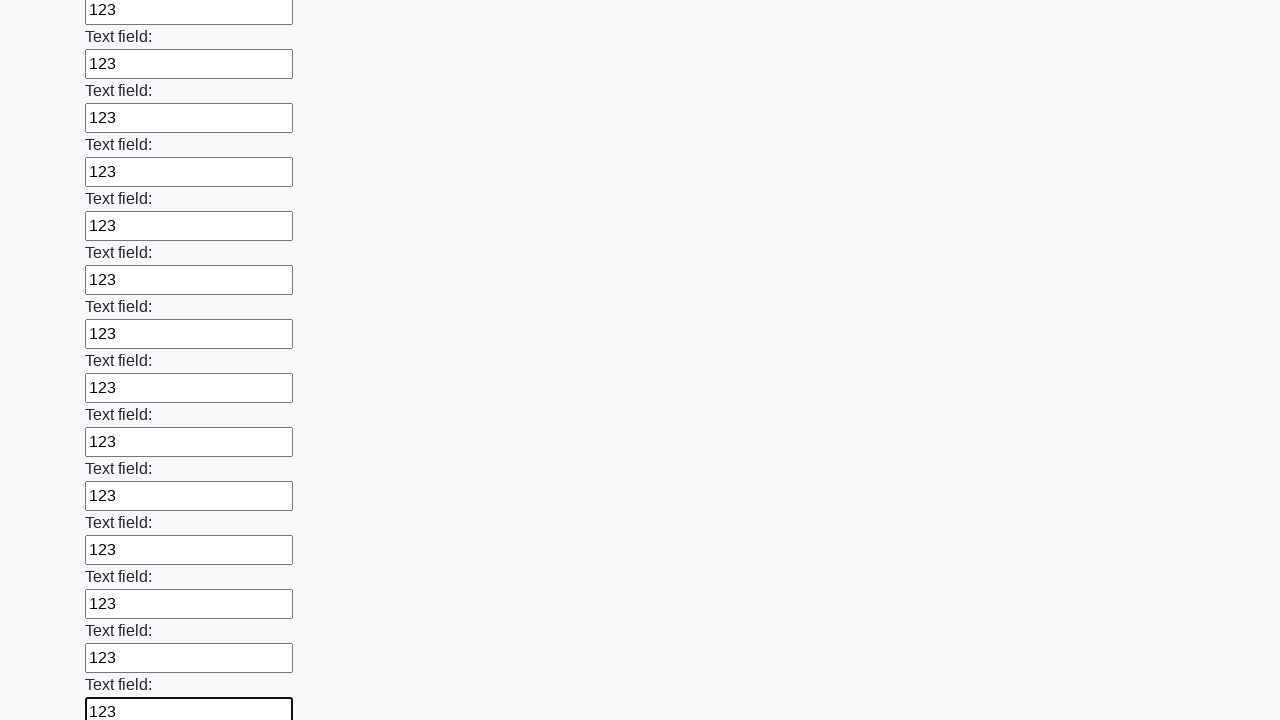

Filled an input field with '123' on input >> nth=73
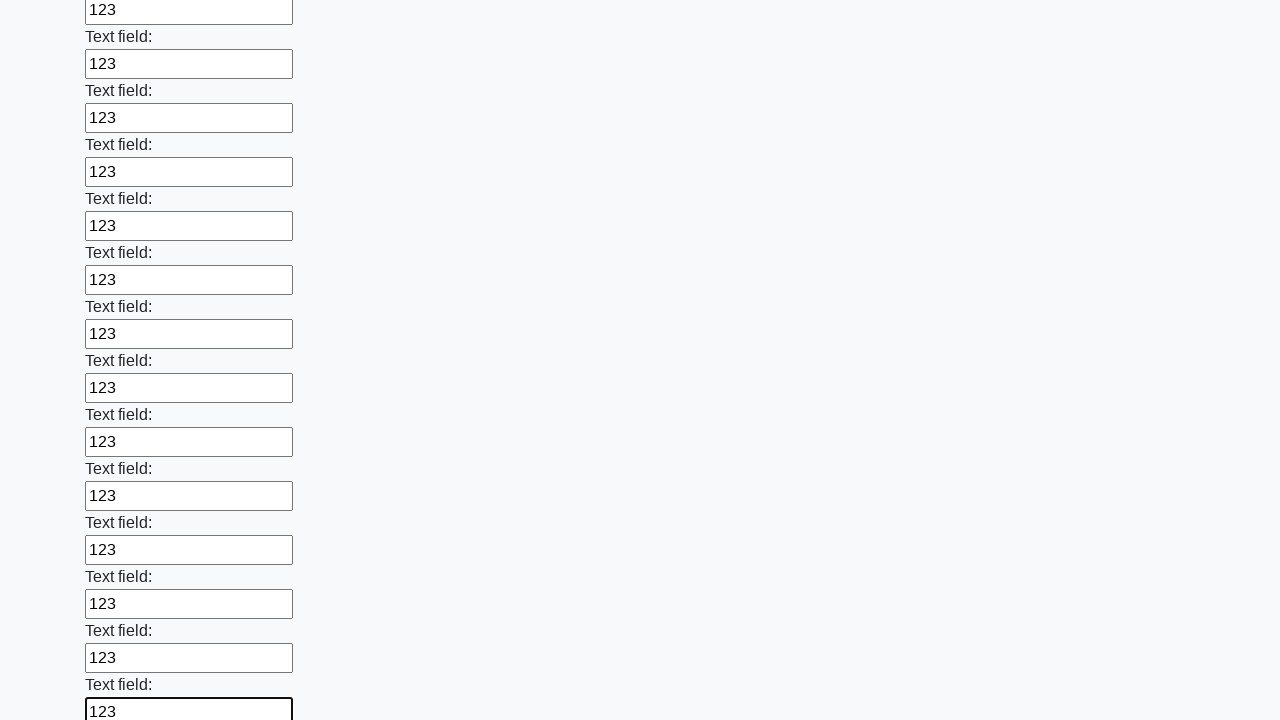

Filled an input field with '123' on input >> nth=74
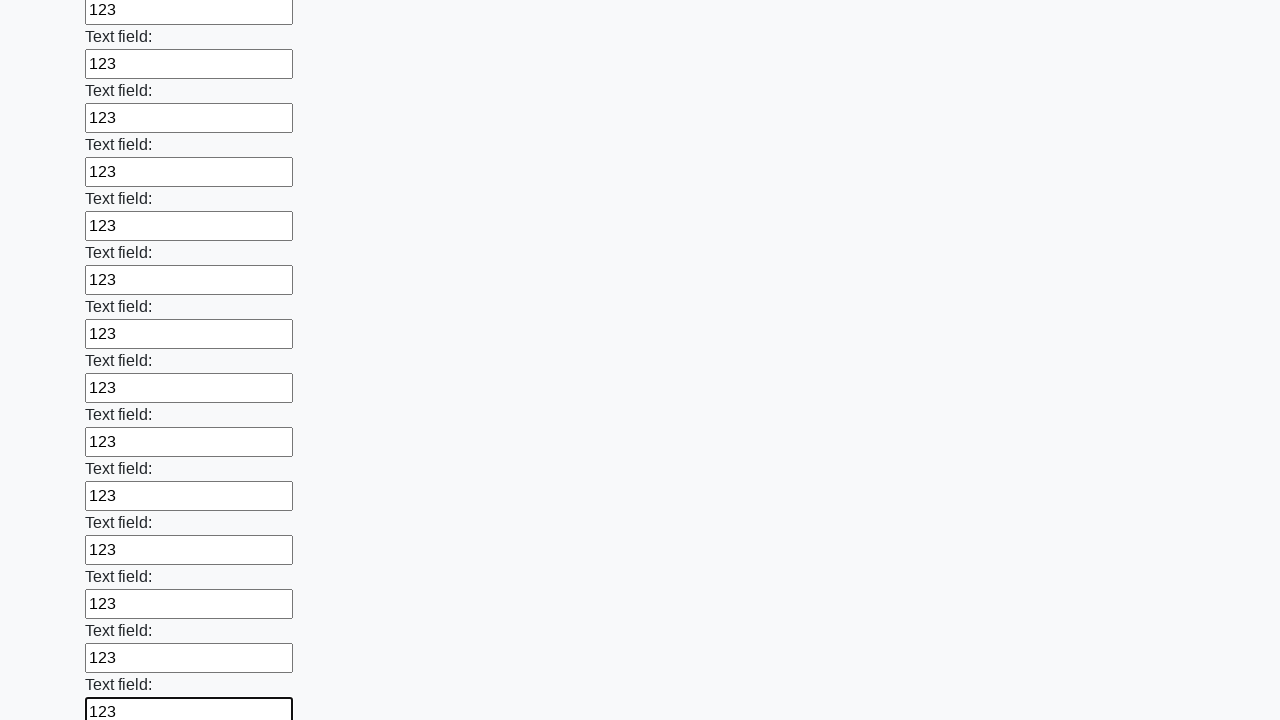

Filled an input field with '123' on input >> nth=75
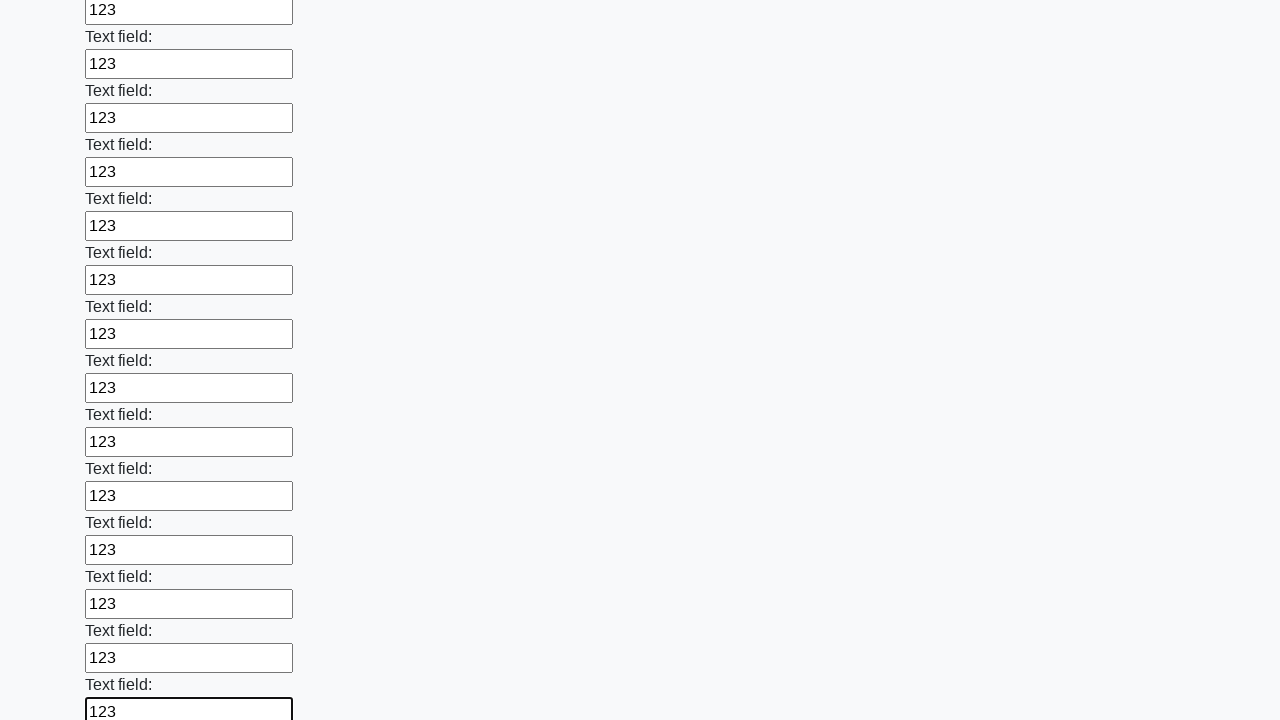

Filled an input field with '123' on input >> nth=76
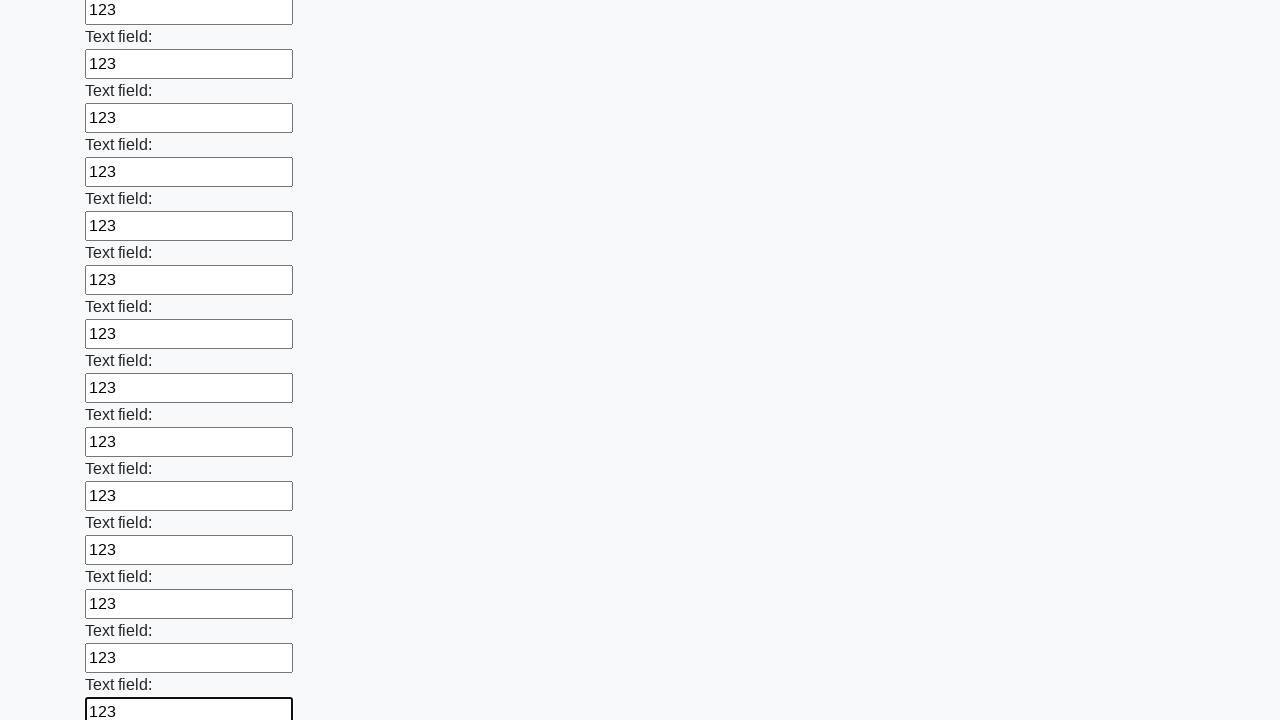

Filled an input field with '123' on input >> nth=77
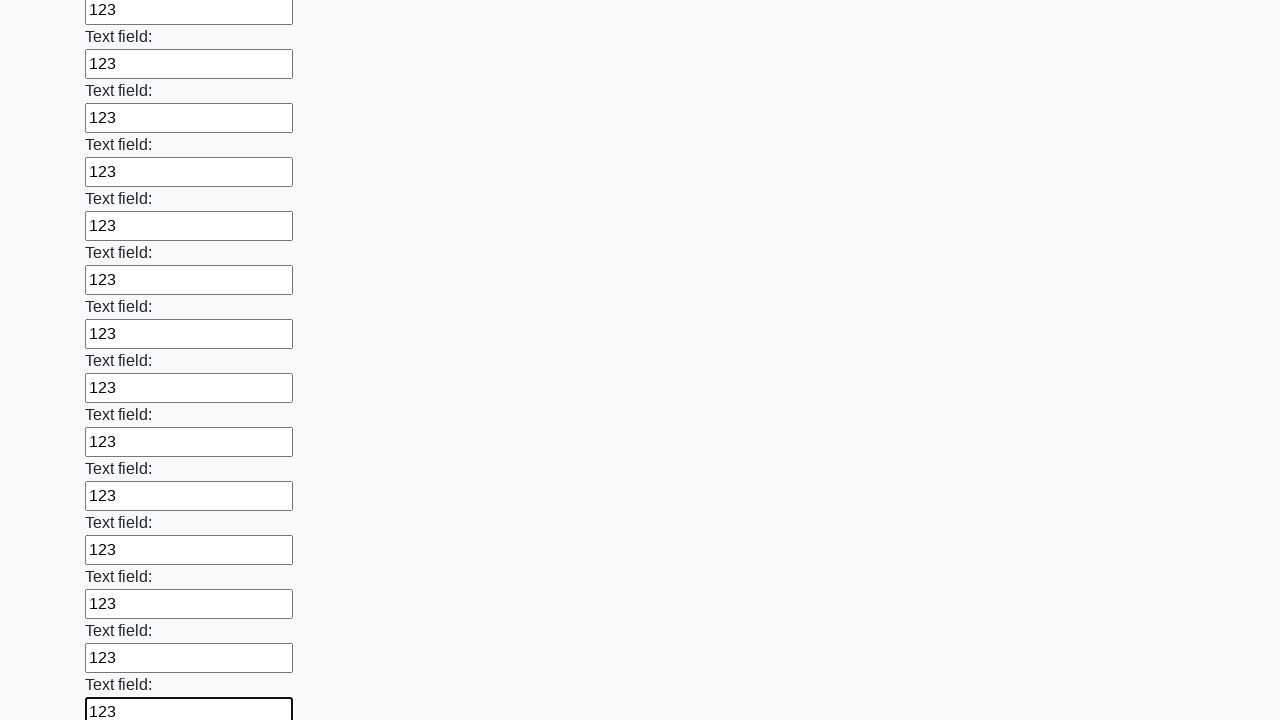

Filled an input field with '123' on input >> nth=78
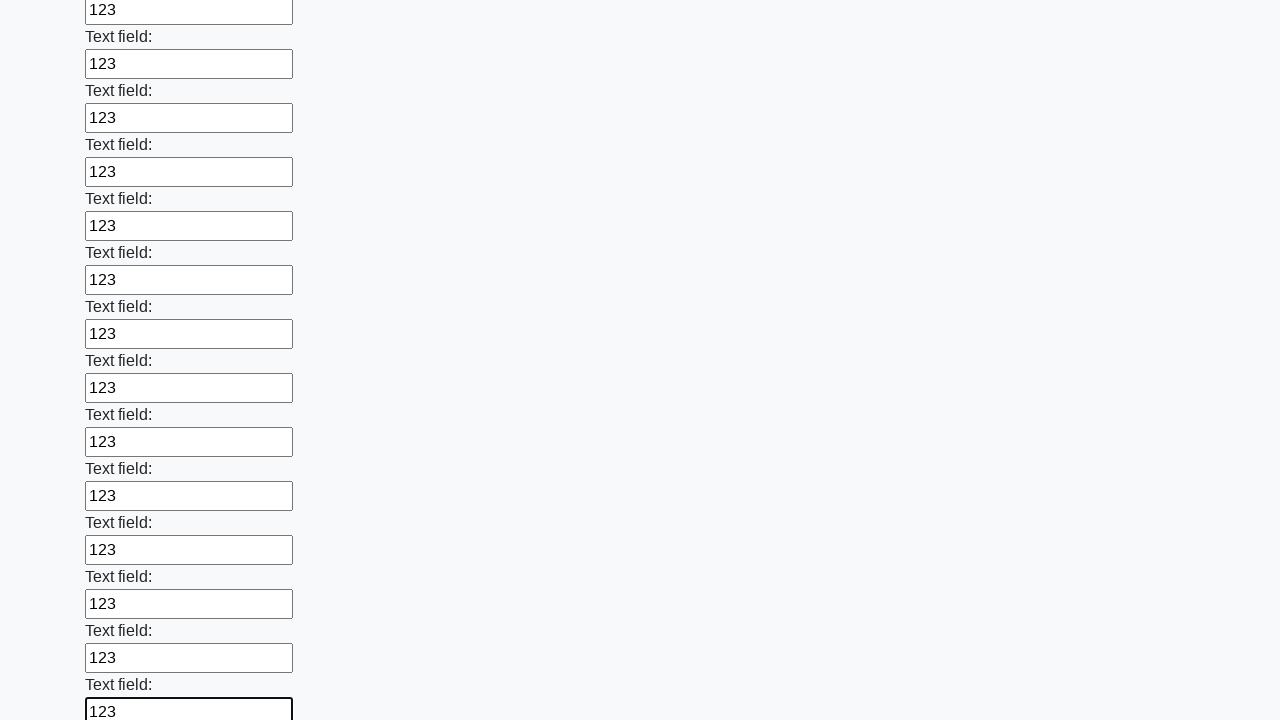

Filled an input field with '123' on input >> nth=79
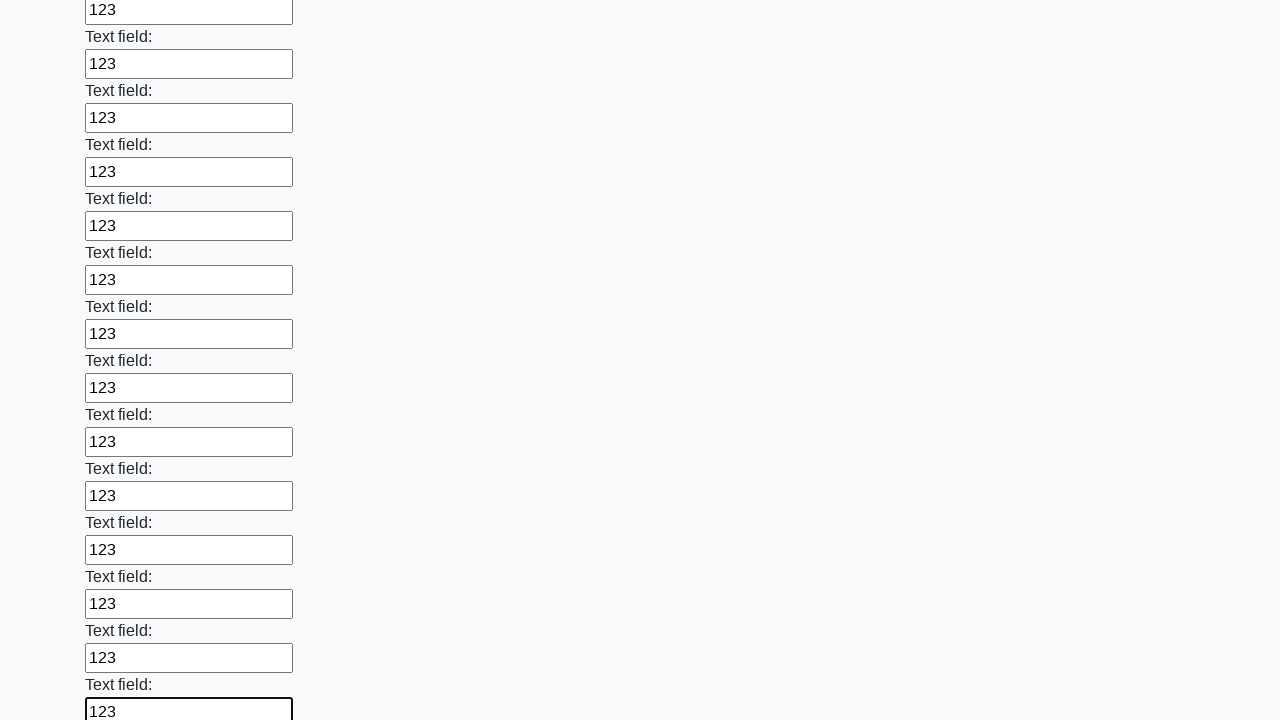

Filled an input field with '123' on input >> nth=80
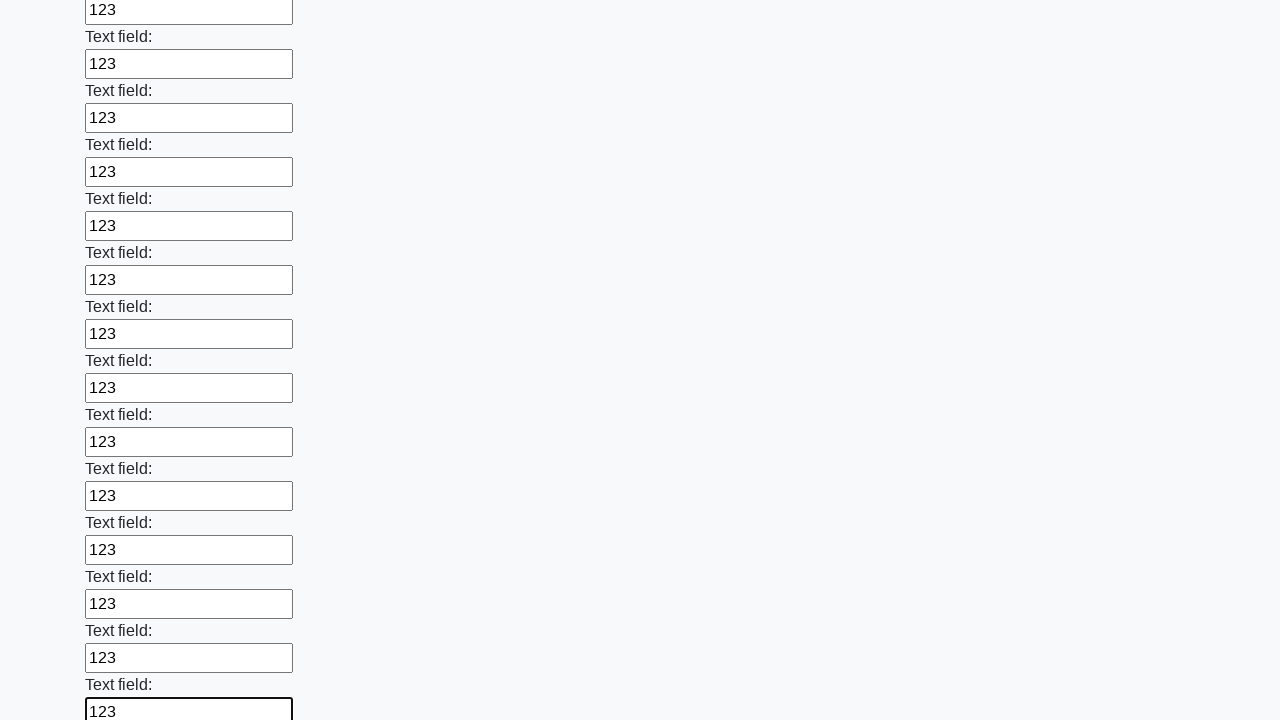

Filled an input field with '123' on input >> nth=81
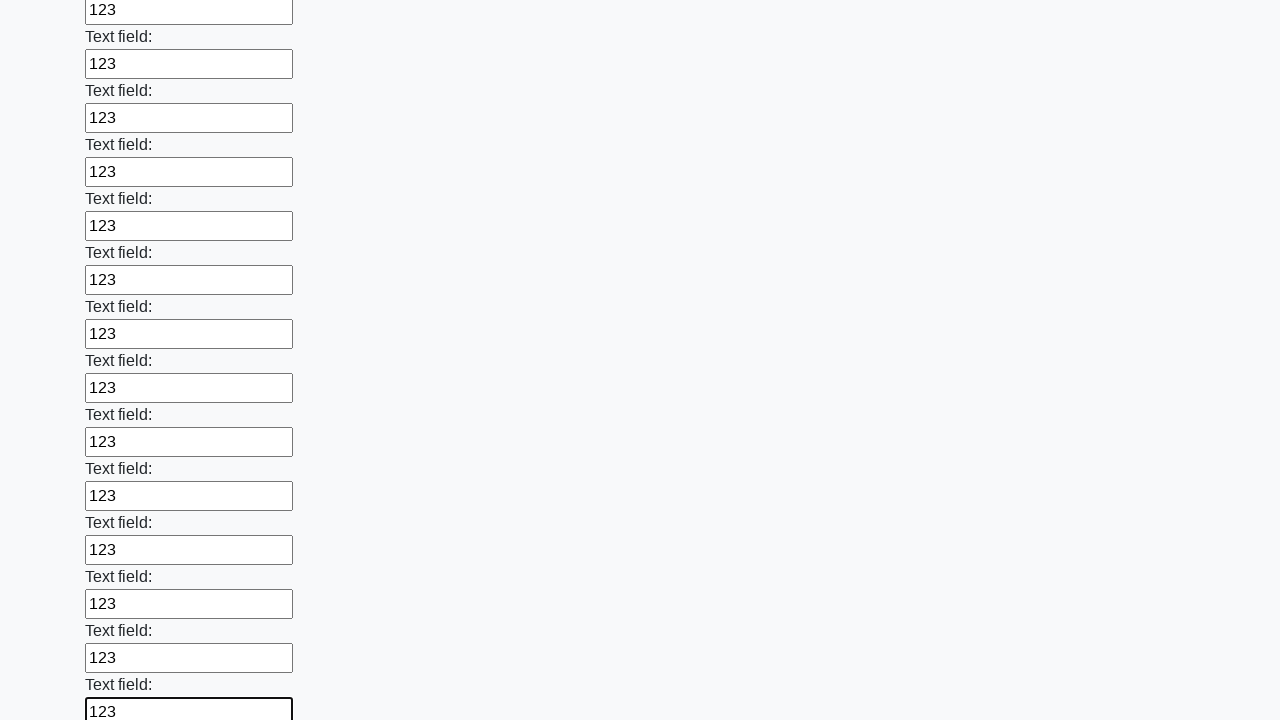

Filled an input field with '123' on input >> nth=82
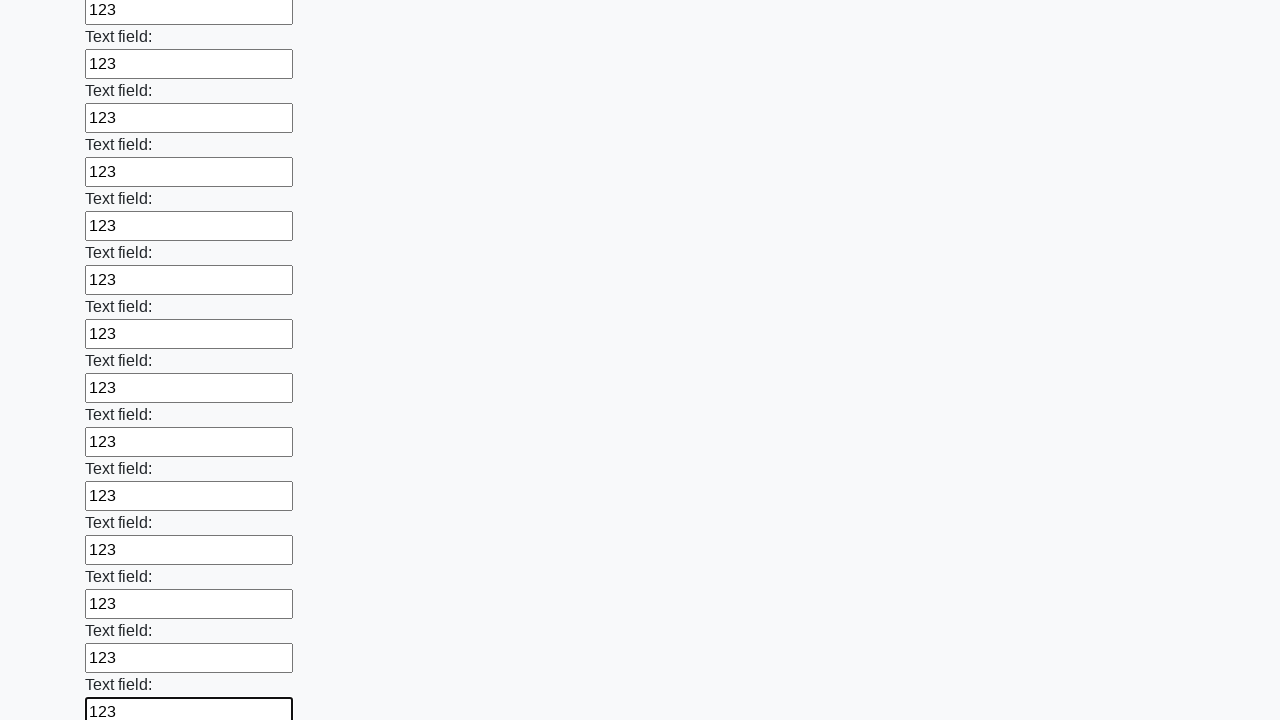

Filled an input field with '123' on input >> nth=83
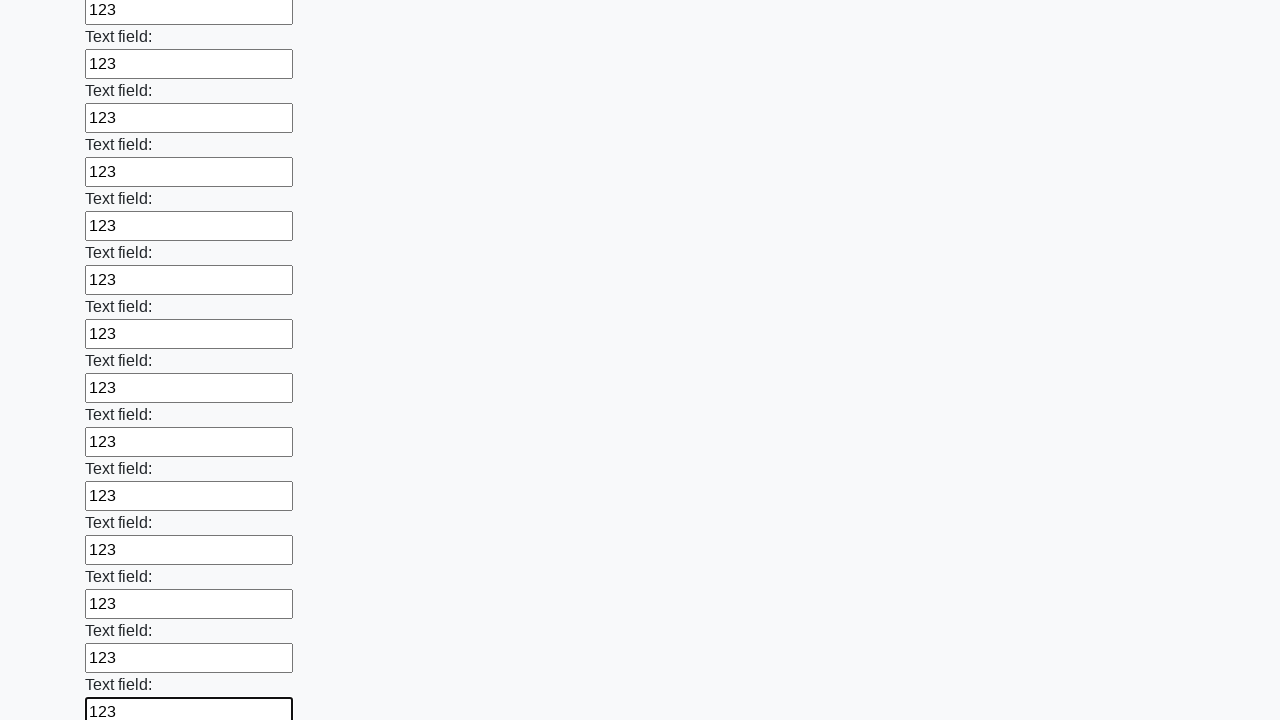

Filled an input field with '123' on input >> nth=84
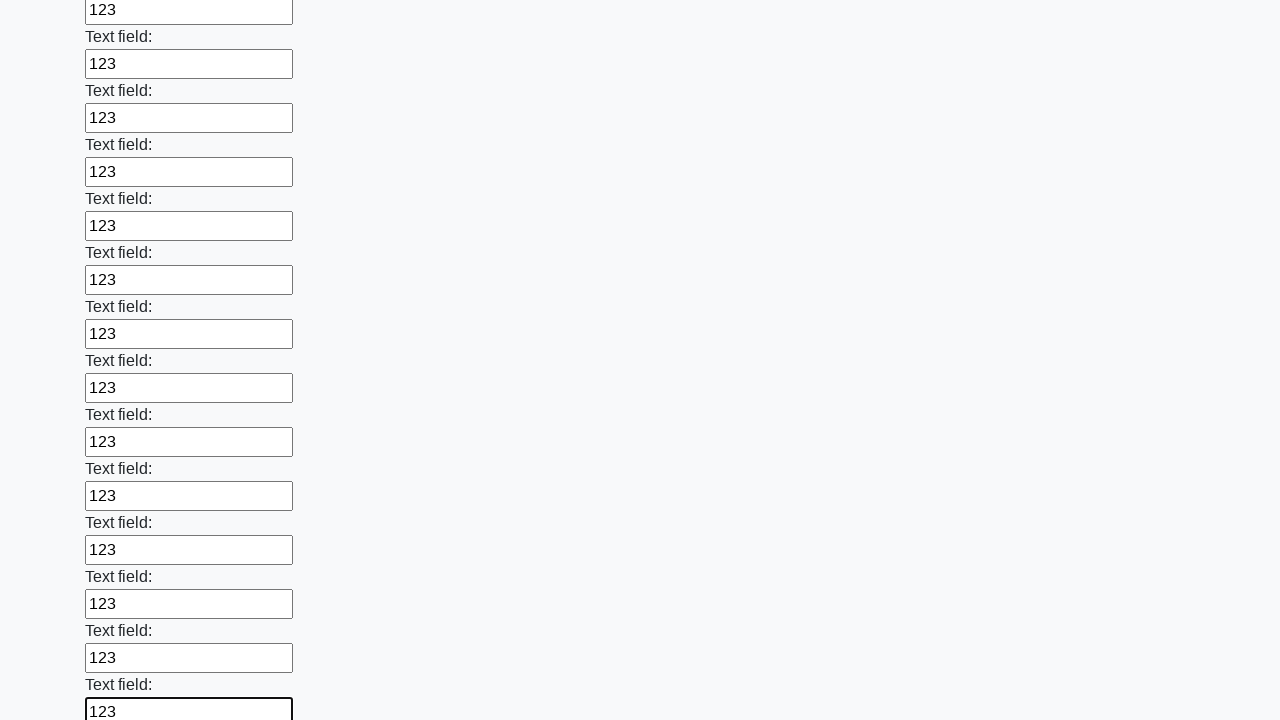

Filled an input field with '123' on input >> nth=85
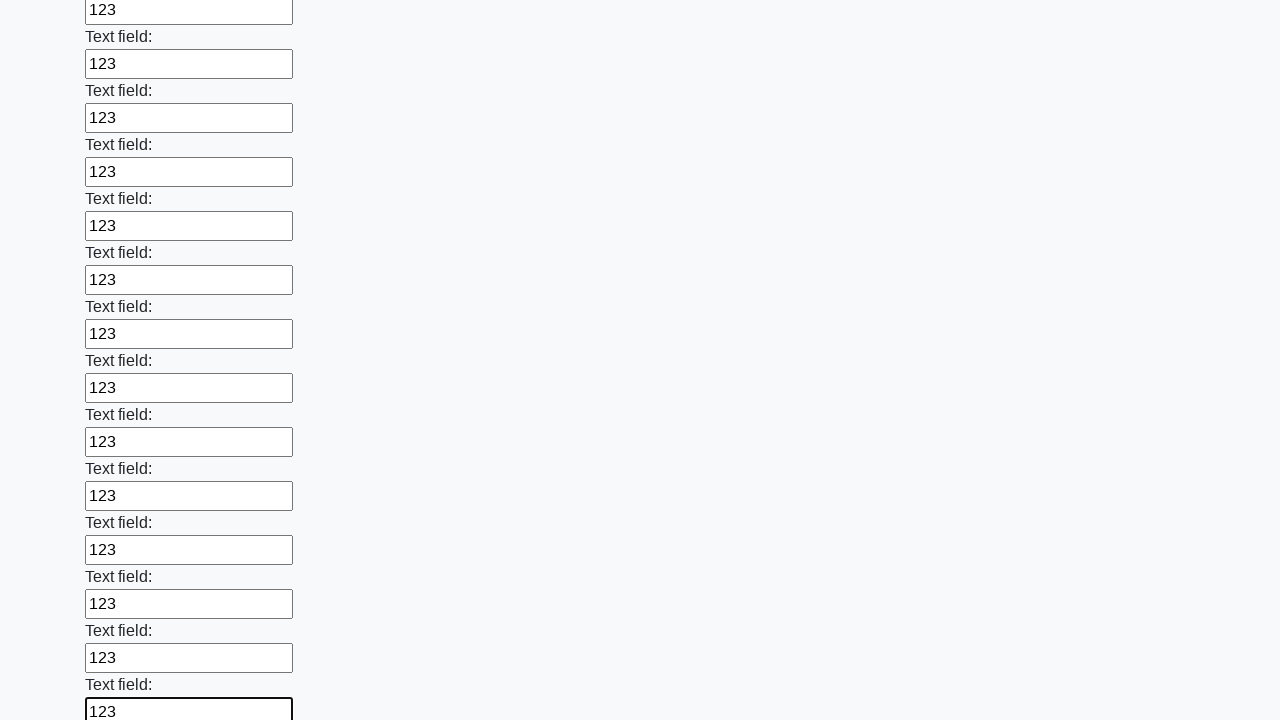

Filled an input field with '123' on input >> nth=86
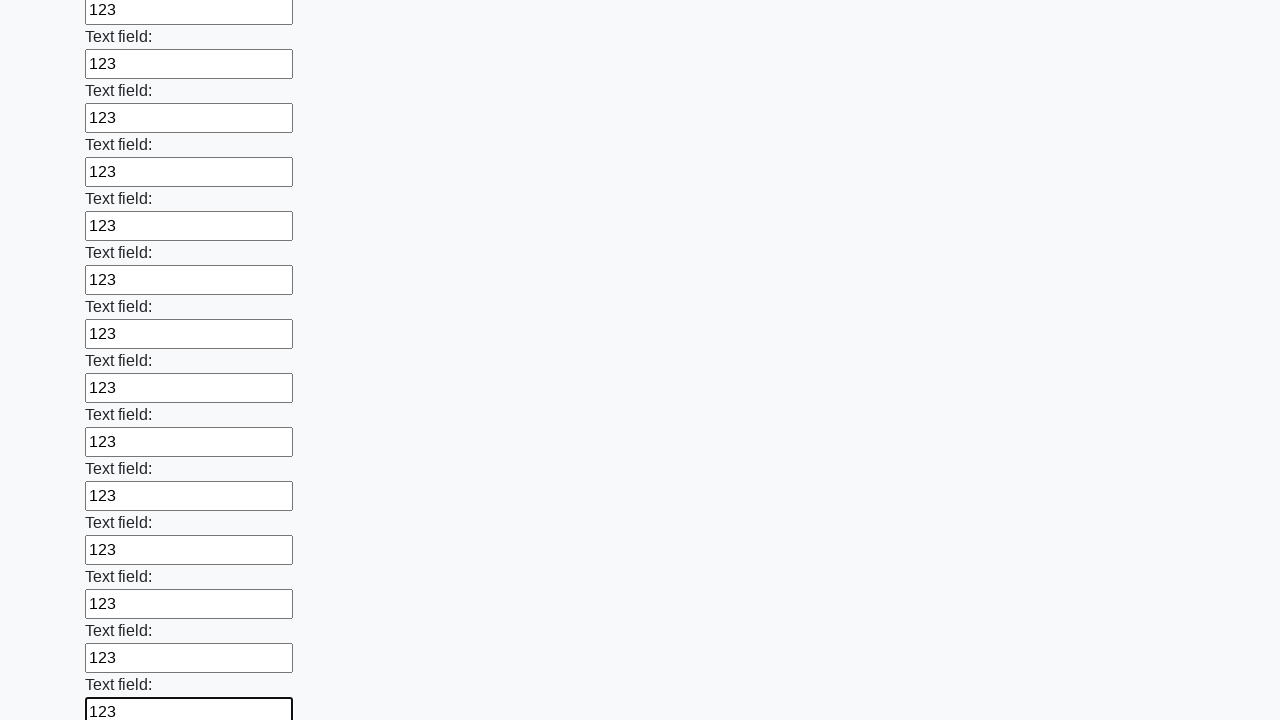

Filled an input field with '123' on input >> nth=87
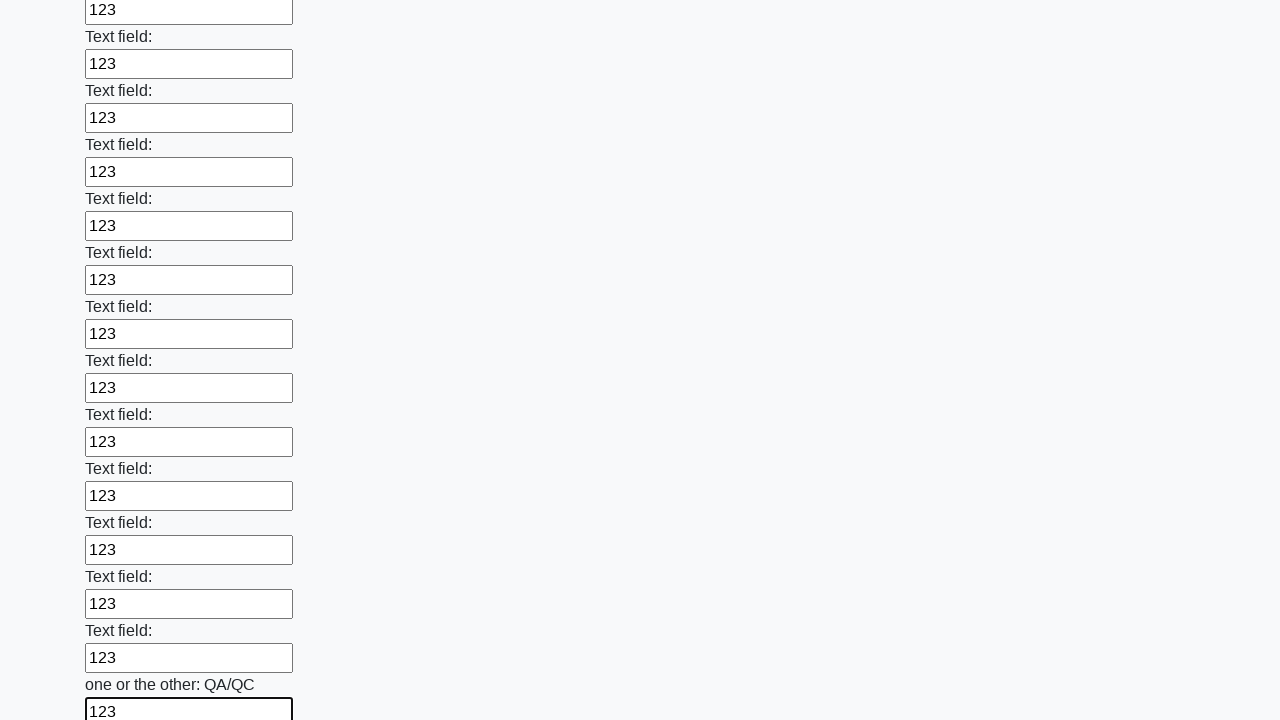

Filled an input field with '123' on input >> nth=88
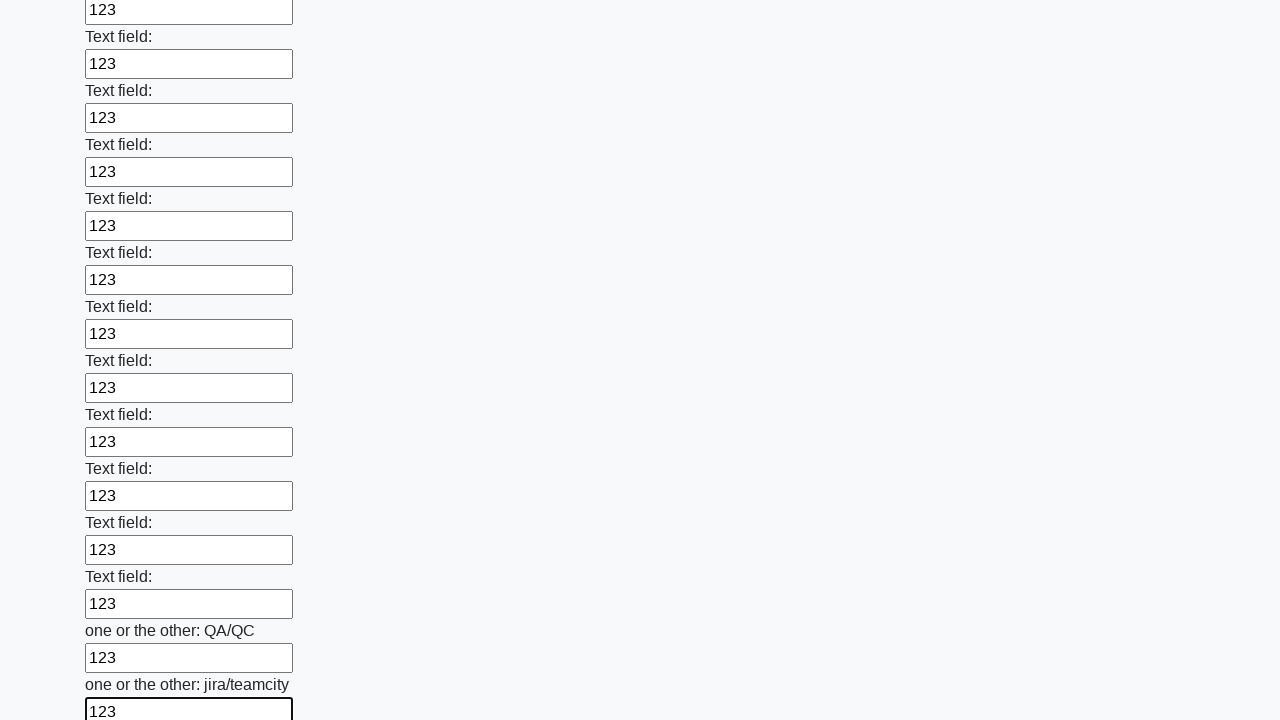

Filled an input field with '123' on input >> nth=89
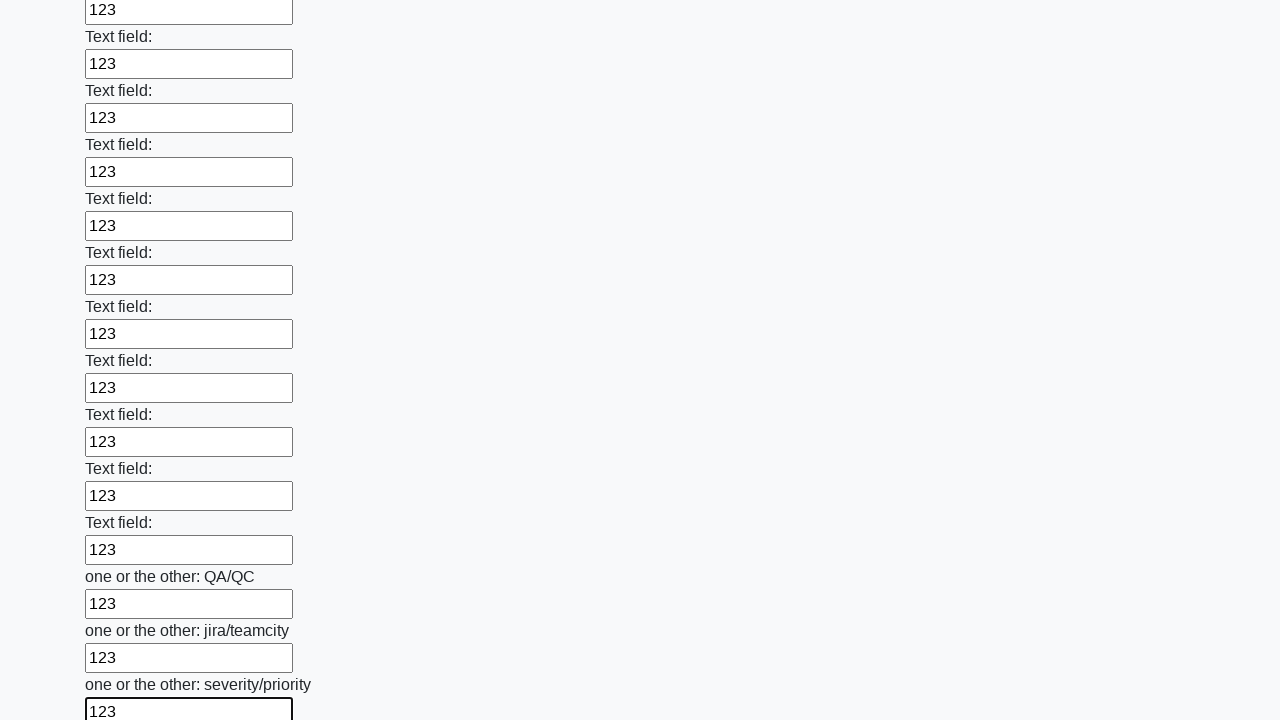

Filled an input field with '123' on input >> nth=90
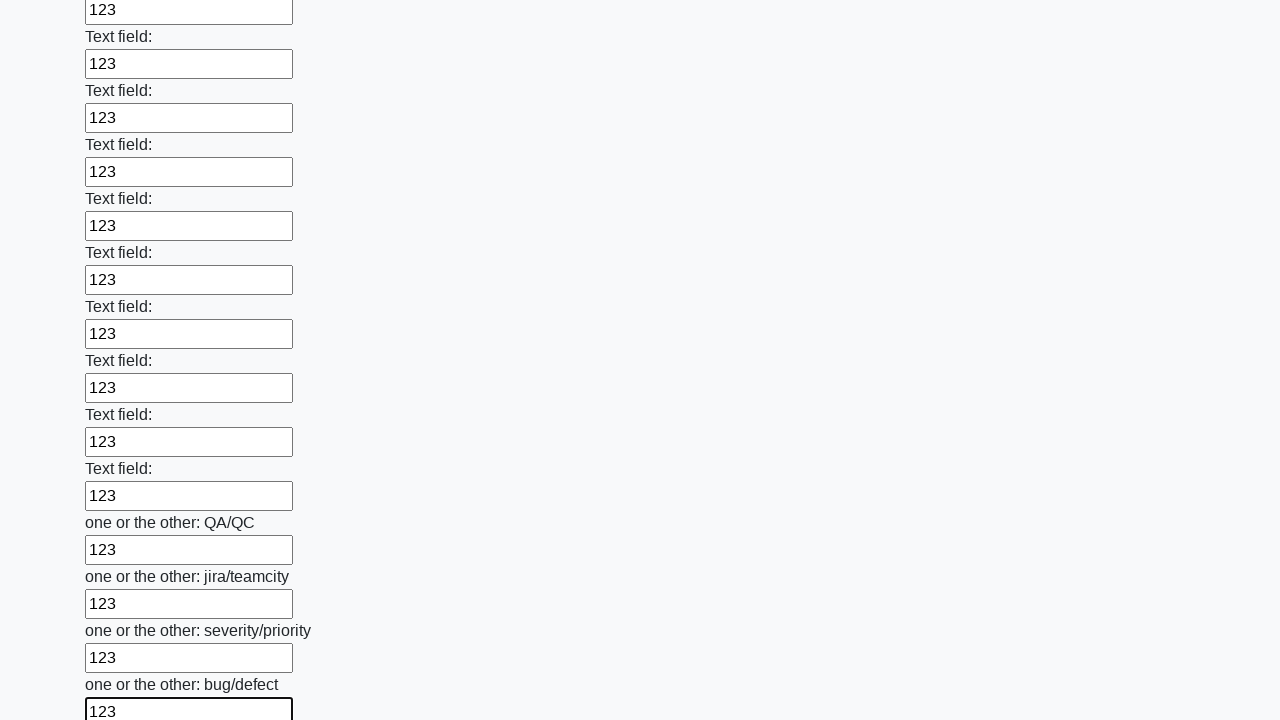

Filled an input field with '123' on input >> nth=91
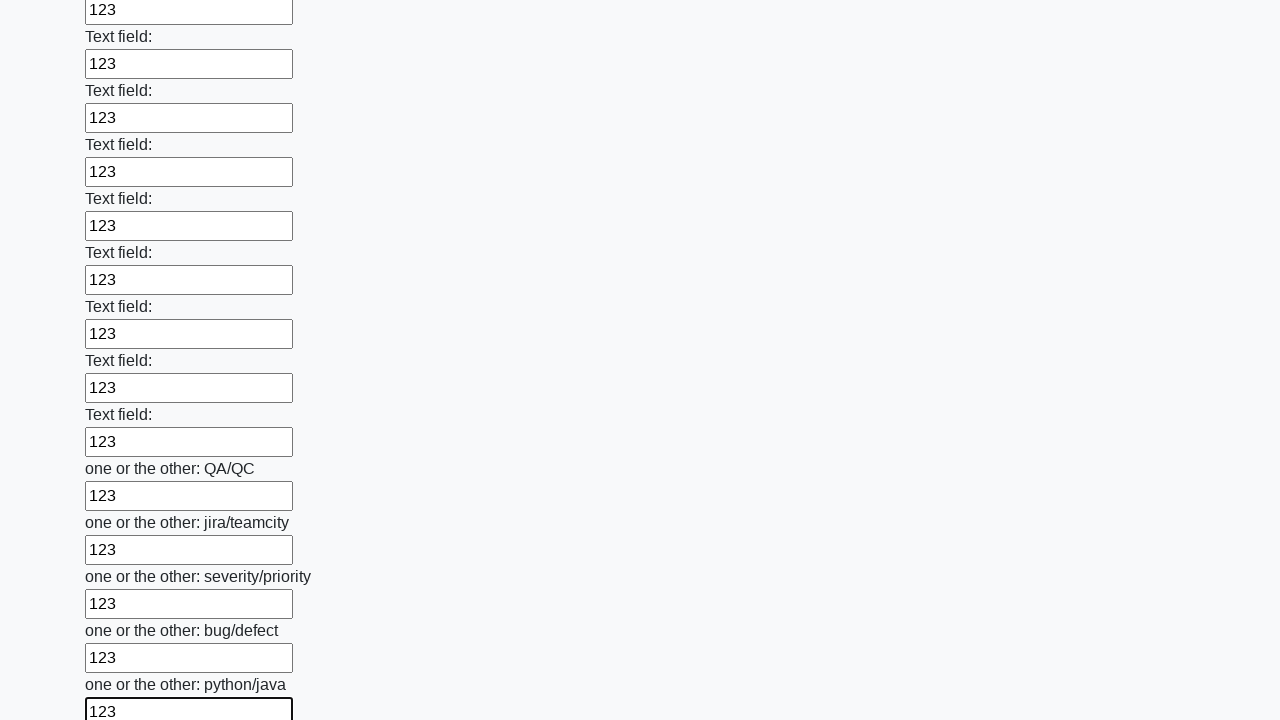

Filled an input field with '123' on input >> nth=92
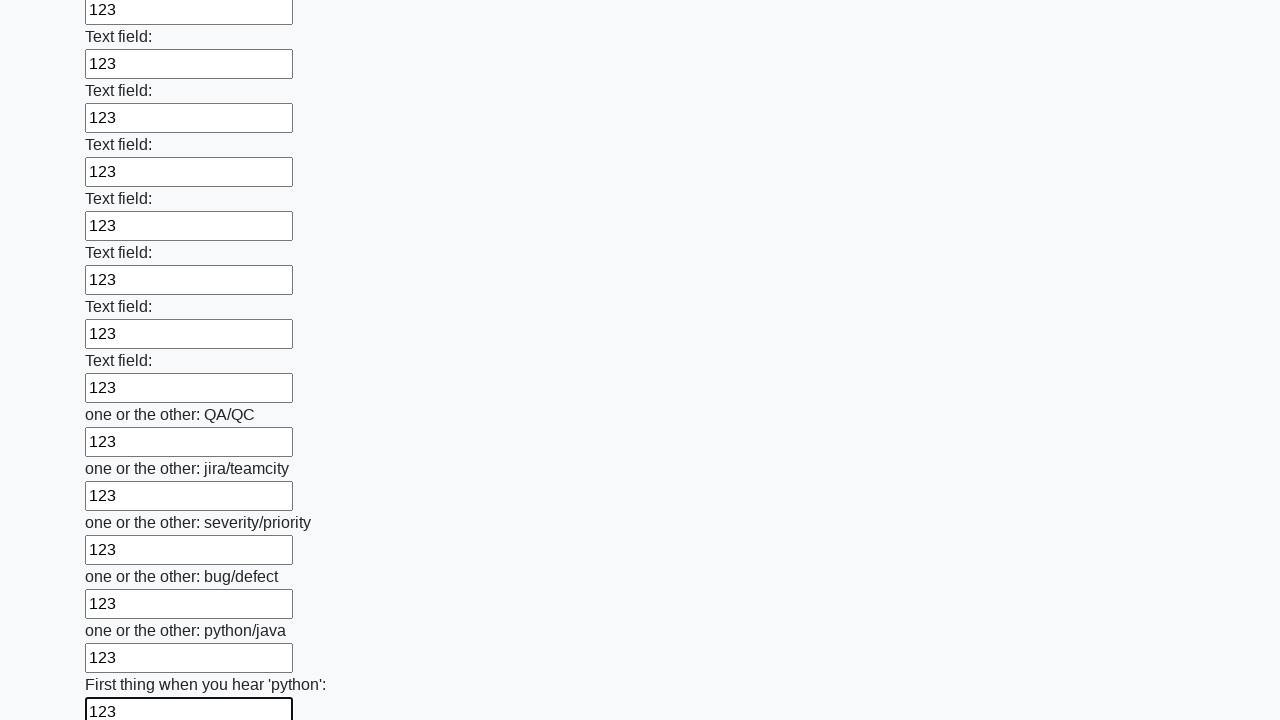

Filled an input field with '123' on input >> nth=93
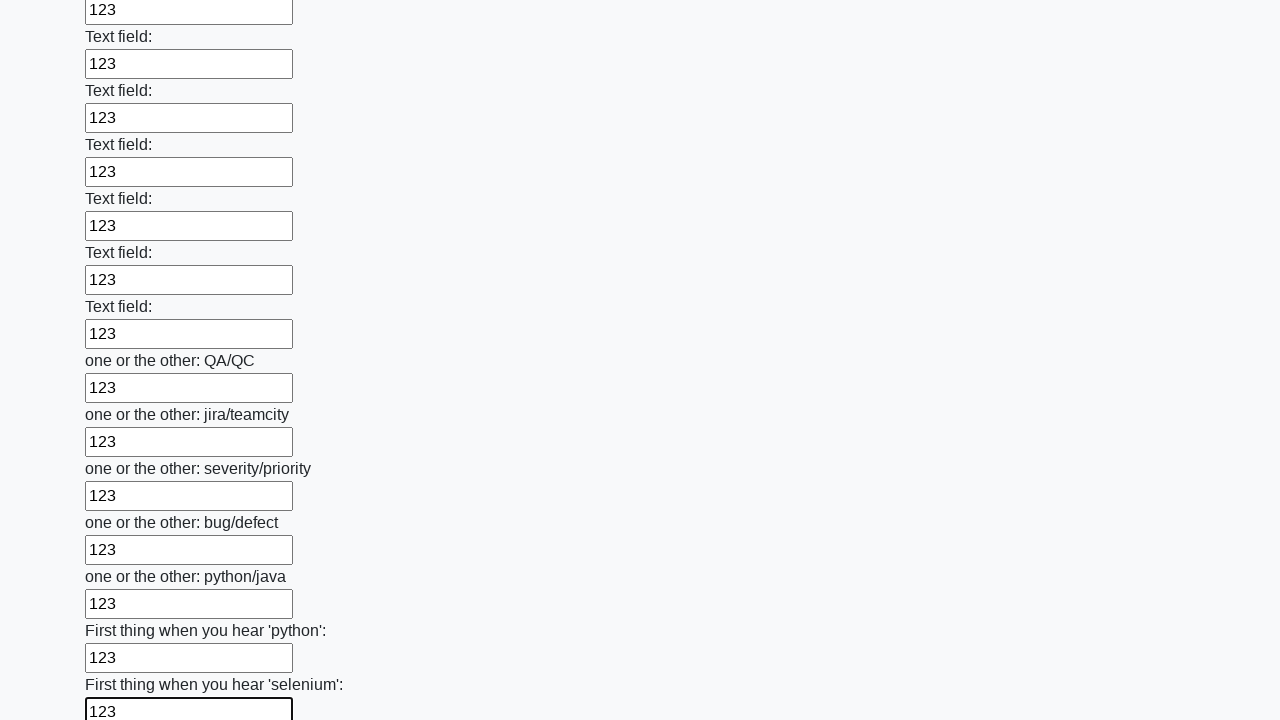

Filled an input field with '123' on input >> nth=94
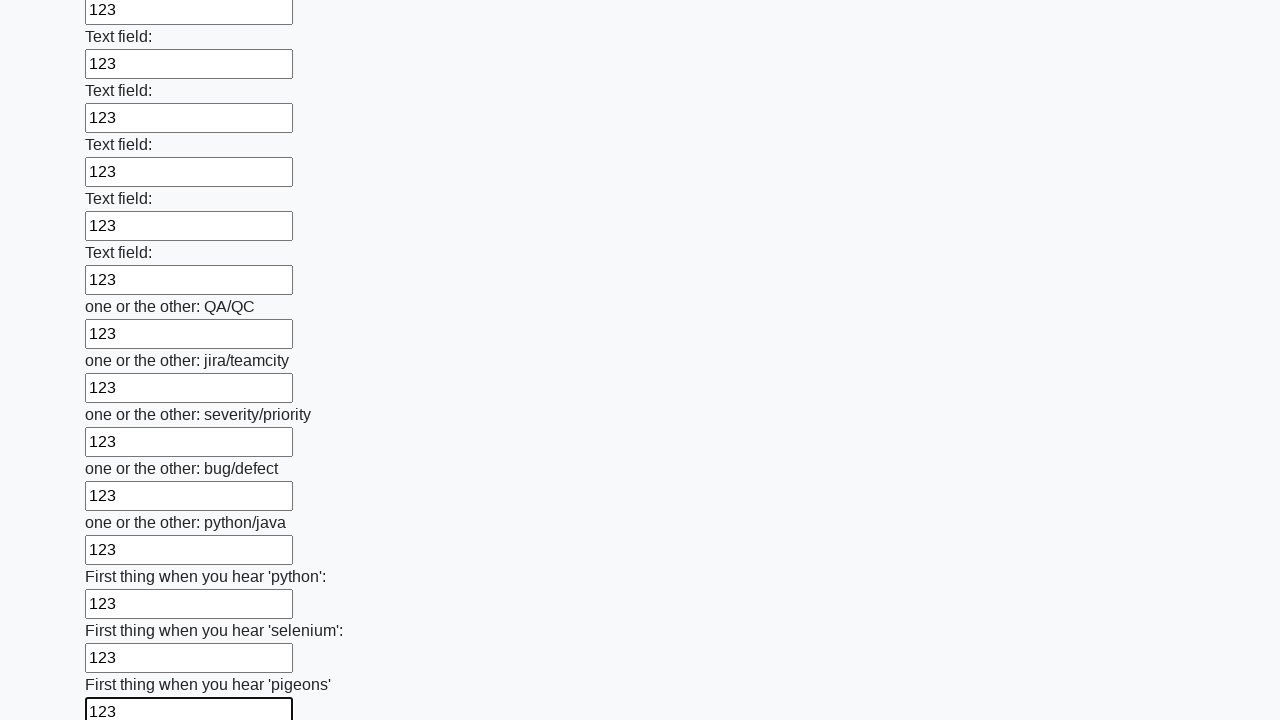

Filled an input field with '123' on input >> nth=95
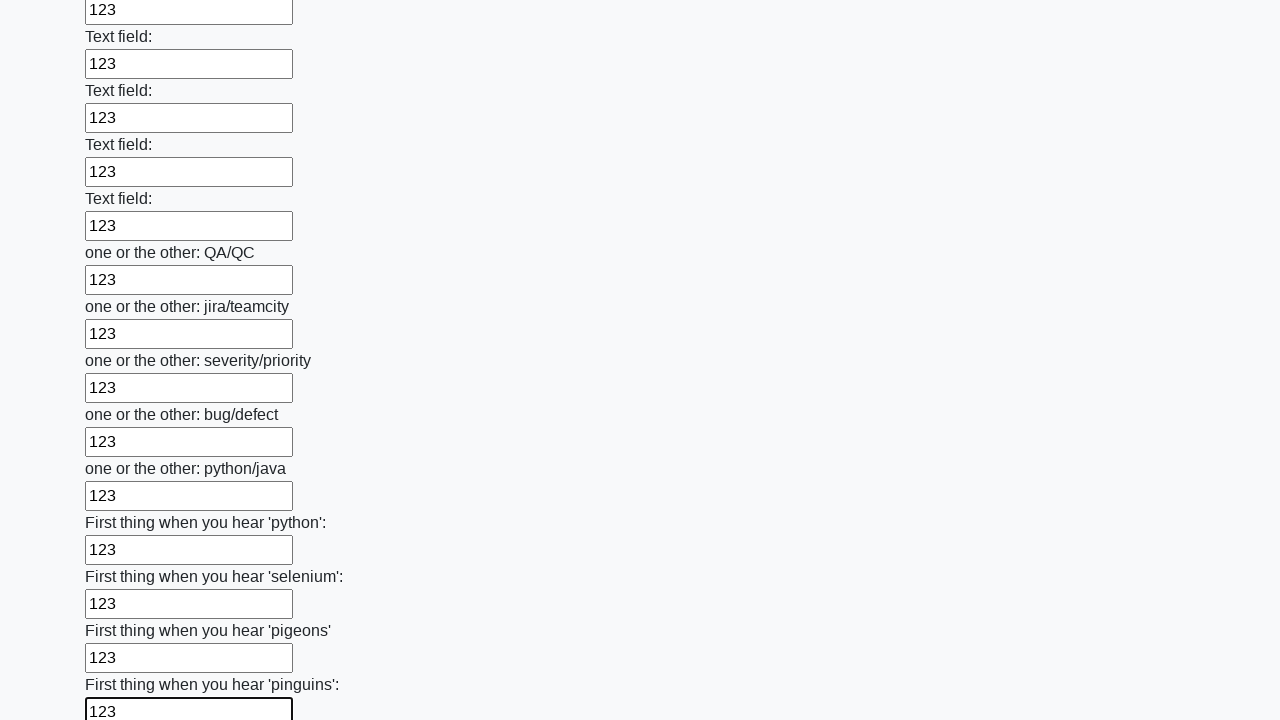

Filled an input field with '123' on input >> nth=96
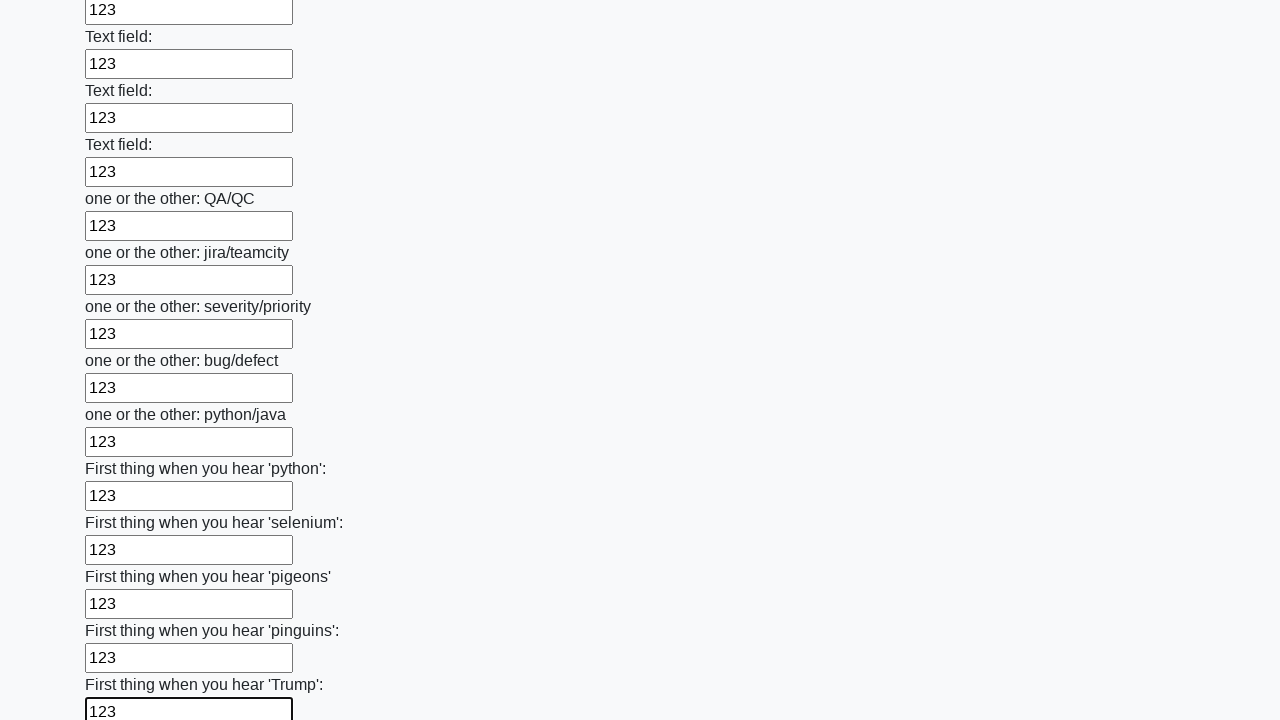

Filled an input field with '123' on input >> nth=97
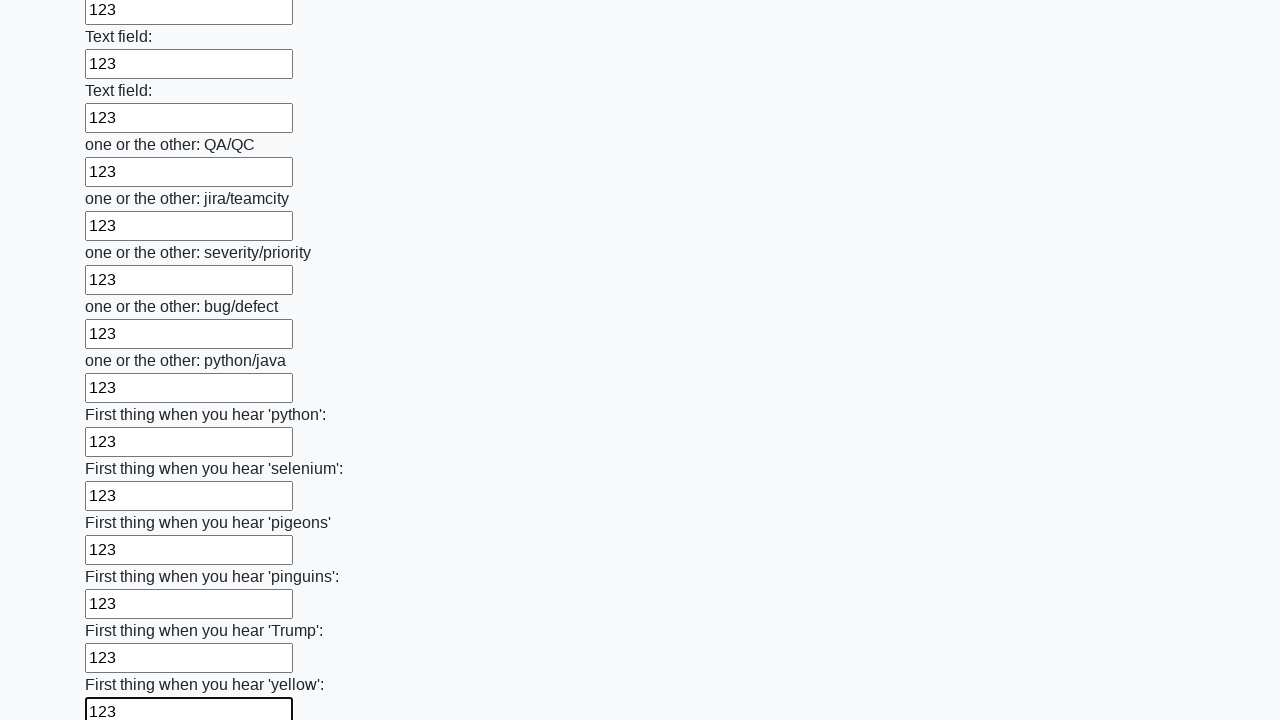

Filled an input field with '123' on input >> nth=98
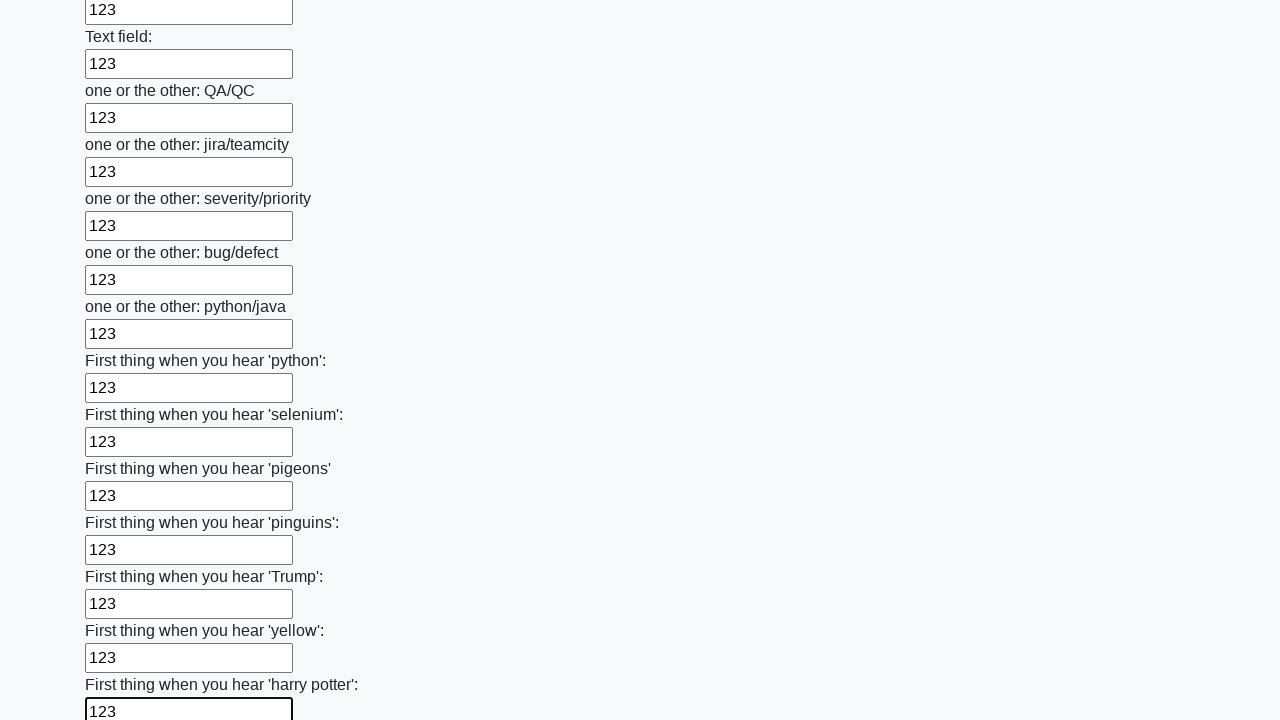

Filled an input field with '123' on input >> nth=99
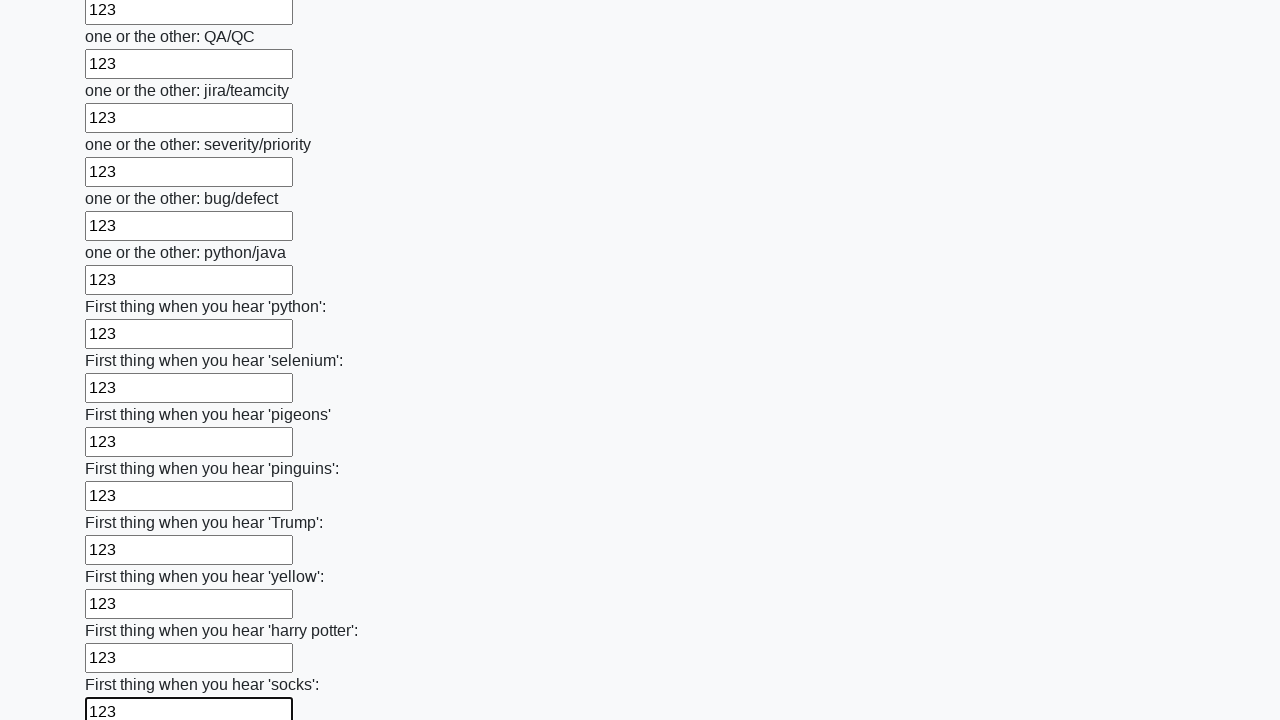

Clicked the submit button at (123, 611) on .btn
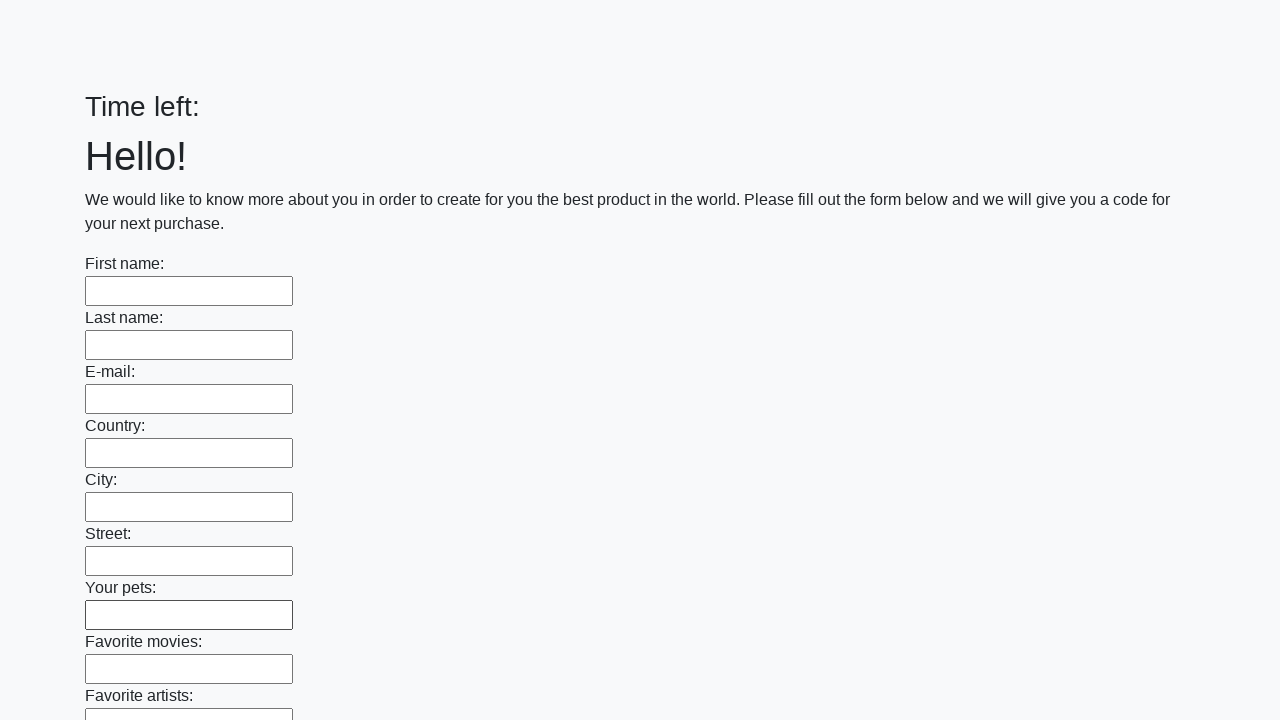

Waited for form submission to complete
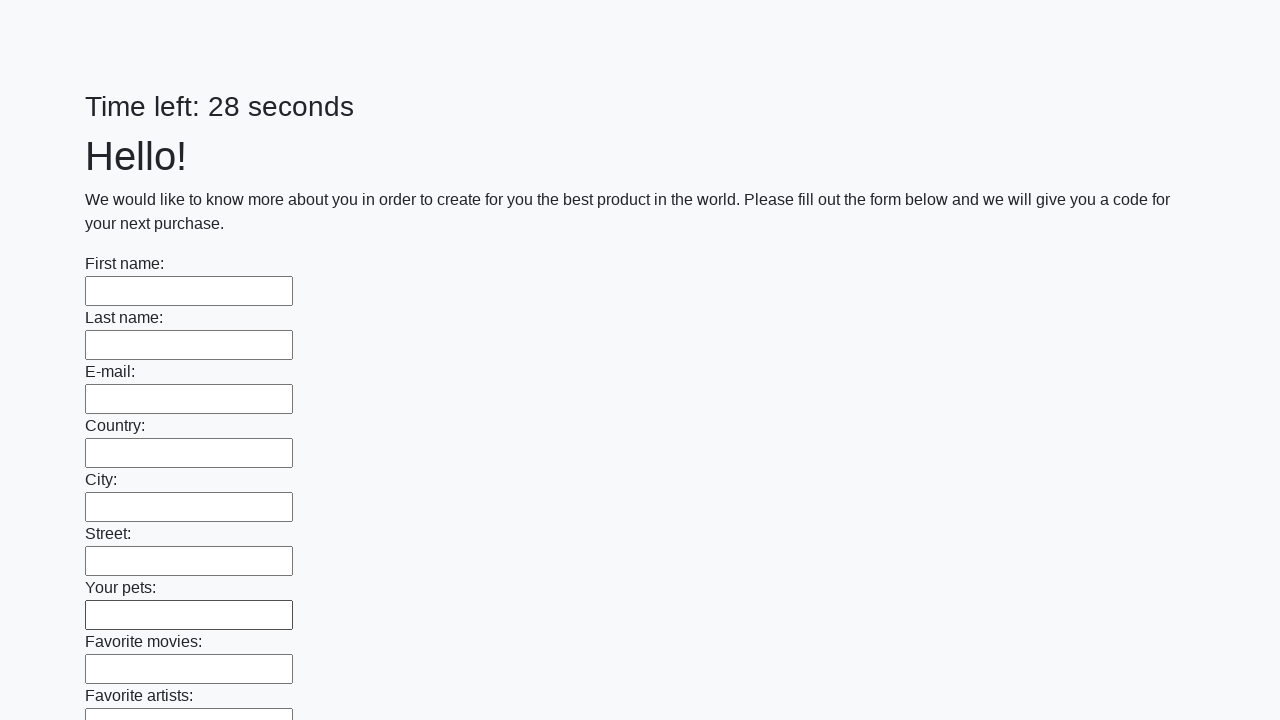

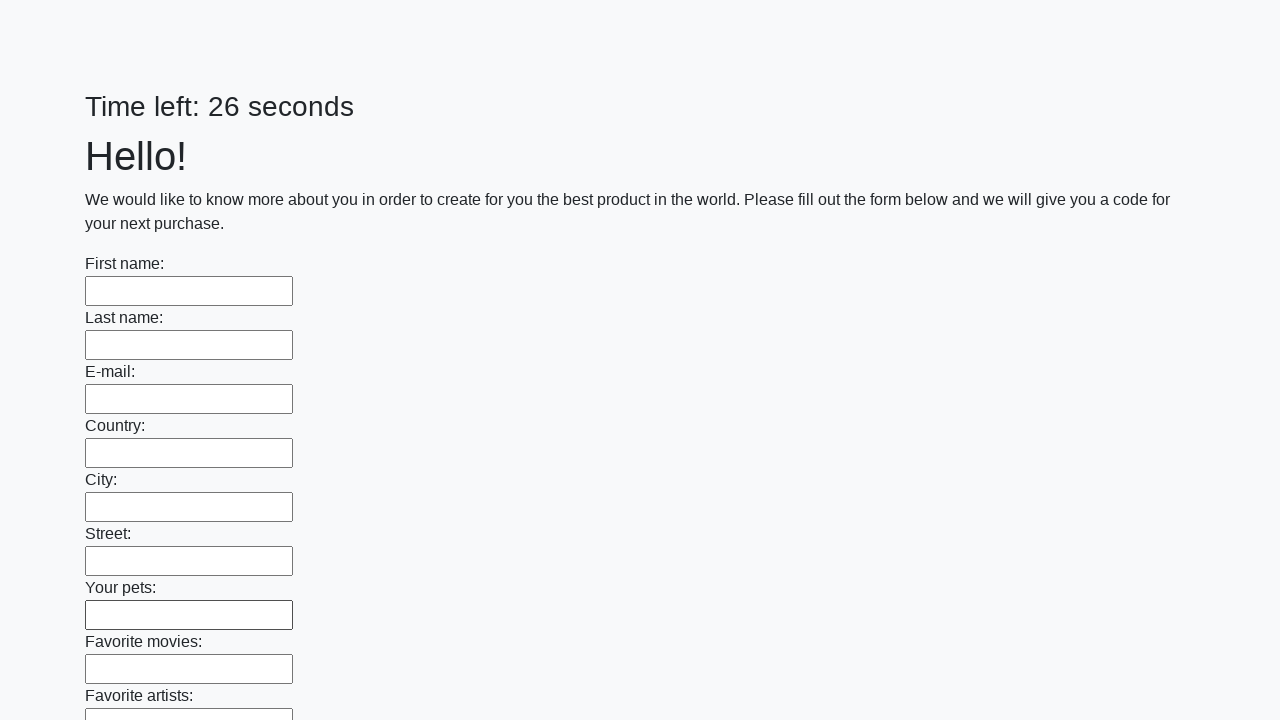